Completes the RPA Challenge by clicking Start and filling out the form fields 10 times with test data, submitting each round.

Starting URL: https://rpachallenge.com/

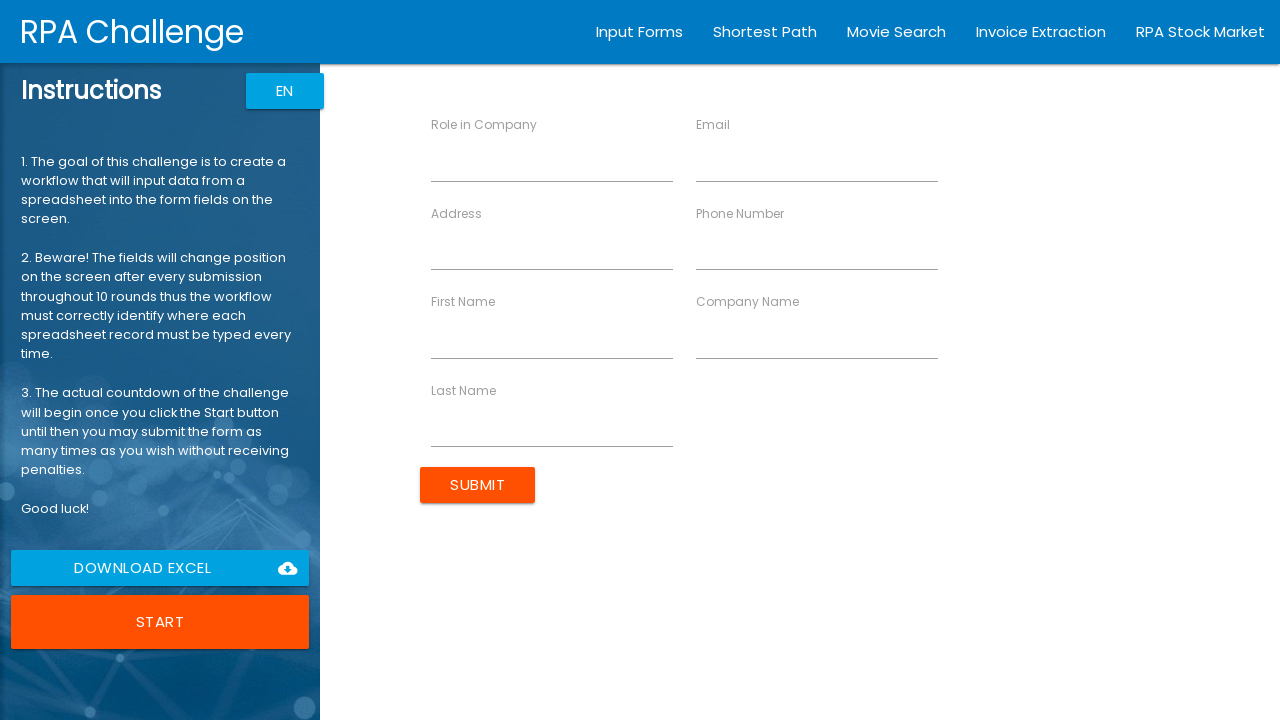

Clicked Start button to begin RPA Challenge at (160, 622) on button:has-text('Start')
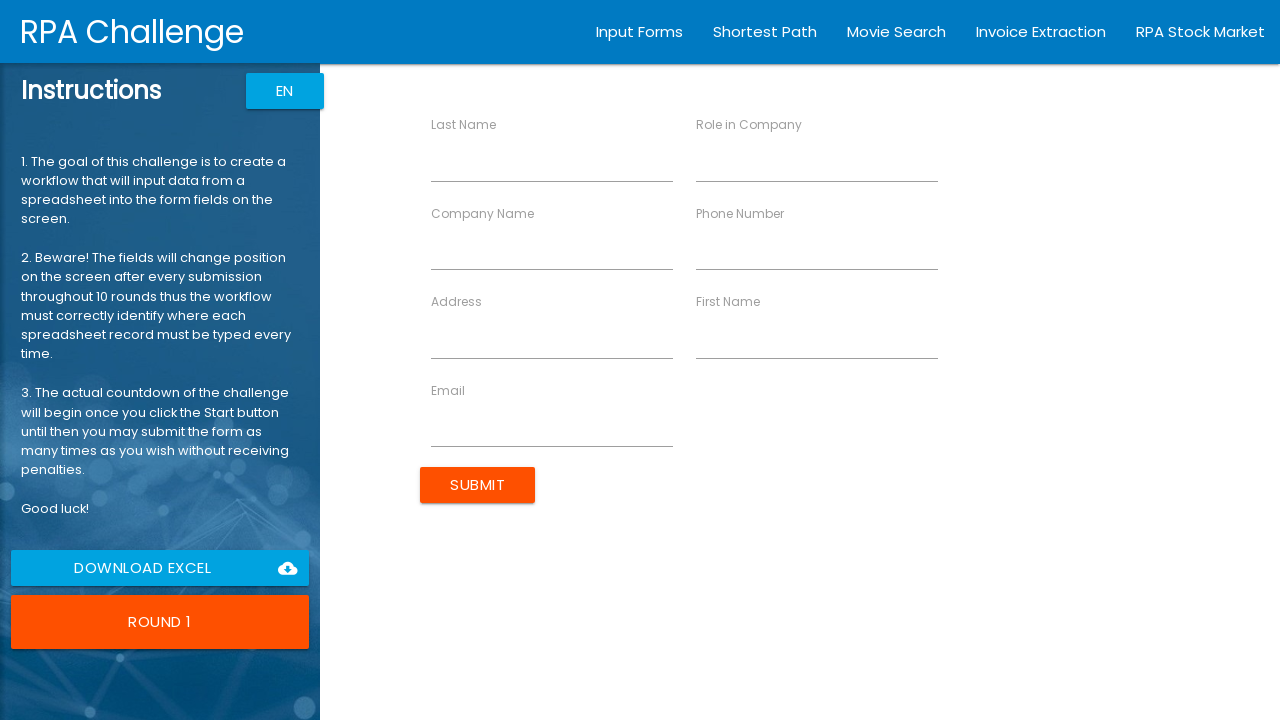

Filled First Name field with 'John' on input[ng-reflect-name='labelFirstName']
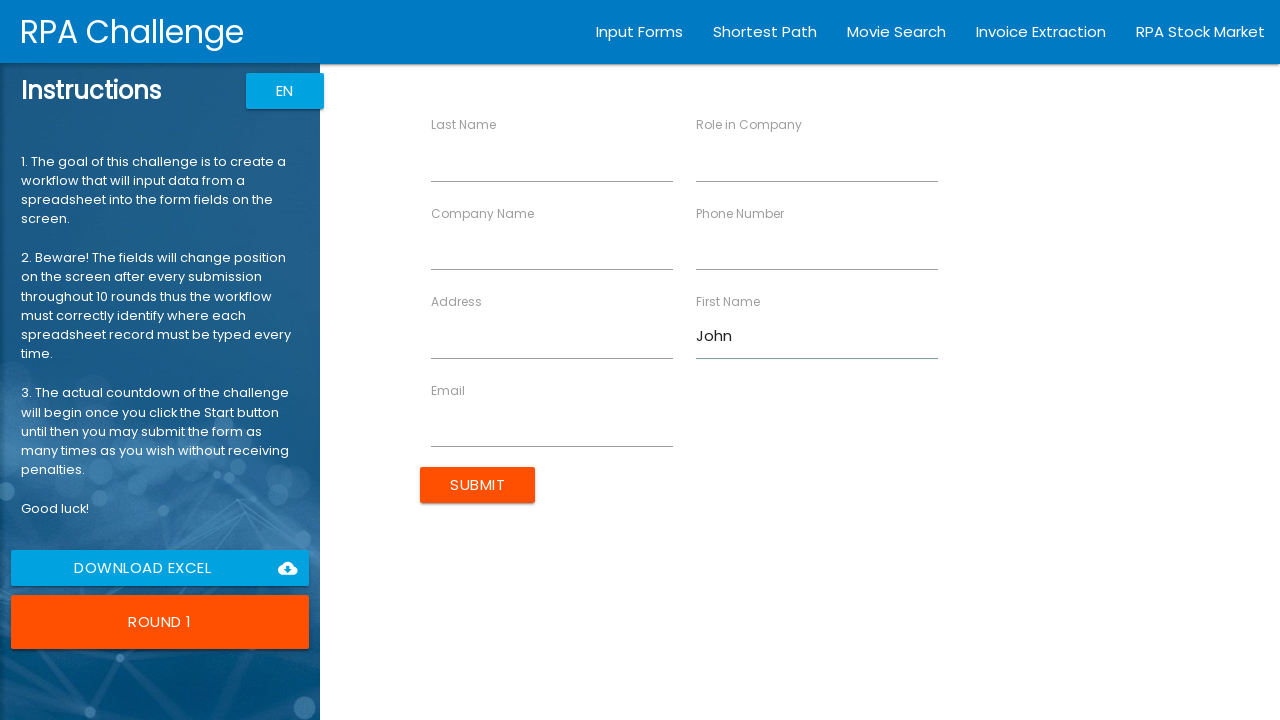

Filled Last Name field with 'Smith' on input[ng-reflect-name='labelLastName']
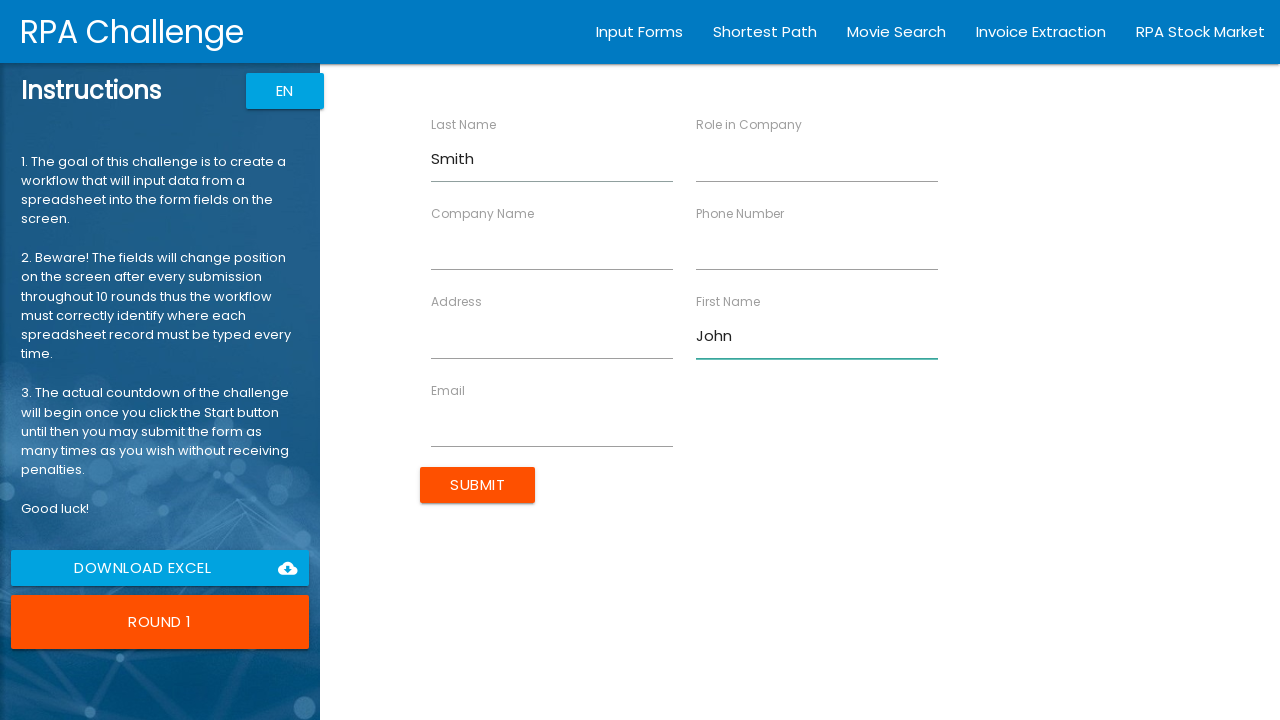

Filled Company Name field with 'Acme Corp' on input[ng-reflect-name='labelCompanyName']
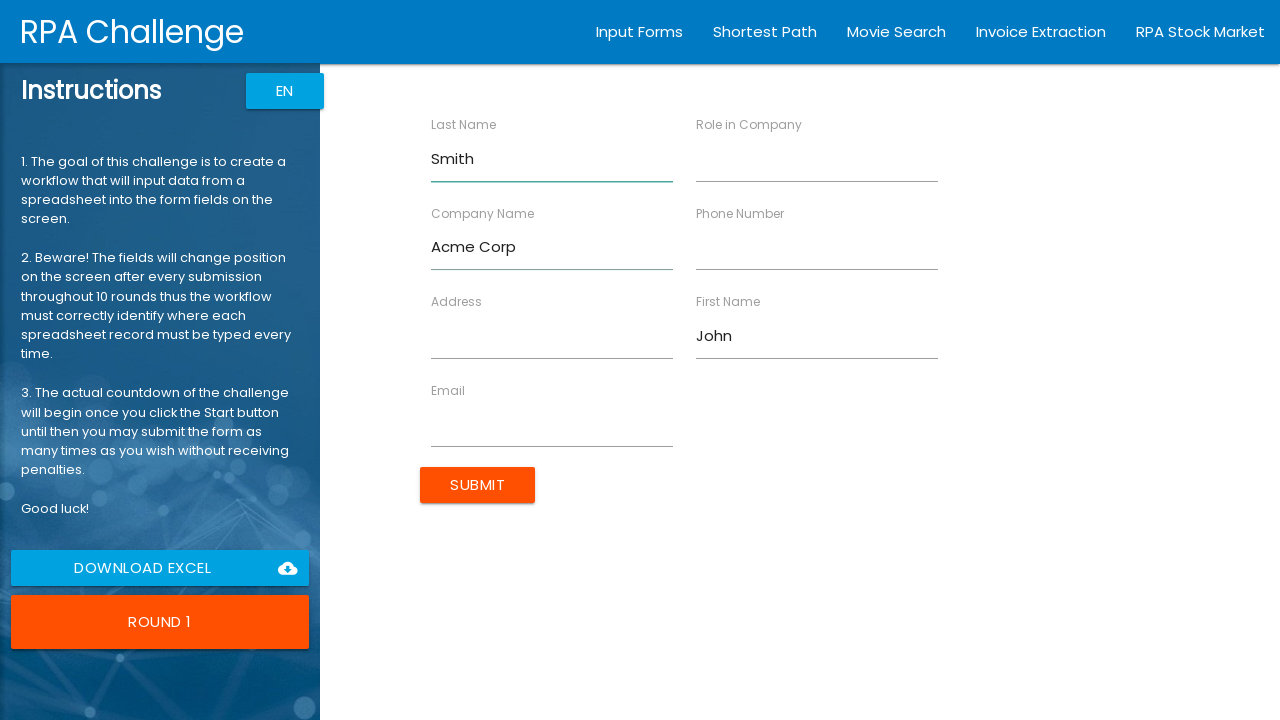

Filled Role field with 'Manager' on input[ng-reflect-name='labelRole']
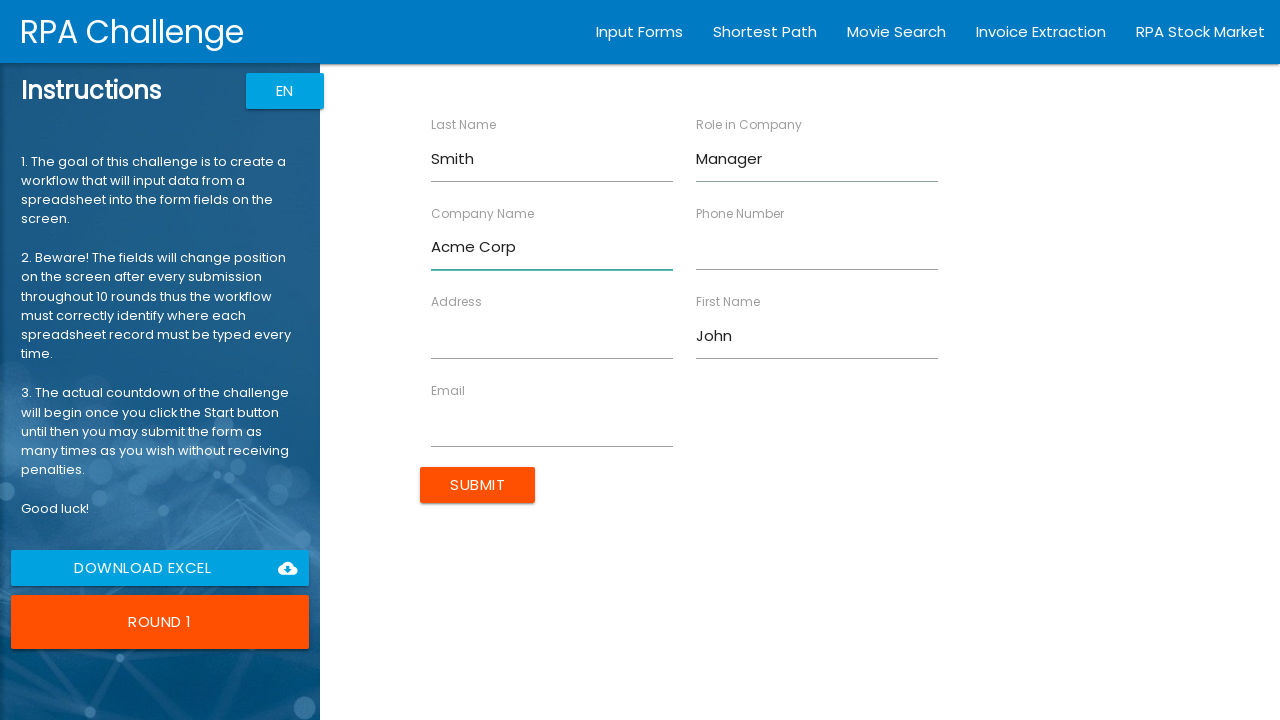

Filled Address field with '123 Main St' on input[ng-reflect-name='labelAddress']
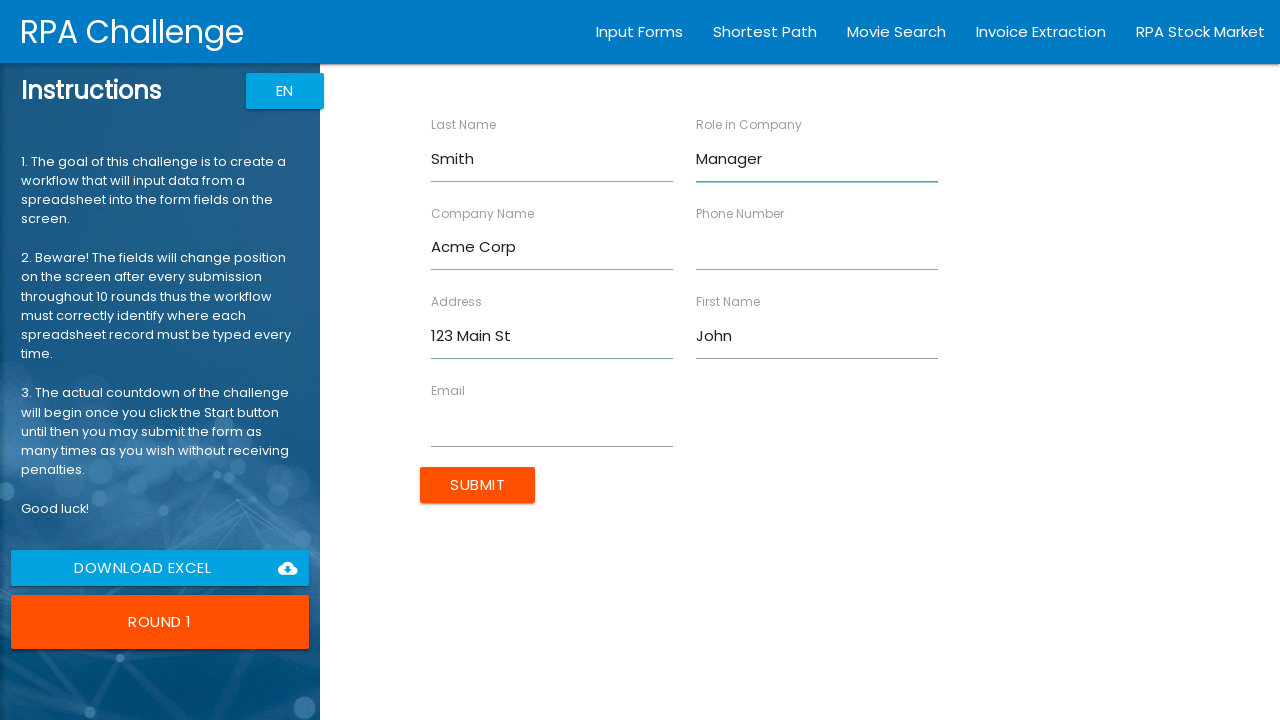

Filled Email field with 'john.smith@acme.com' on input[ng-reflect-name='labelEmail']
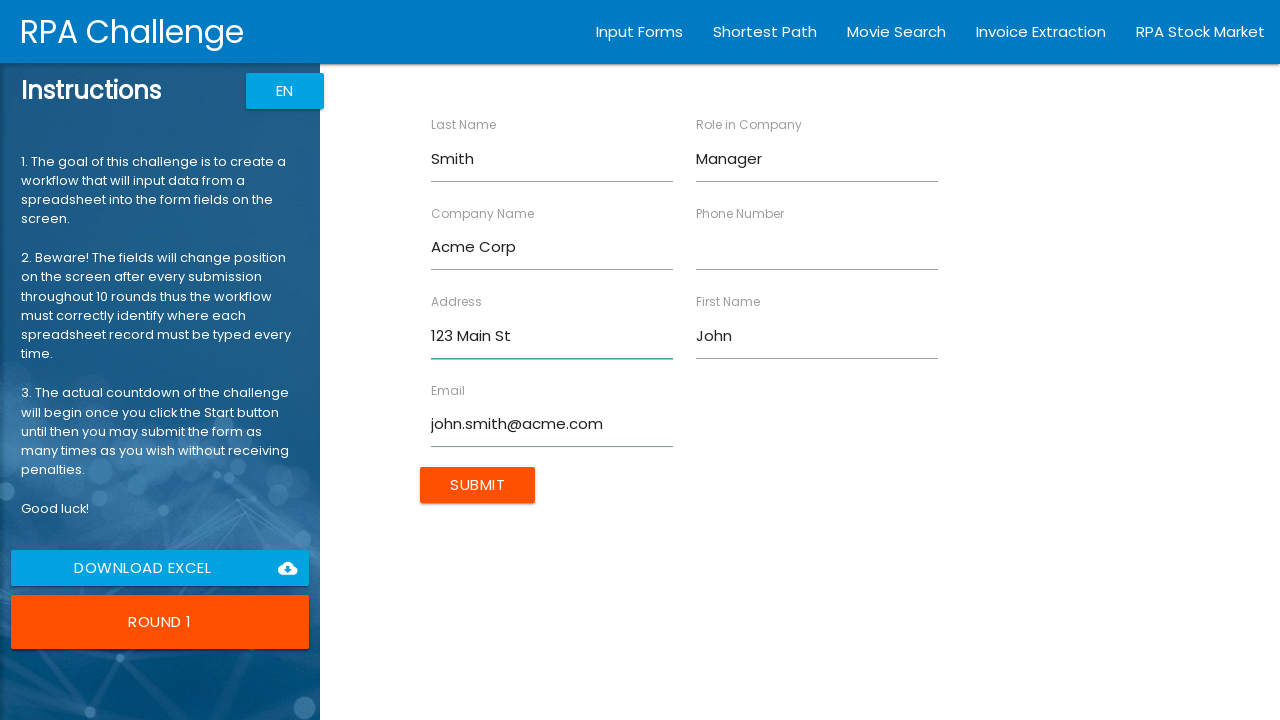

Filled Phone field with '5551234567' on input[ng-reflect-name='labelPhone']
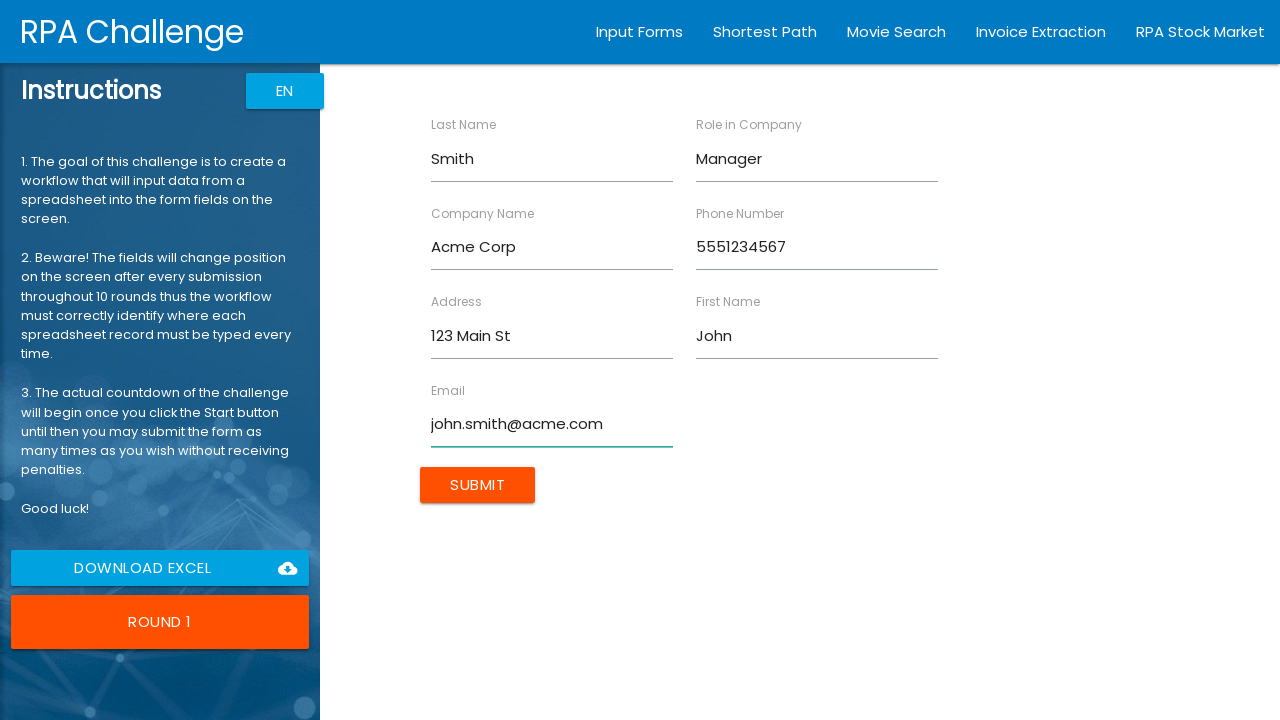

Submitted form for John Smith at (478, 485) on input[value='Submit']
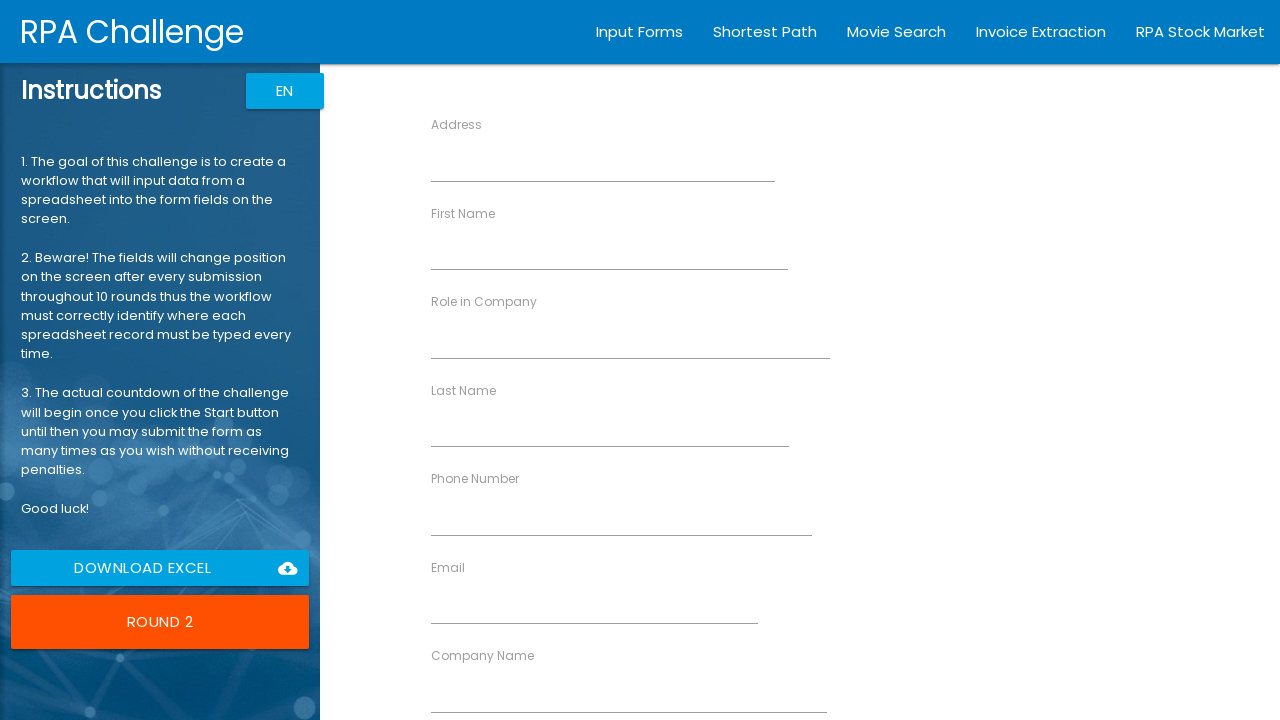

Filled First Name field with 'Sarah' on input[ng-reflect-name='labelFirstName']
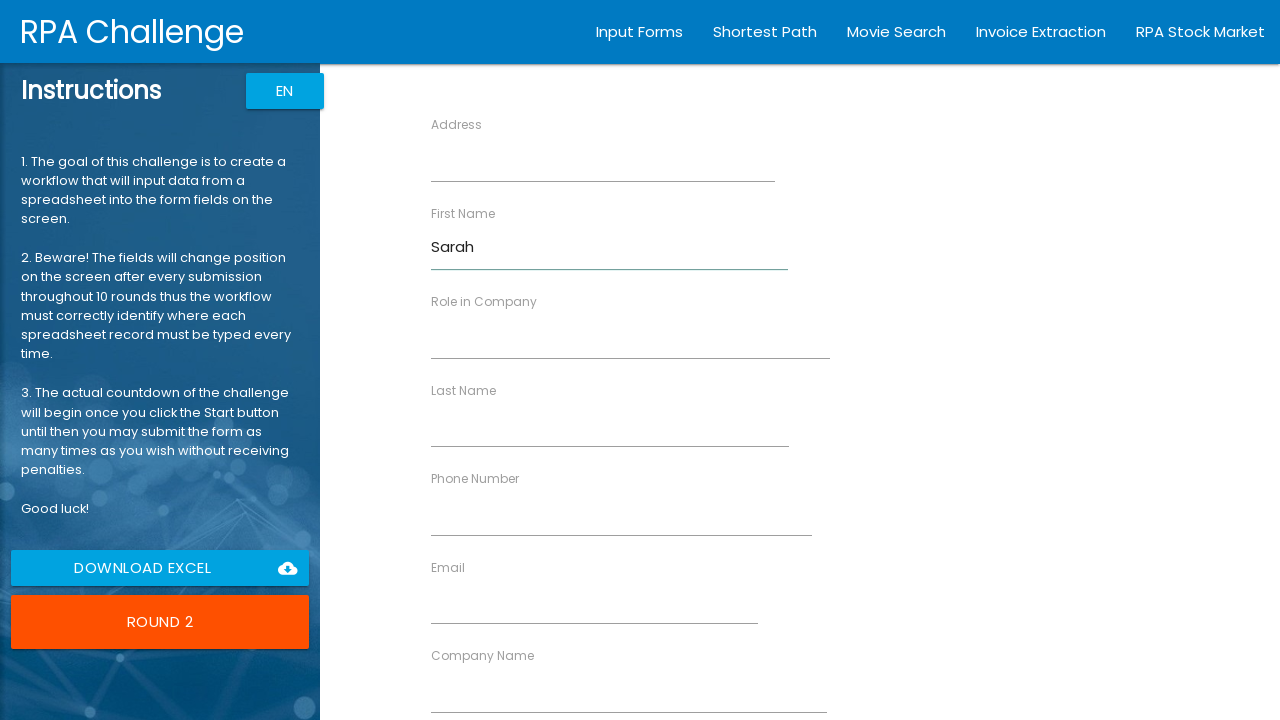

Filled Last Name field with 'Johnson' on input[ng-reflect-name='labelLastName']
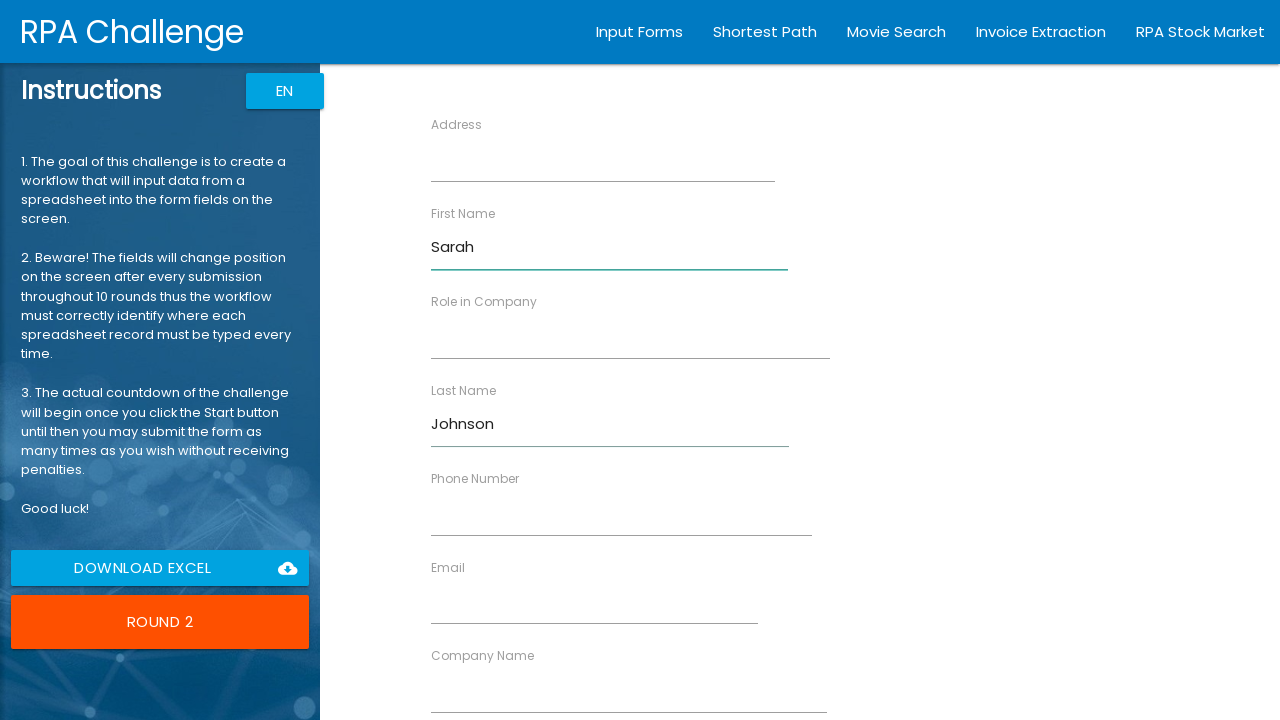

Filled Company Name field with 'Tech Solutions' on input[ng-reflect-name='labelCompanyName']
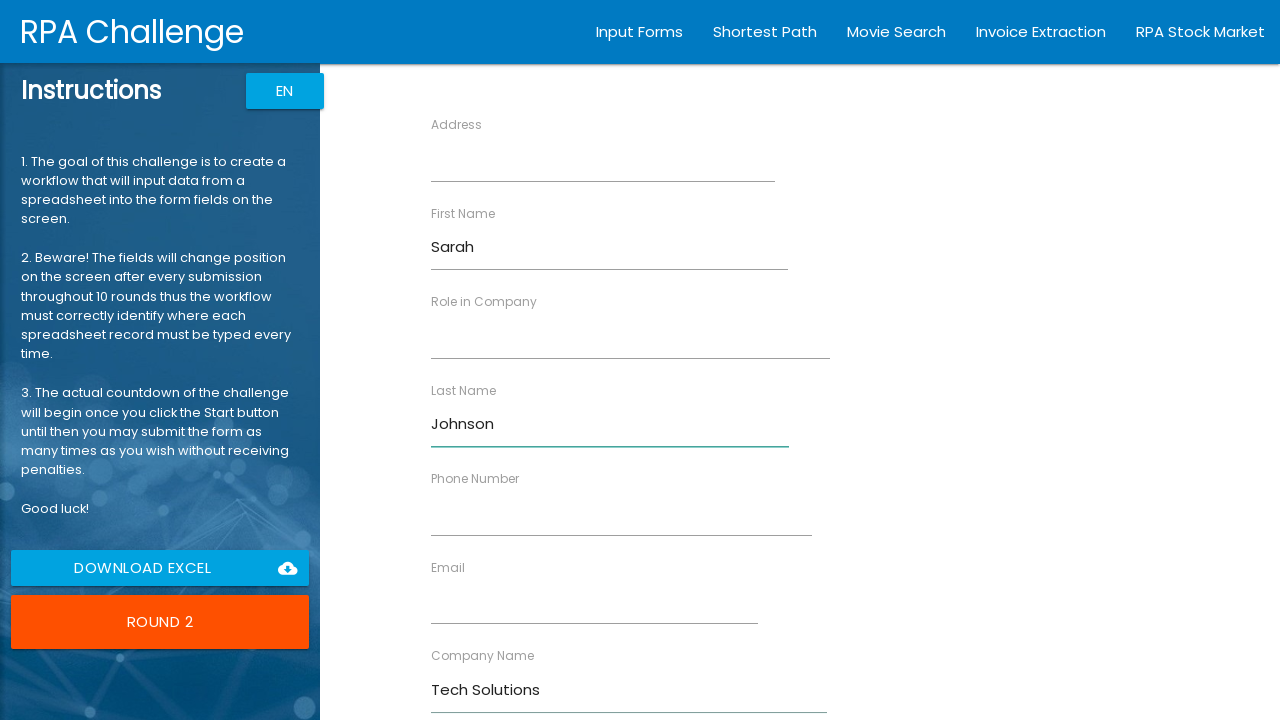

Filled Role field with 'Developer' on input[ng-reflect-name='labelRole']
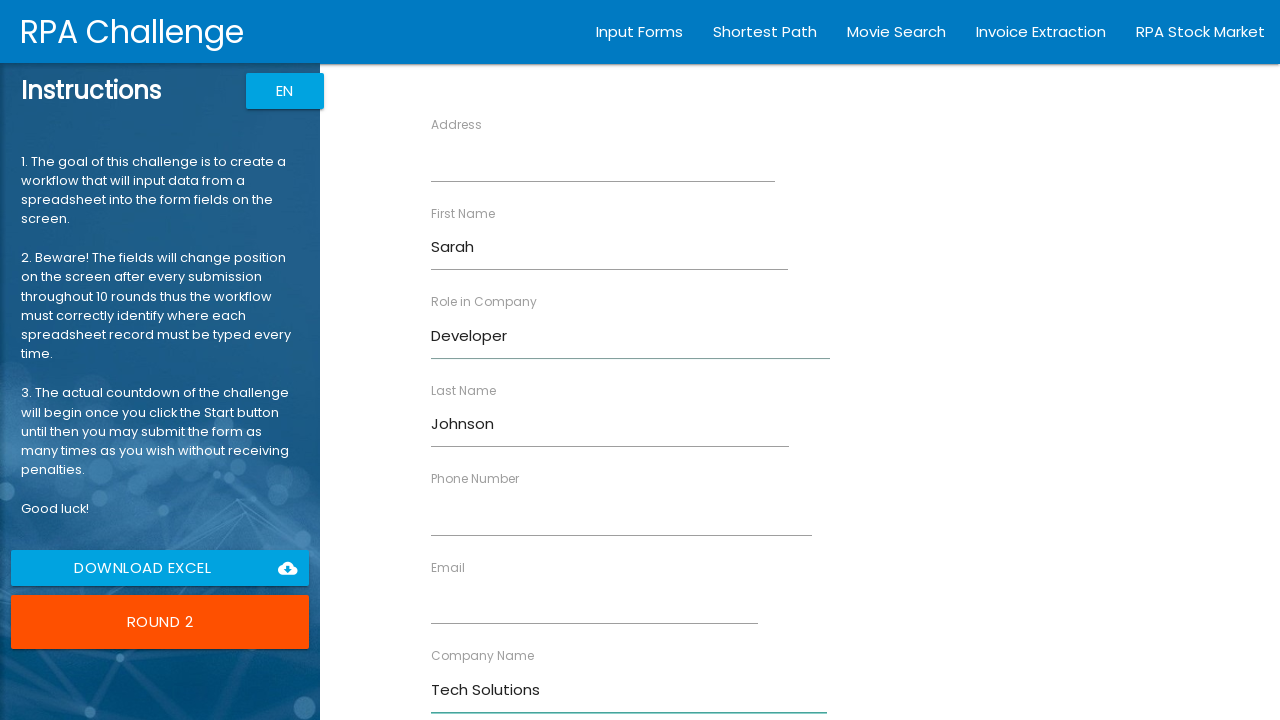

Filled Address field with '456 Oak Ave' on input[ng-reflect-name='labelAddress']
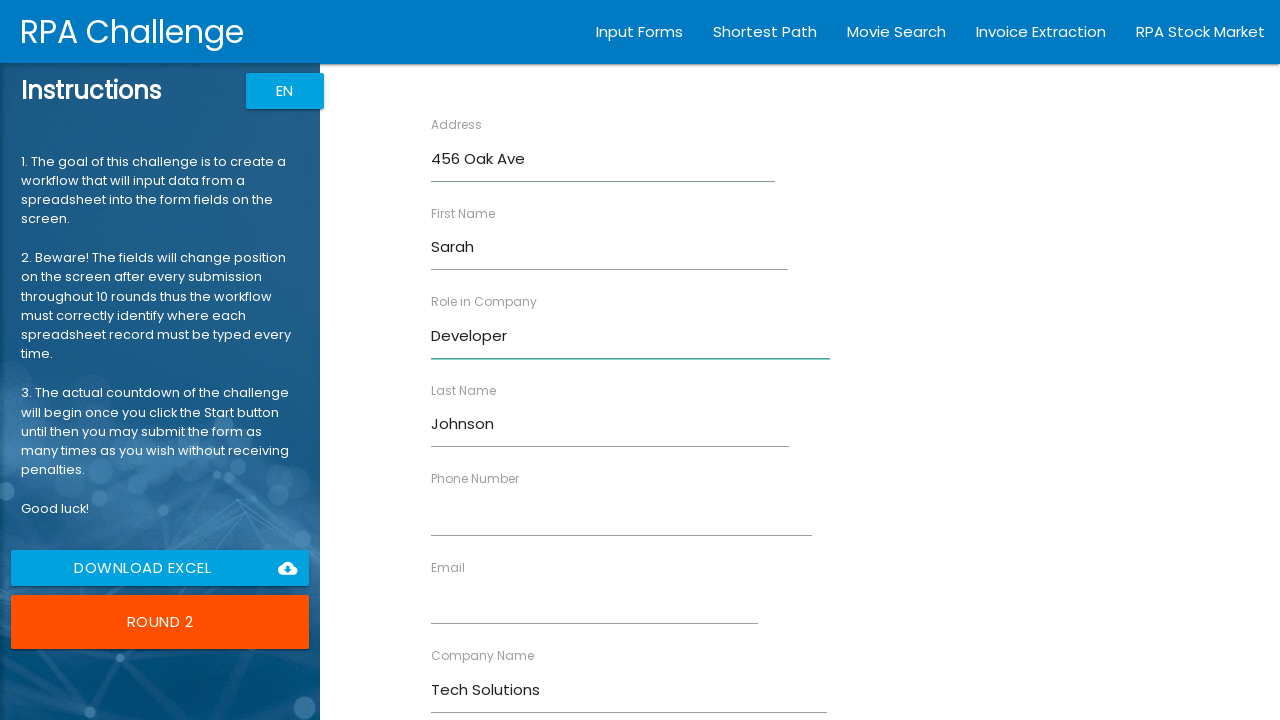

Filled Email field with 'sarah.j@techsol.com' on input[ng-reflect-name='labelEmail']
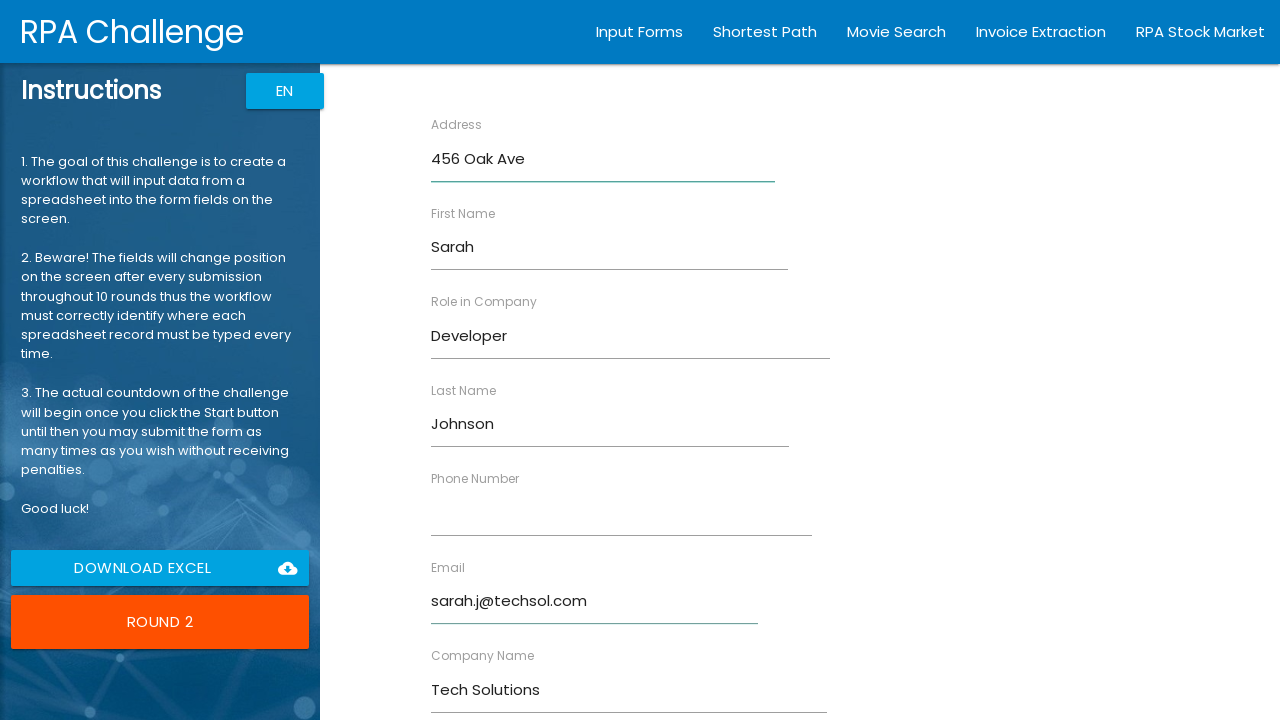

Filled Phone field with '5552345678' on input[ng-reflect-name='labelPhone']
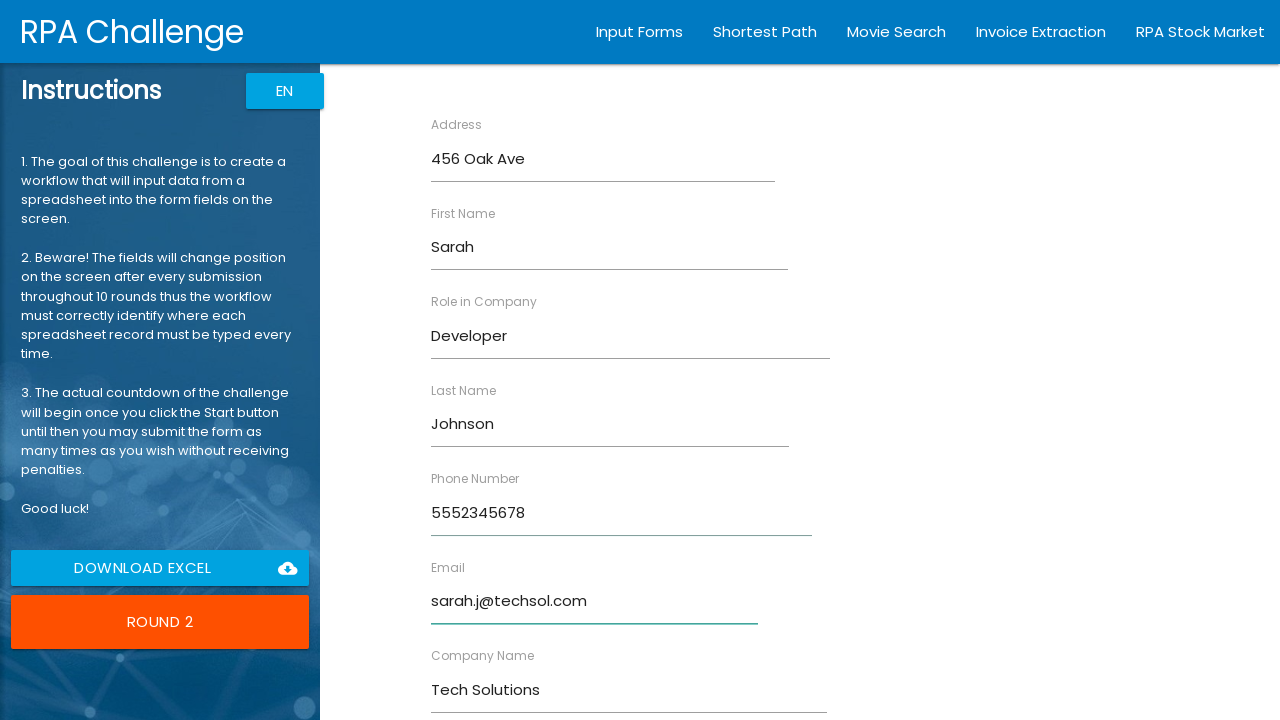

Submitted form for Sarah Johnson at (478, 688) on input[value='Submit']
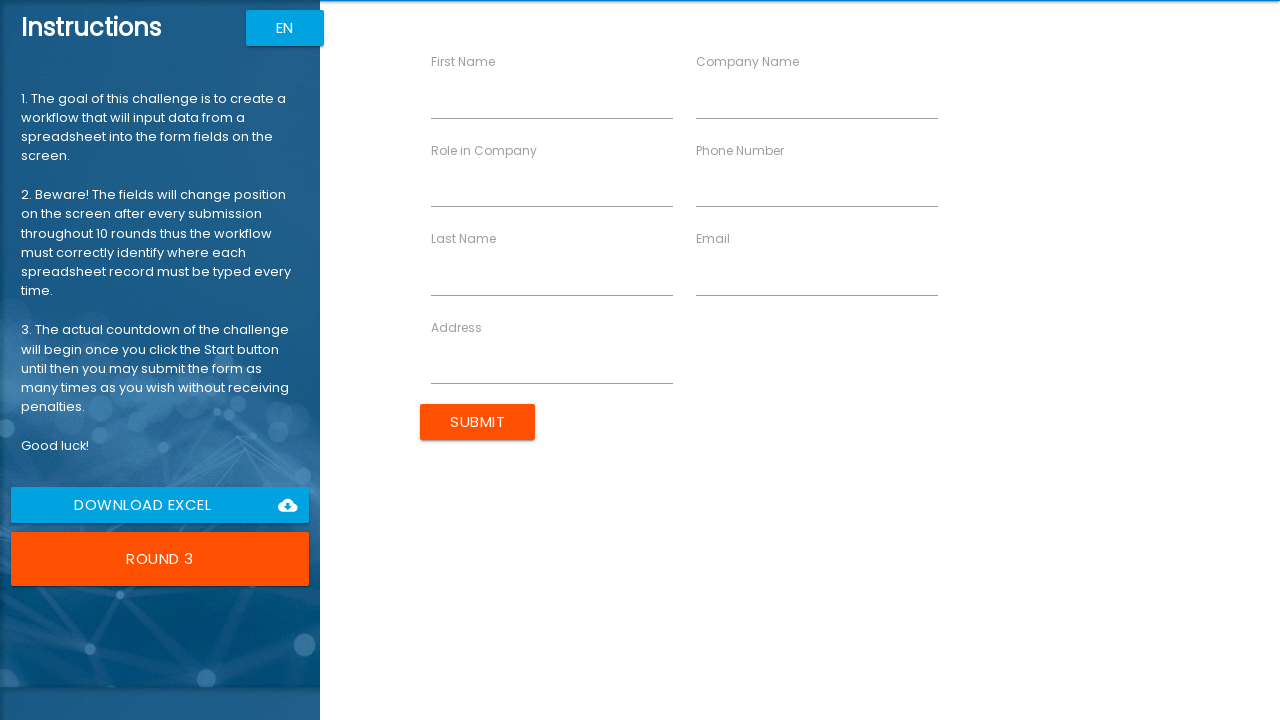

Filled First Name field with 'Michael' on input[ng-reflect-name='labelFirstName']
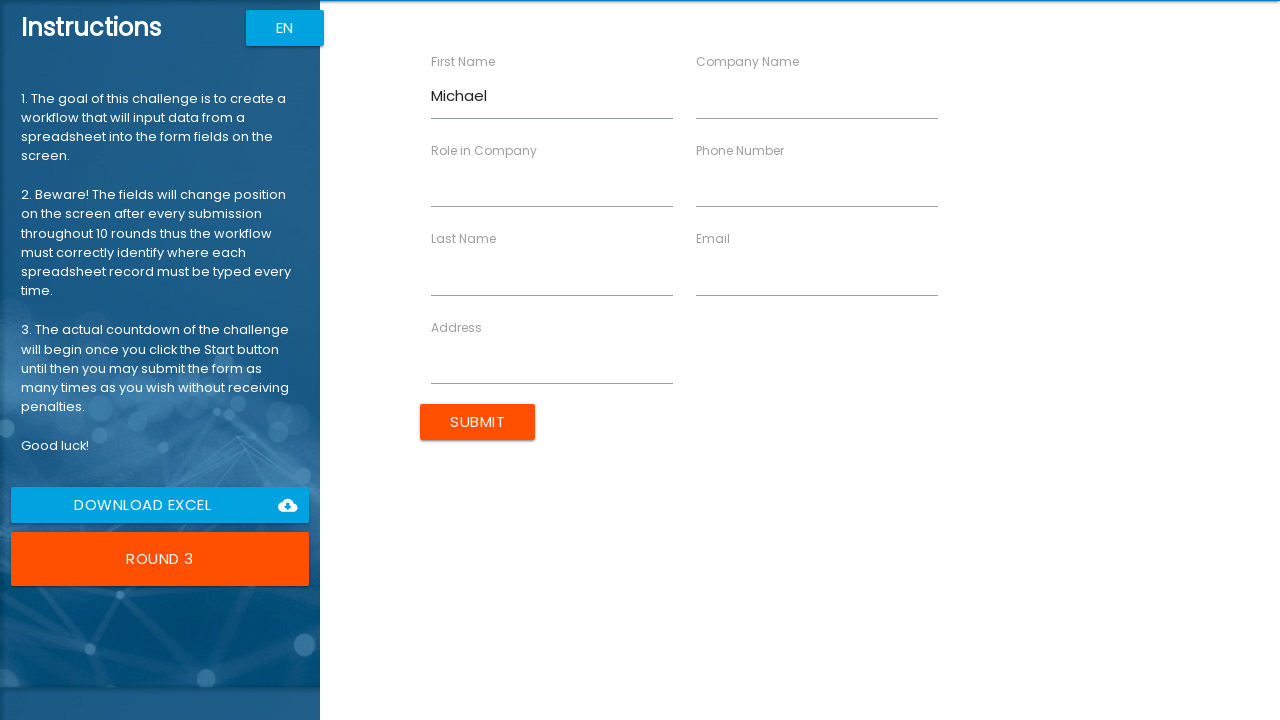

Filled Last Name field with 'Williams' on input[ng-reflect-name='labelLastName']
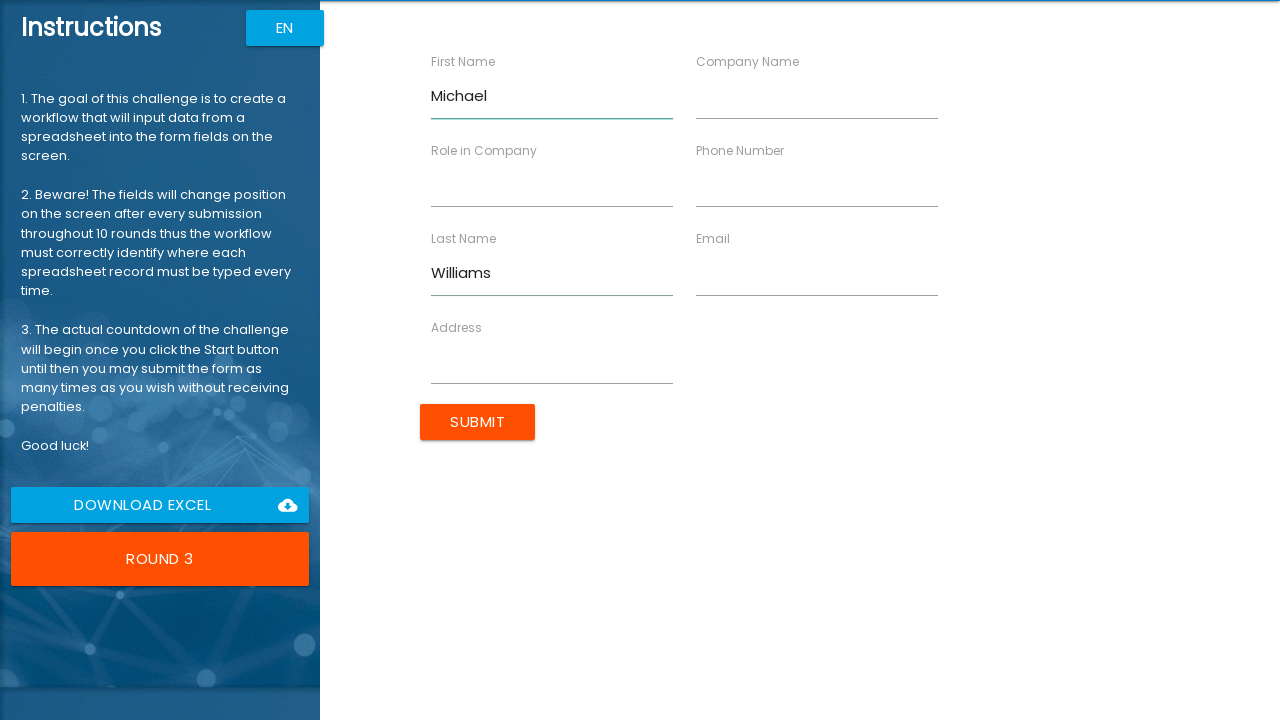

Filled Company Name field with 'Global Inc' on input[ng-reflect-name='labelCompanyName']
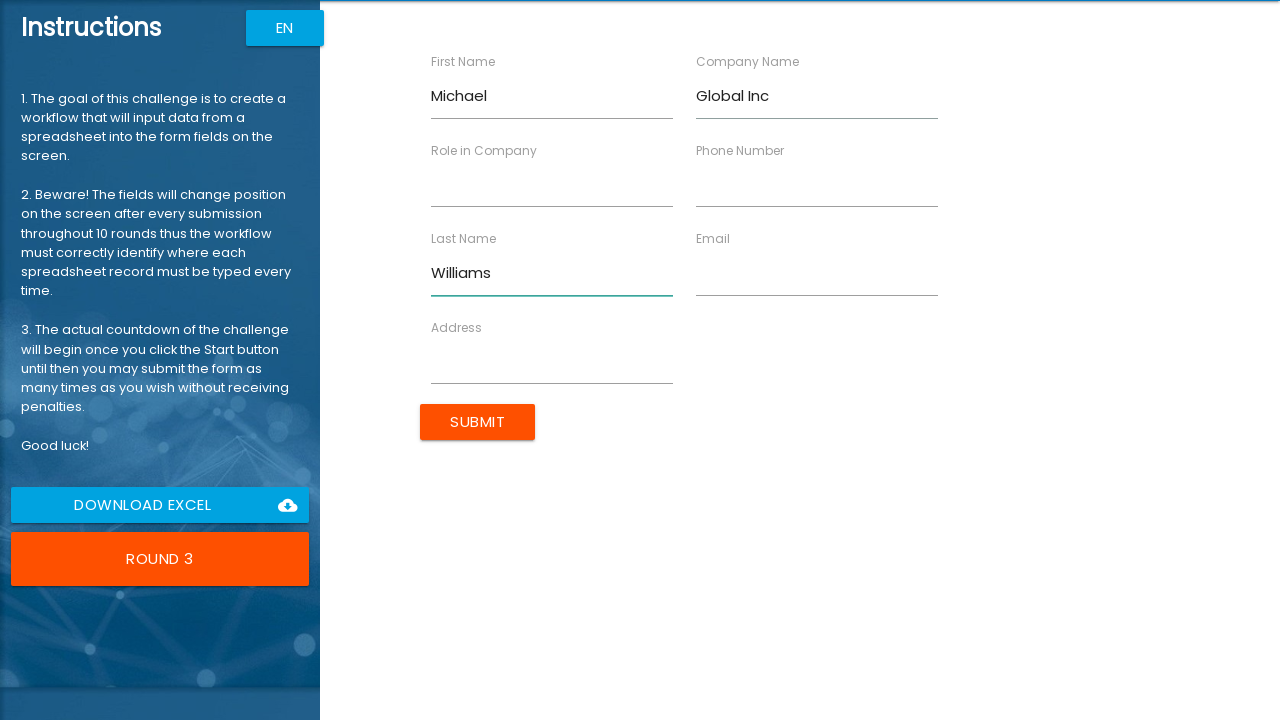

Filled Role field with 'Analyst' on input[ng-reflect-name='labelRole']
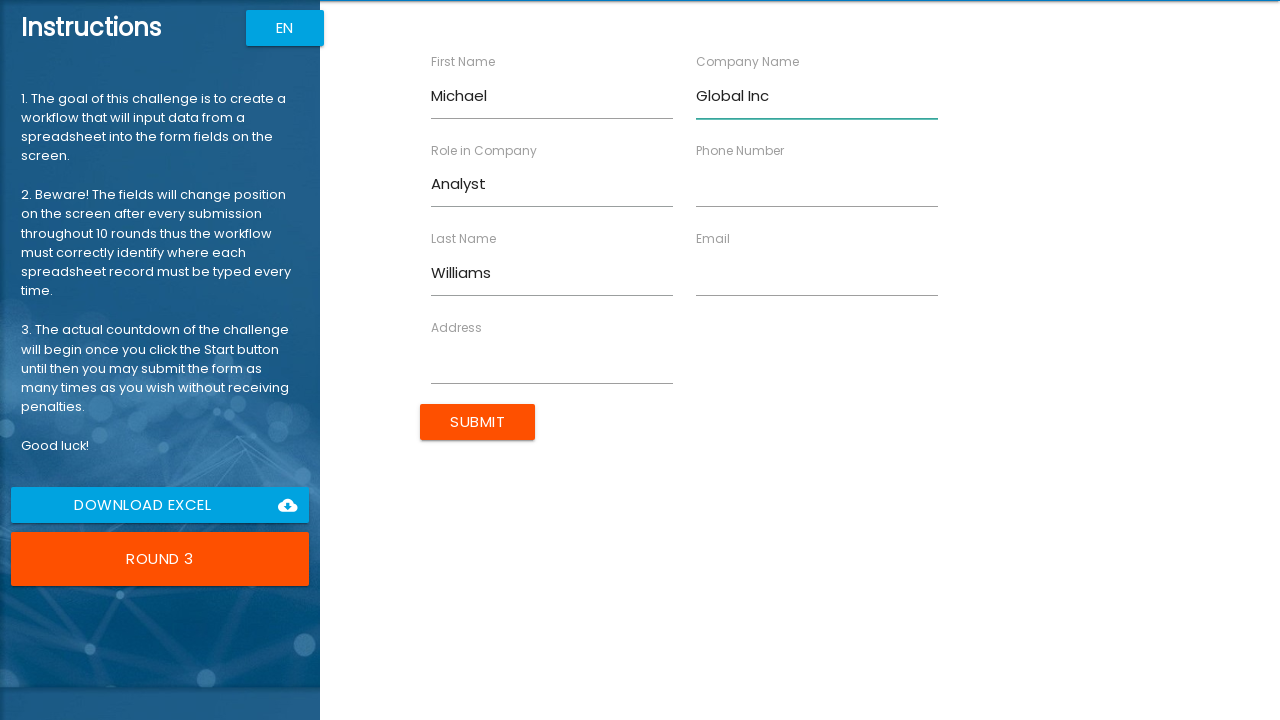

Filled Address field with '789 Pine Rd' on input[ng-reflect-name='labelAddress']
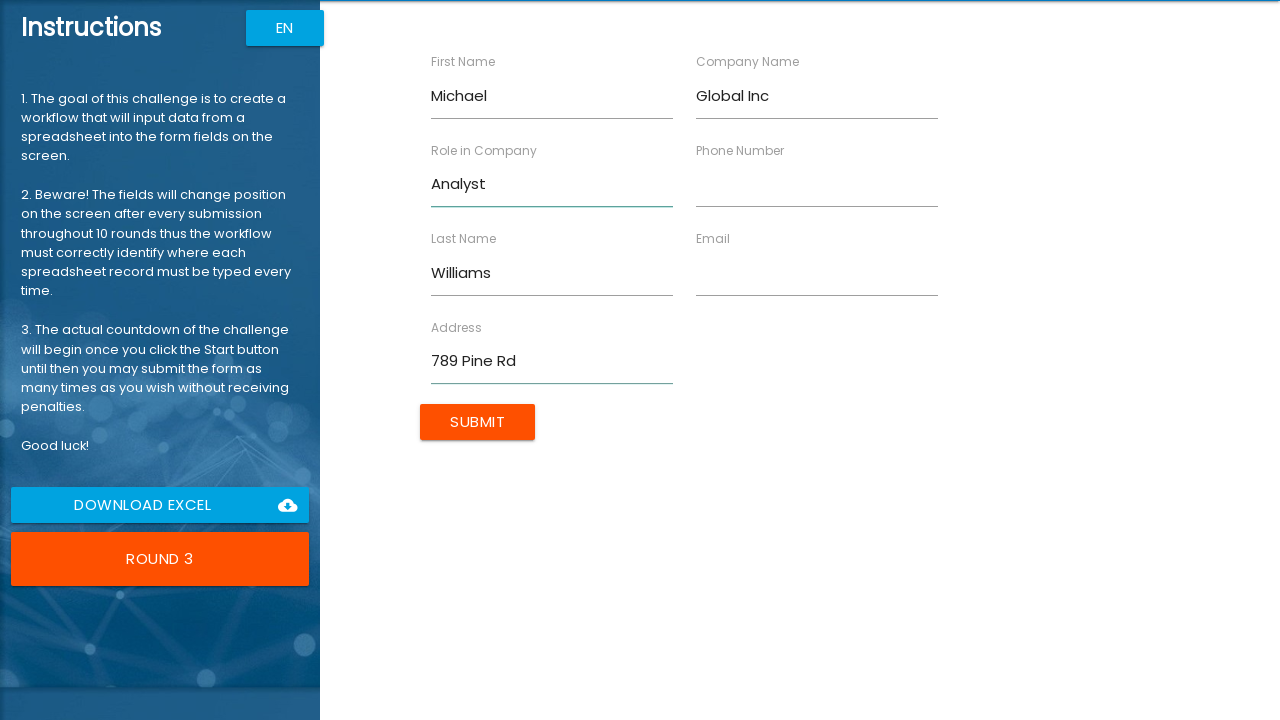

Filled Email field with 'm.williams@global.com' on input[ng-reflect-name='labelEmail']
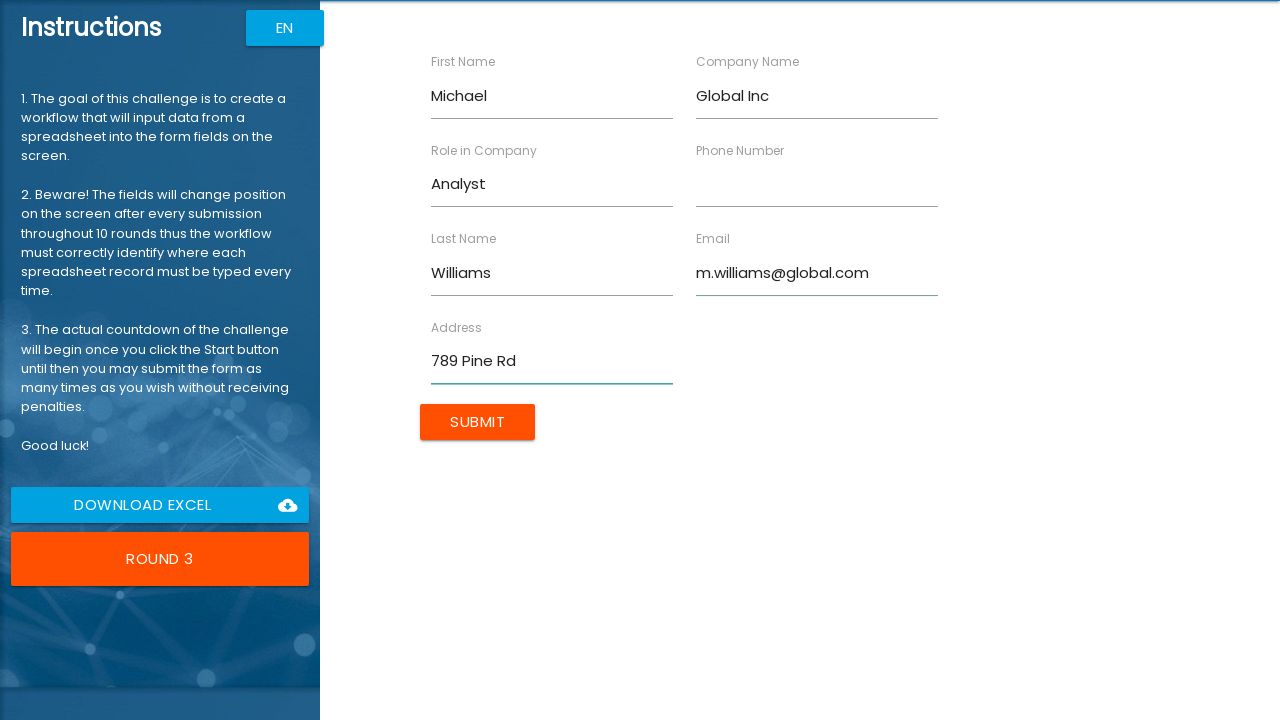

Filled Phone field with '5553456789' on input[ng-reflect-name='labelPhone']
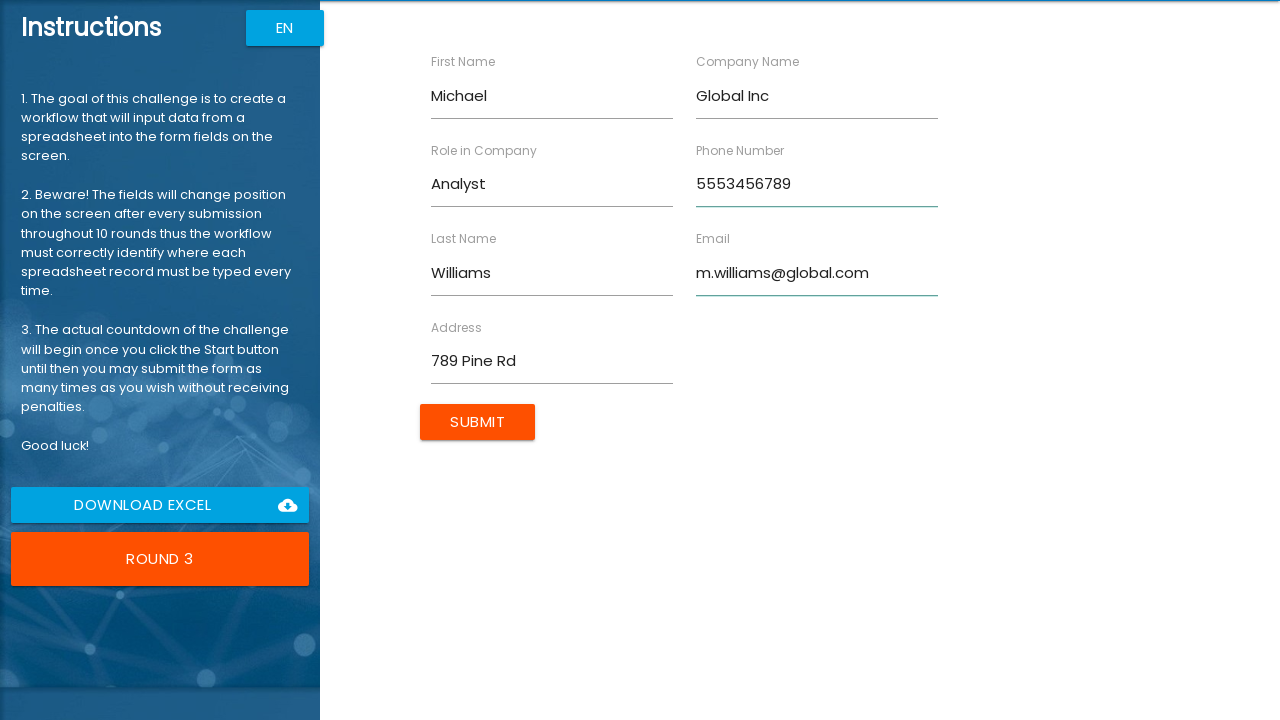

Submitted form for Michael Williams at (478, 422) on input[value='Submit']
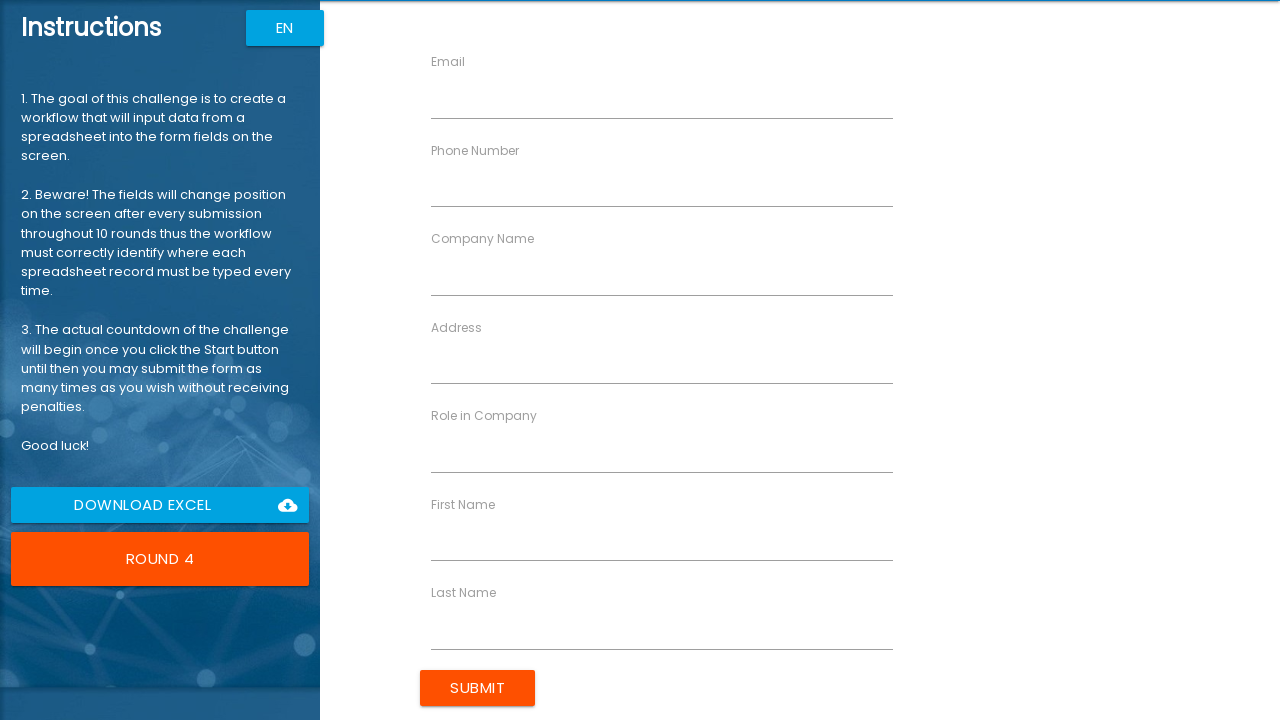

Filled First Name field with 'Emily' on input[ng-reflect-name='labelFirstName']
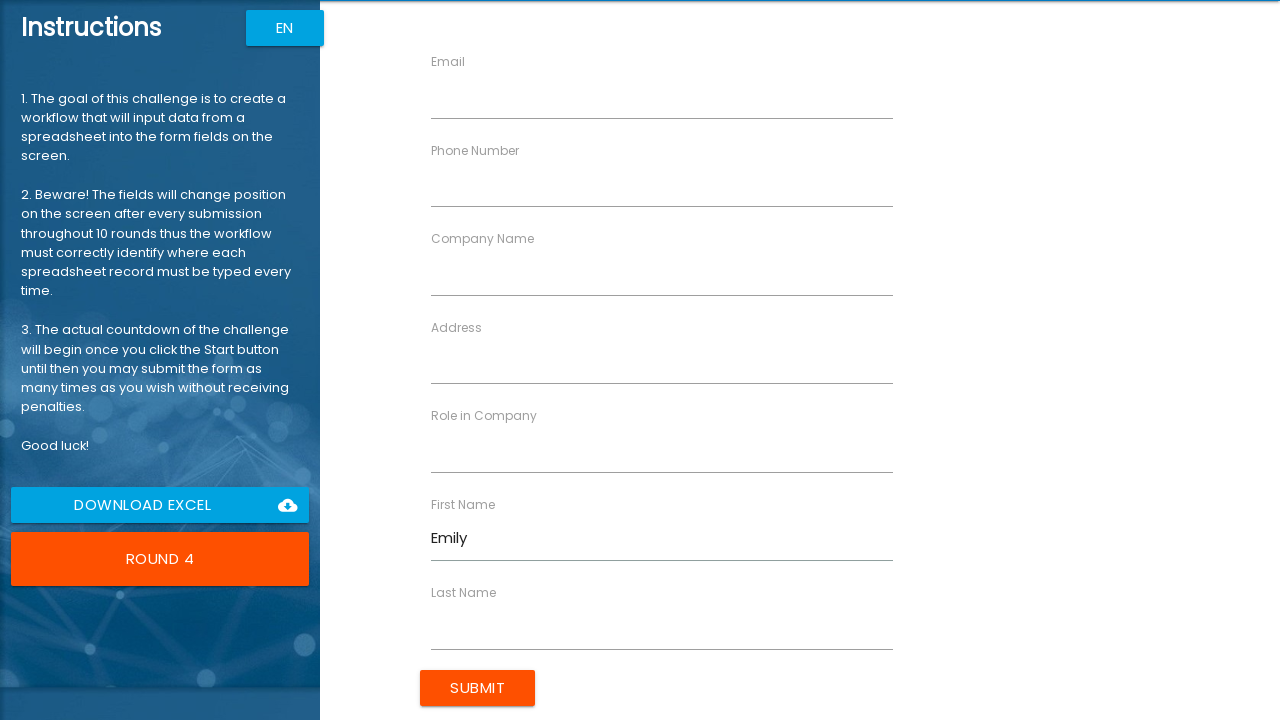

Filled Last Name field with 'Brown' on input[ng-reflect-name='labelLastName']
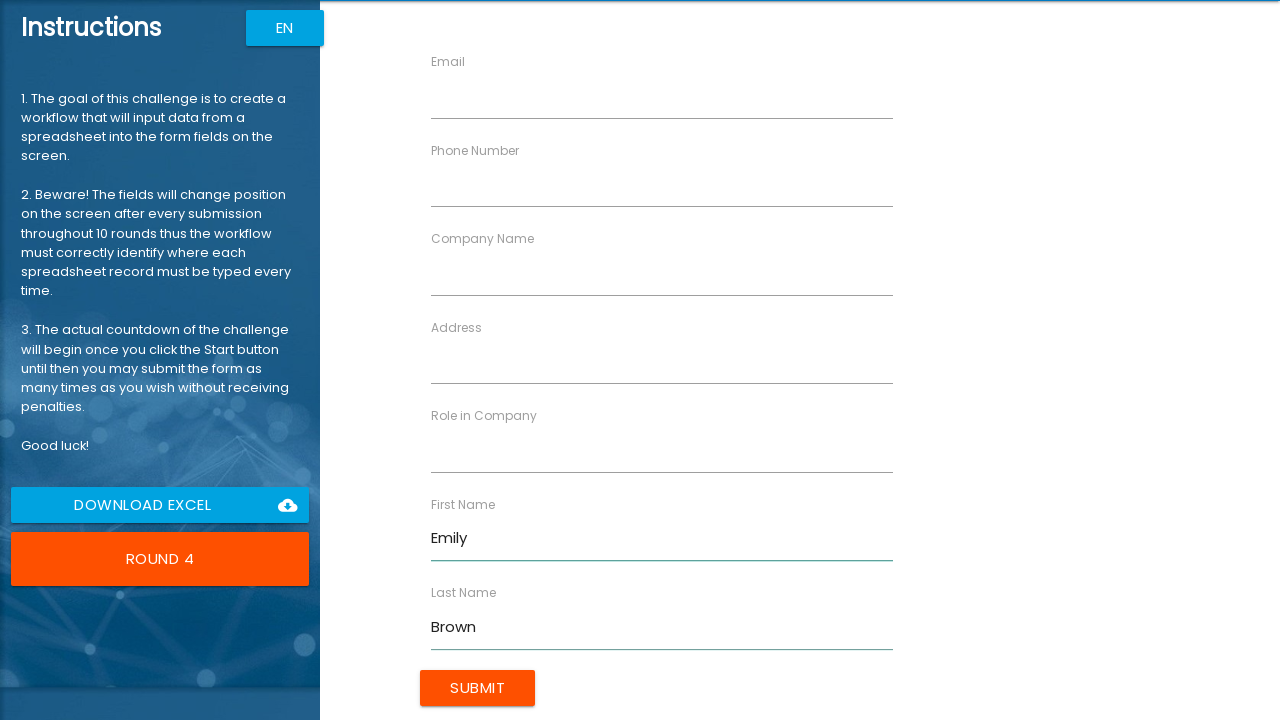

Filled Company Name field with 'StartUp Ltd' on input[ng-reflect-name='labelCompanyName']
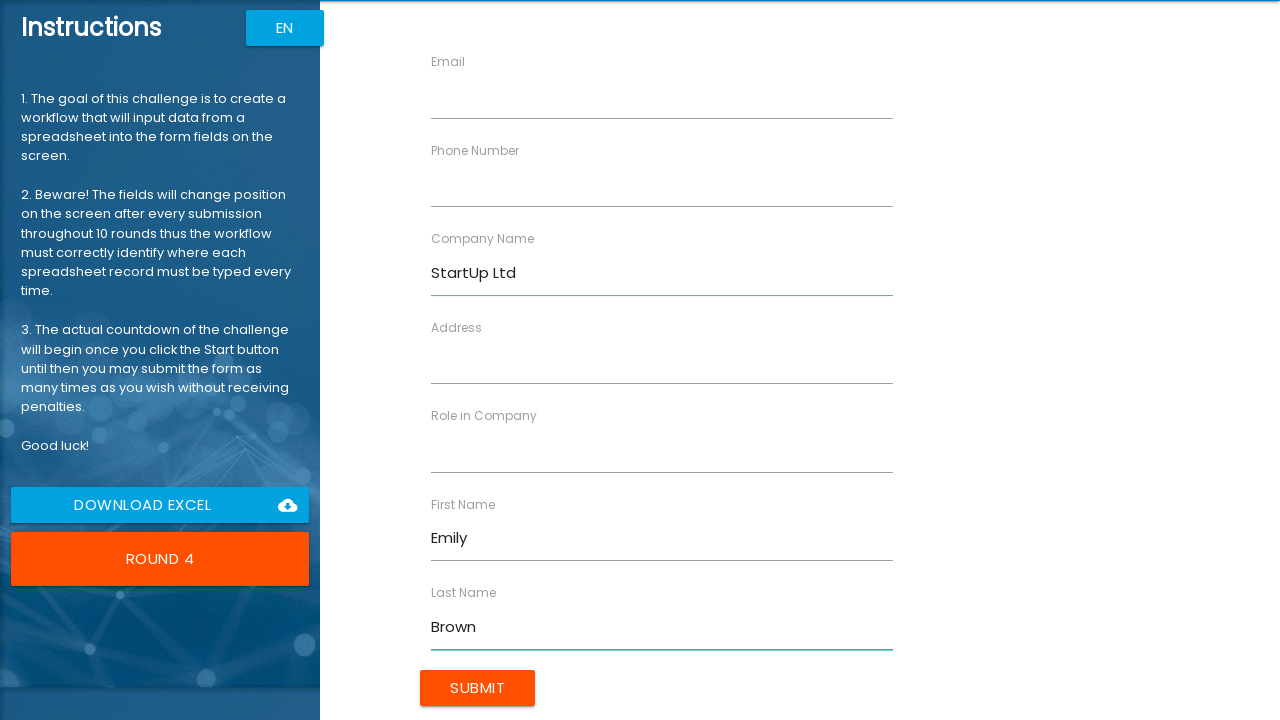

Filled Role field with 'CEO' on input[ng-reflect-name='labelRole']
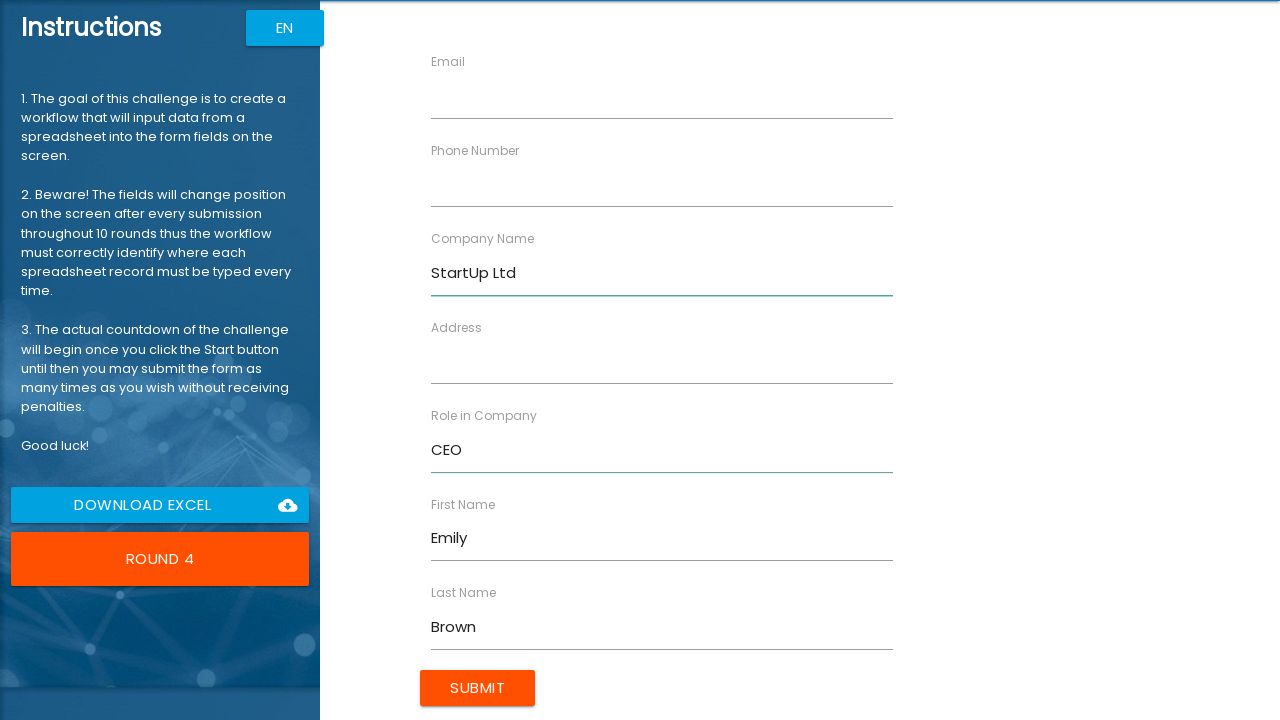

Filled Address field with '321 Elm St' on input[ng-reflect-name='labelAddress']
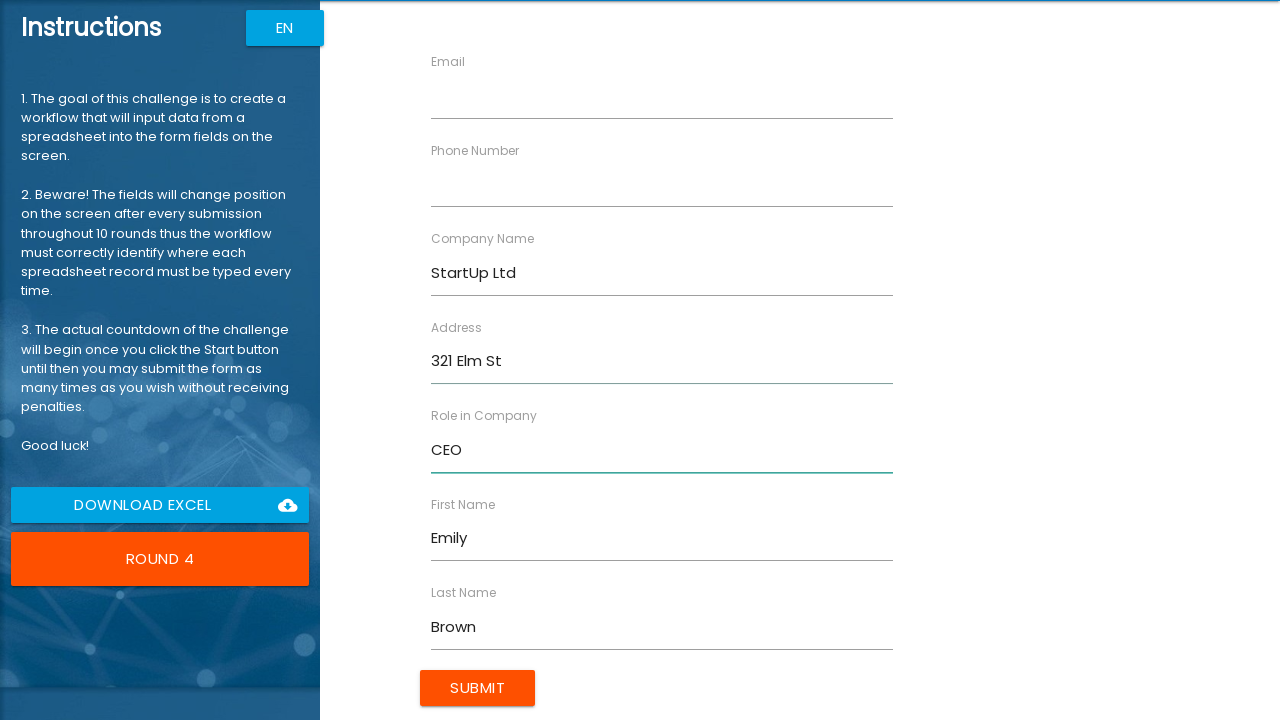

Filled Email field with 'emily.b@startup.com' on input[ng-reflect-name='labelEmail']
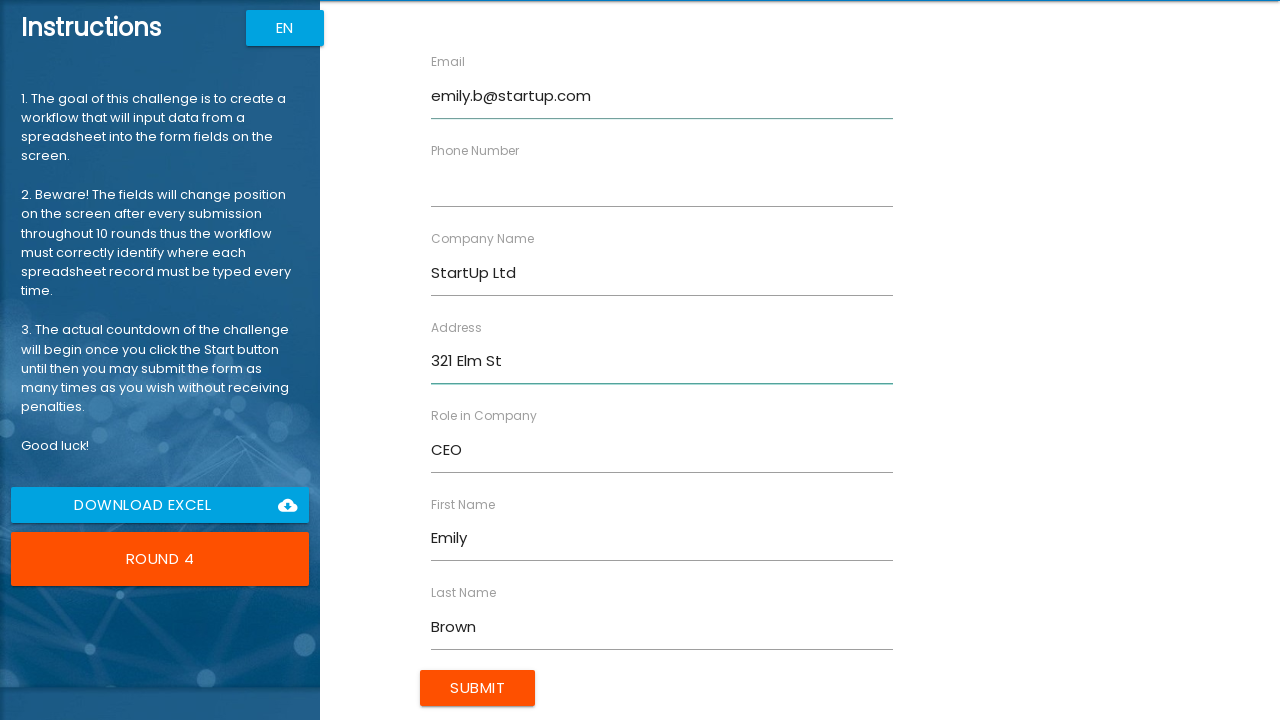

Filled Phone field with '5554567890' on input[ng-reflect-name='labelPhone']
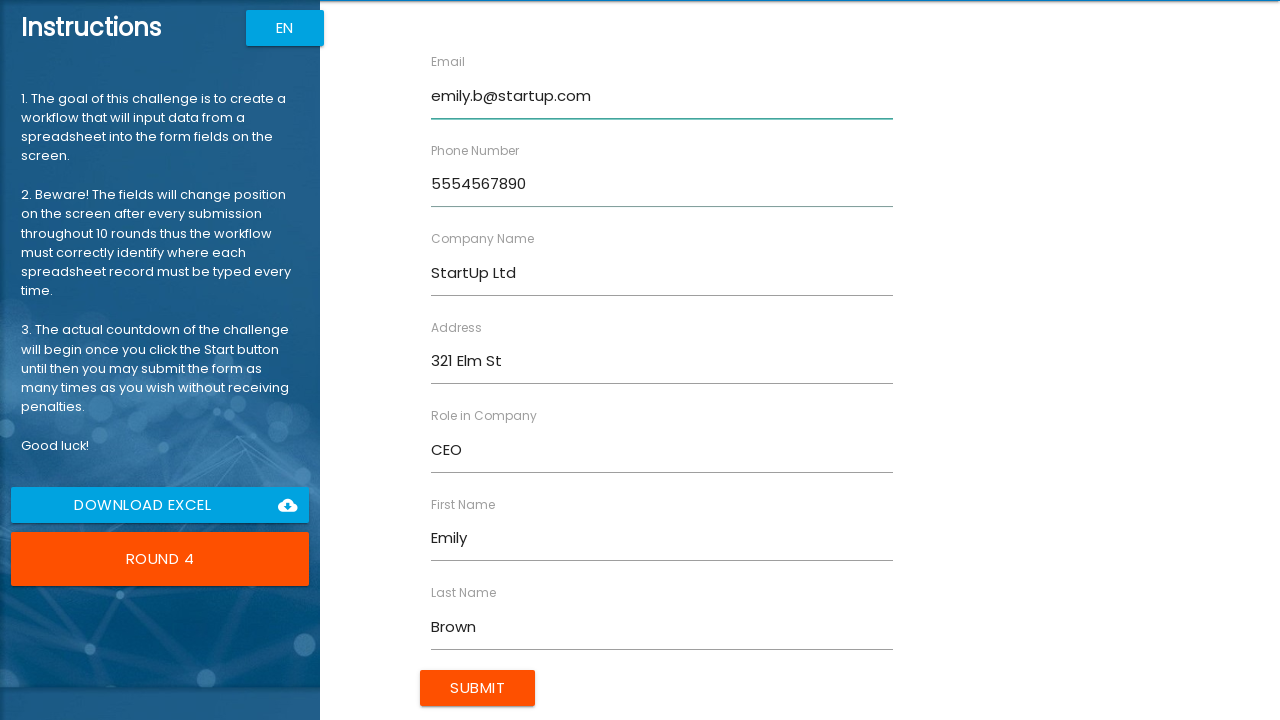

Submitted form for Emily Brown at (478, 688) on input[value='Submit']
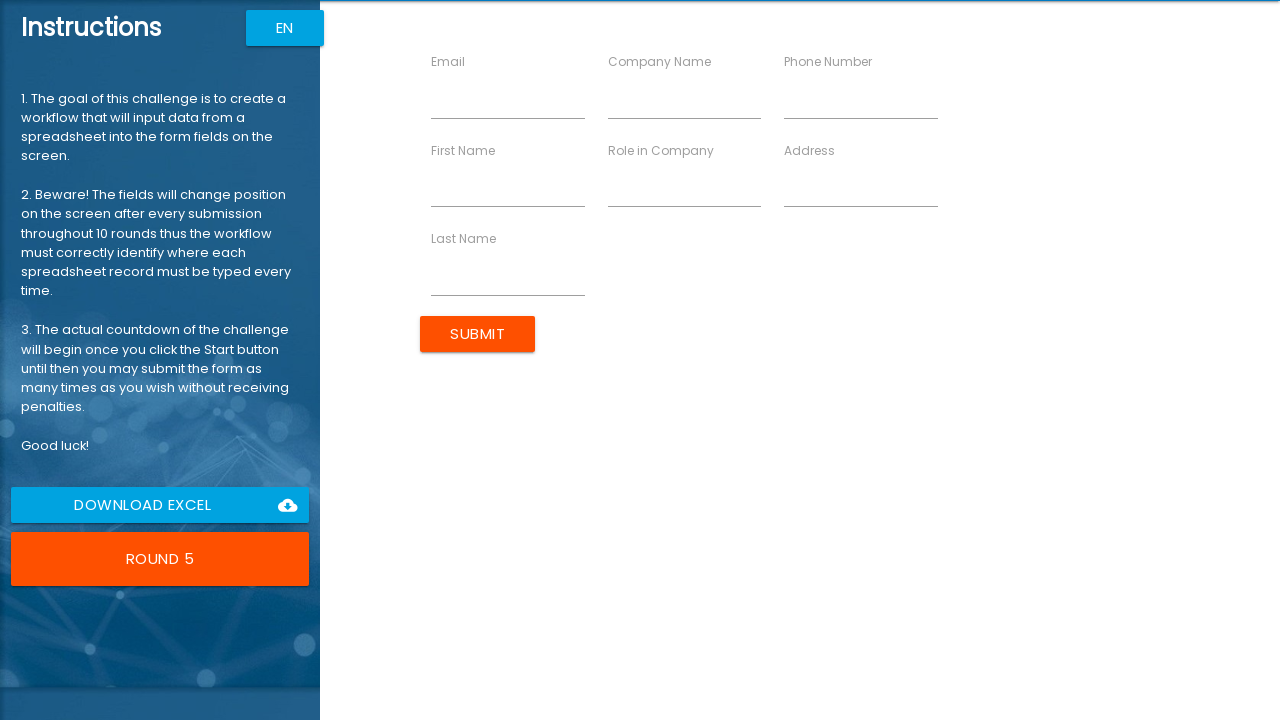

Filled First Name field with 'David' on input[ng-reflect-name='labelFirstName']
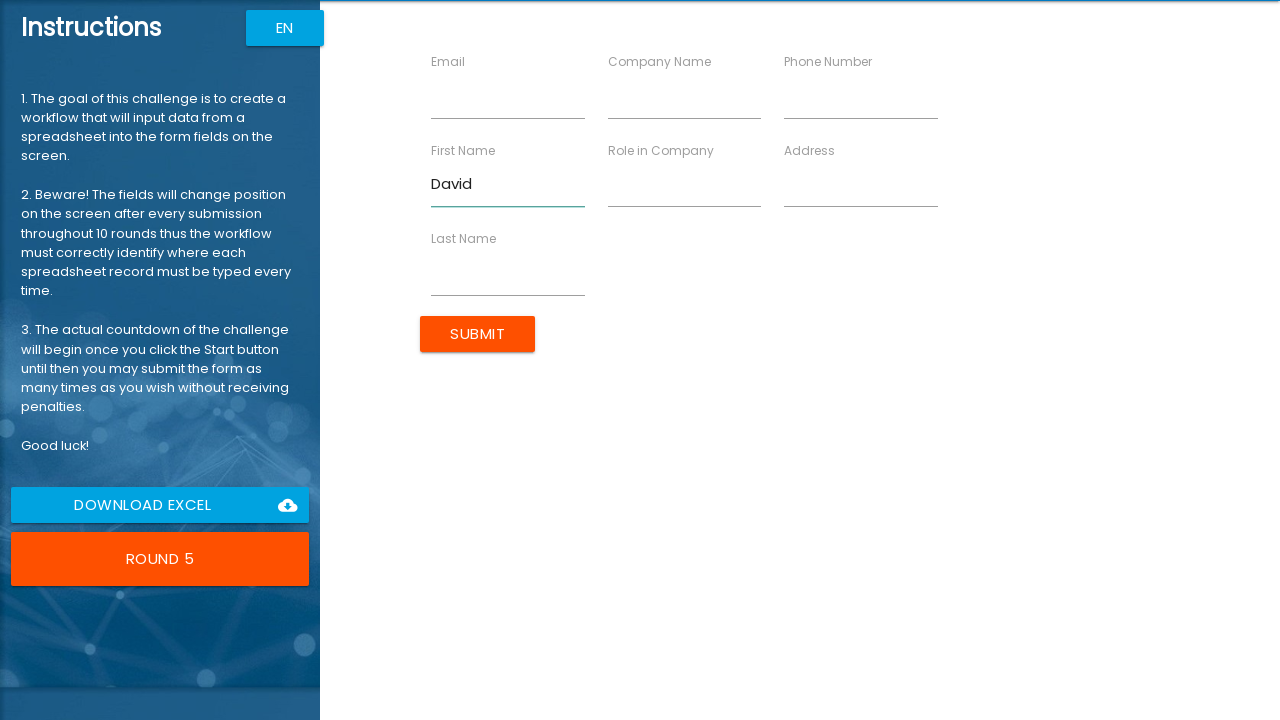

Filled Last Name field with 'Jones' on input[ng-reflect-name='labelLastName']
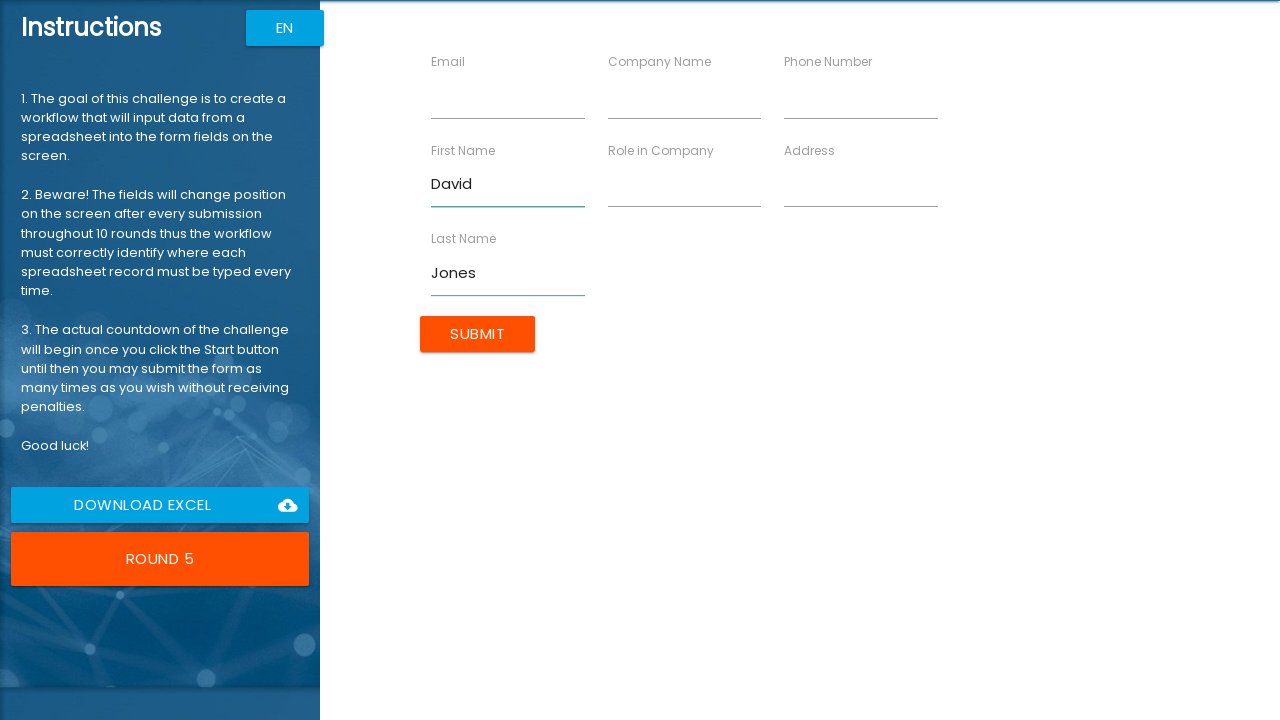

Filled Company Name field with 'Finance Plus' on input[ng-reflect-name='labelCompanyName']
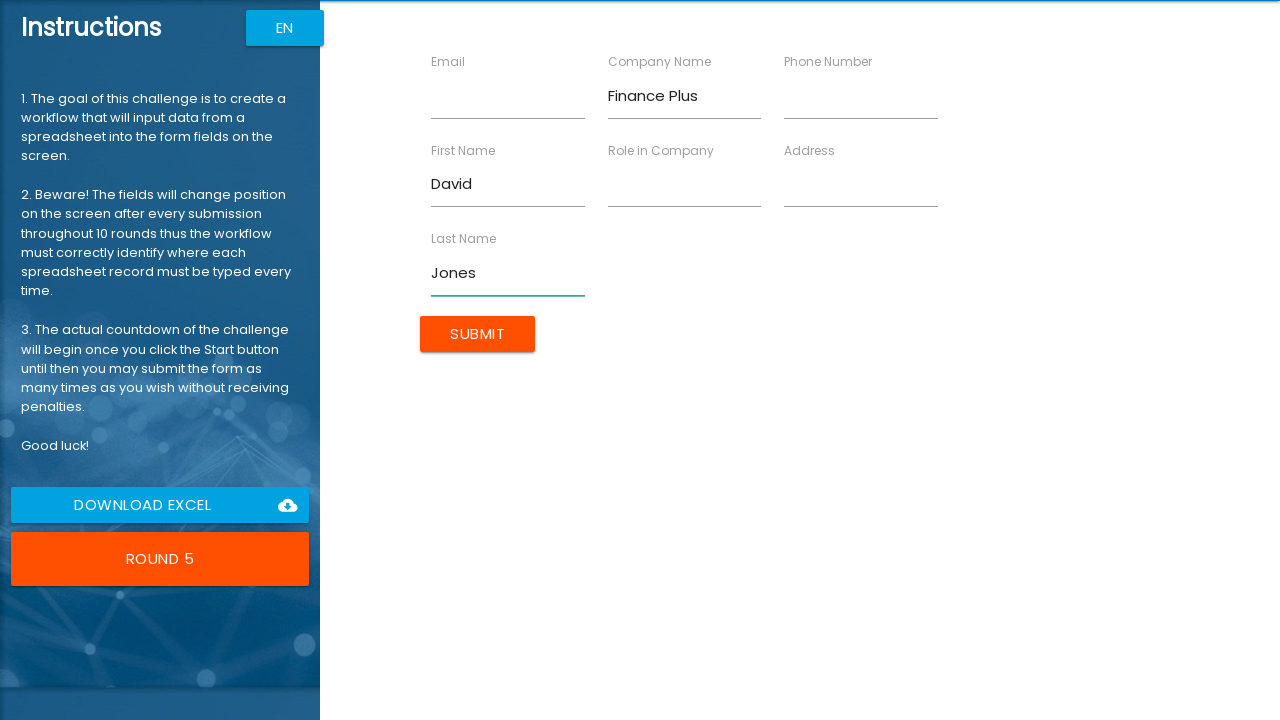

Filled Role field with 'Accountant' on input[ng-reflect-name='labelRole']
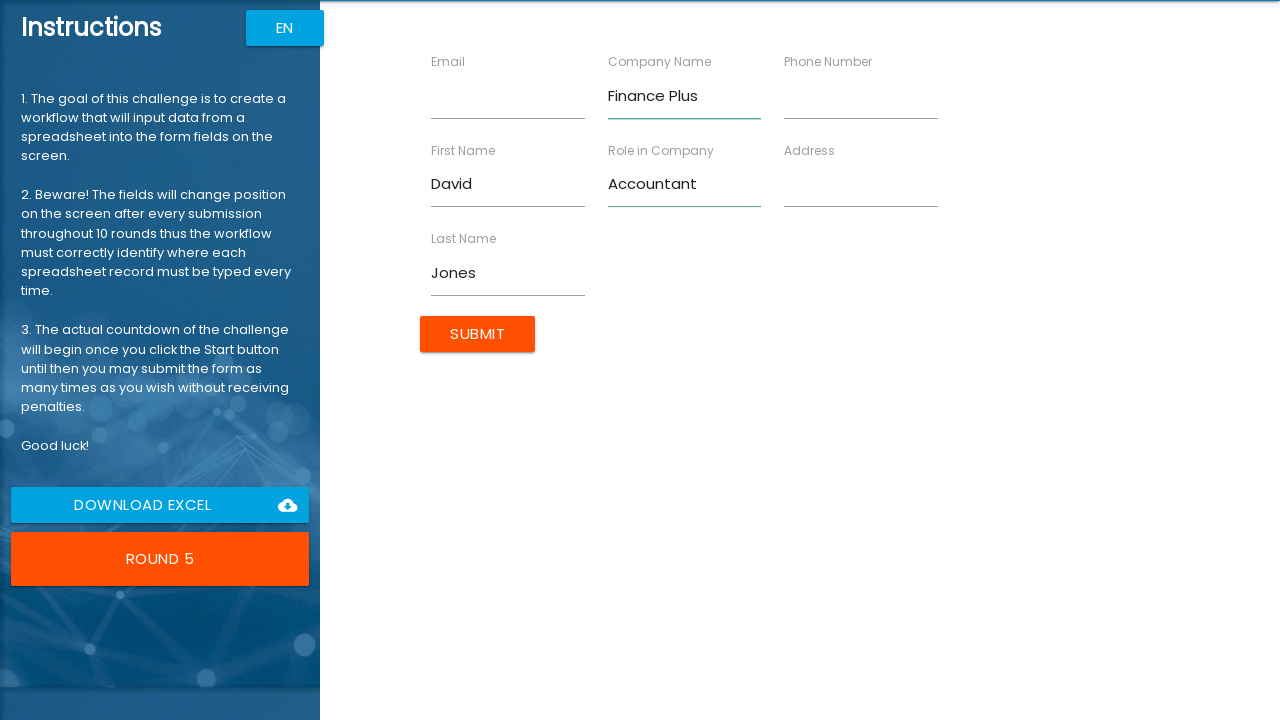

Filled Address field with '654 Maple Dr' on input[ng-reflect-name='labelAddress']
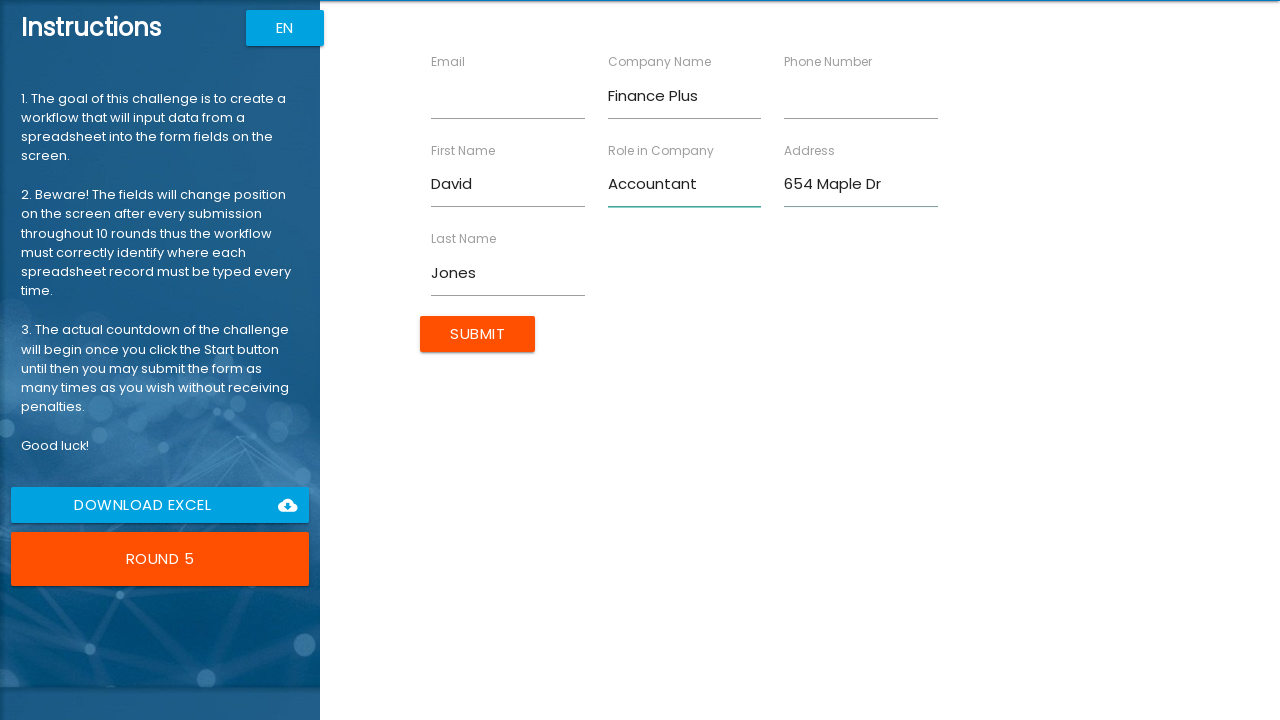

Filled Email field with 'd.jones@finplus.com' on input[ng-reflect-name='labelEmail']
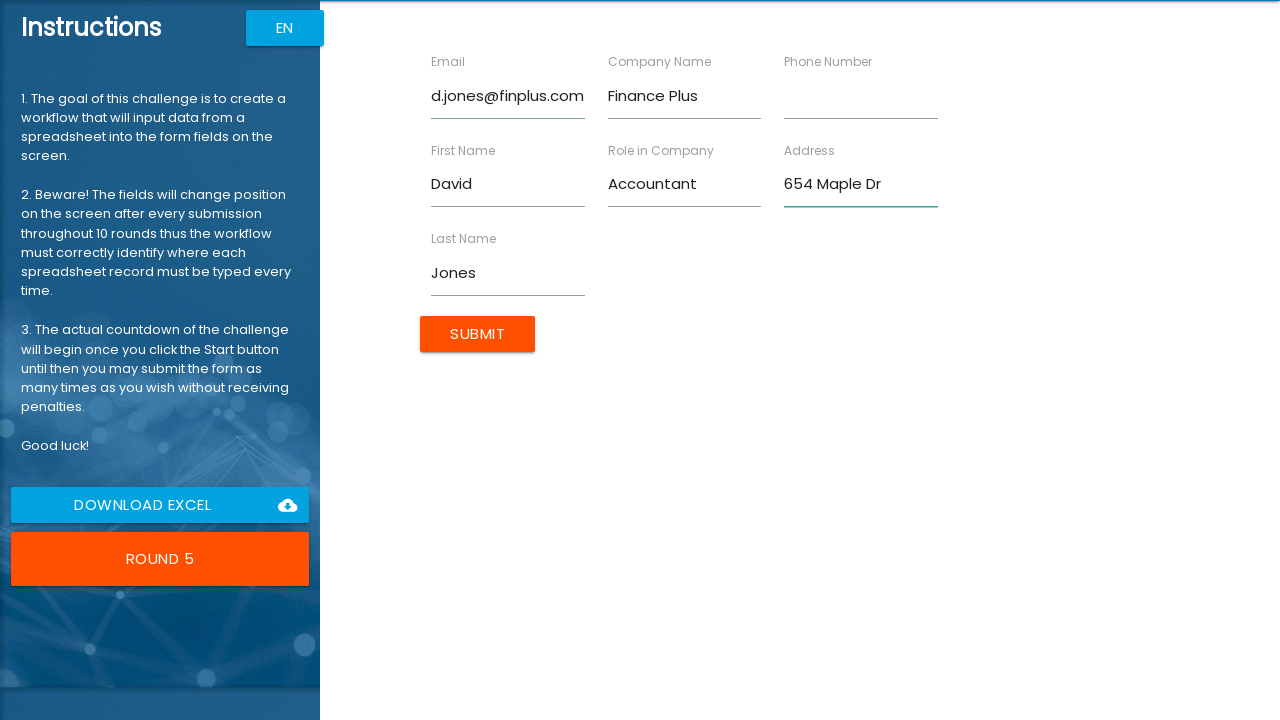

Filled Phone field with '5555678901' on input[ng-reflect-name='labelPhone']
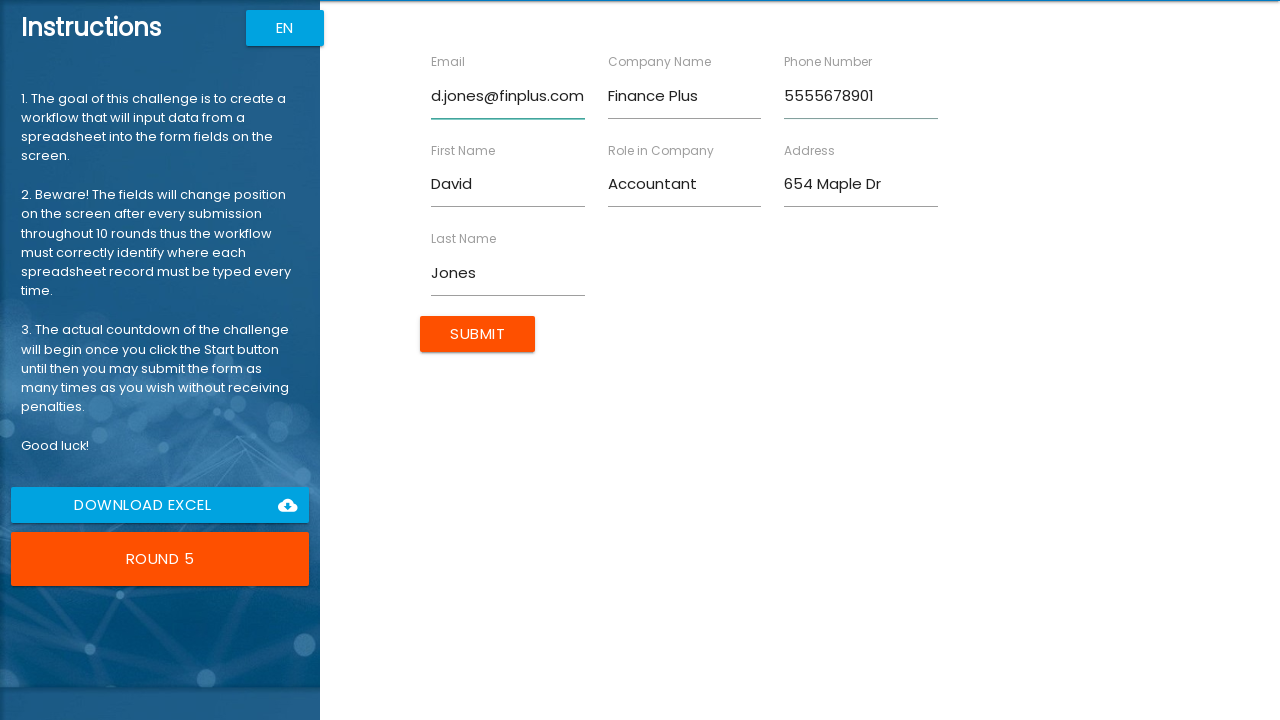

Submitted form for David Jones at (478, 334) on input[value='Submit']
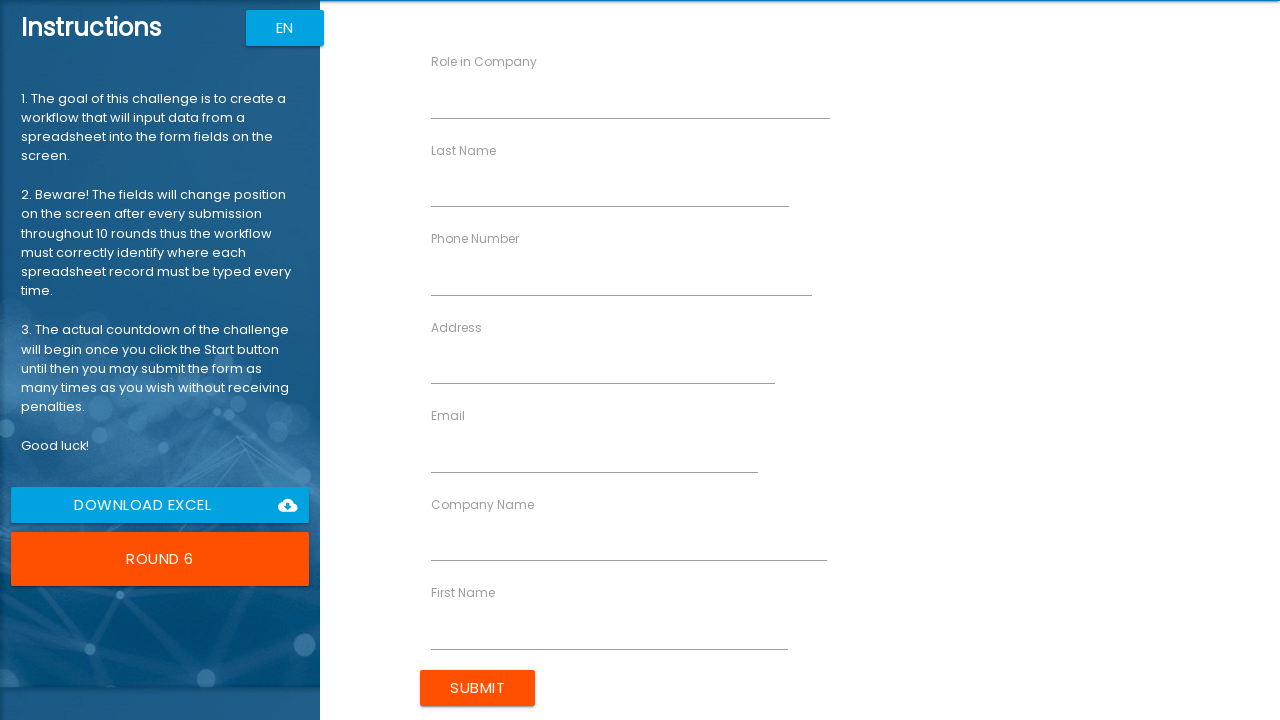

Filled First Name field with 'Jessica' on input[ng-reflect-name='labelFirstName']
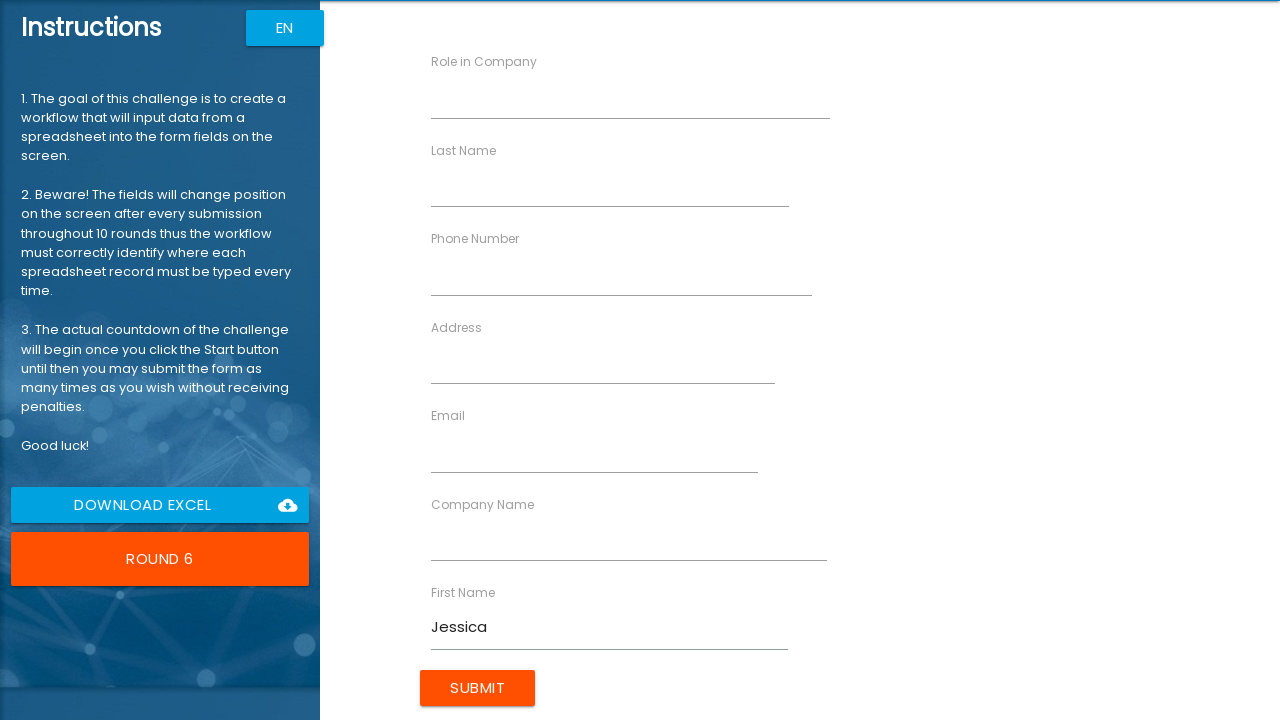

Filled Last Name field with 'Garcia' on input[ng-reflect-name='labelLastName']
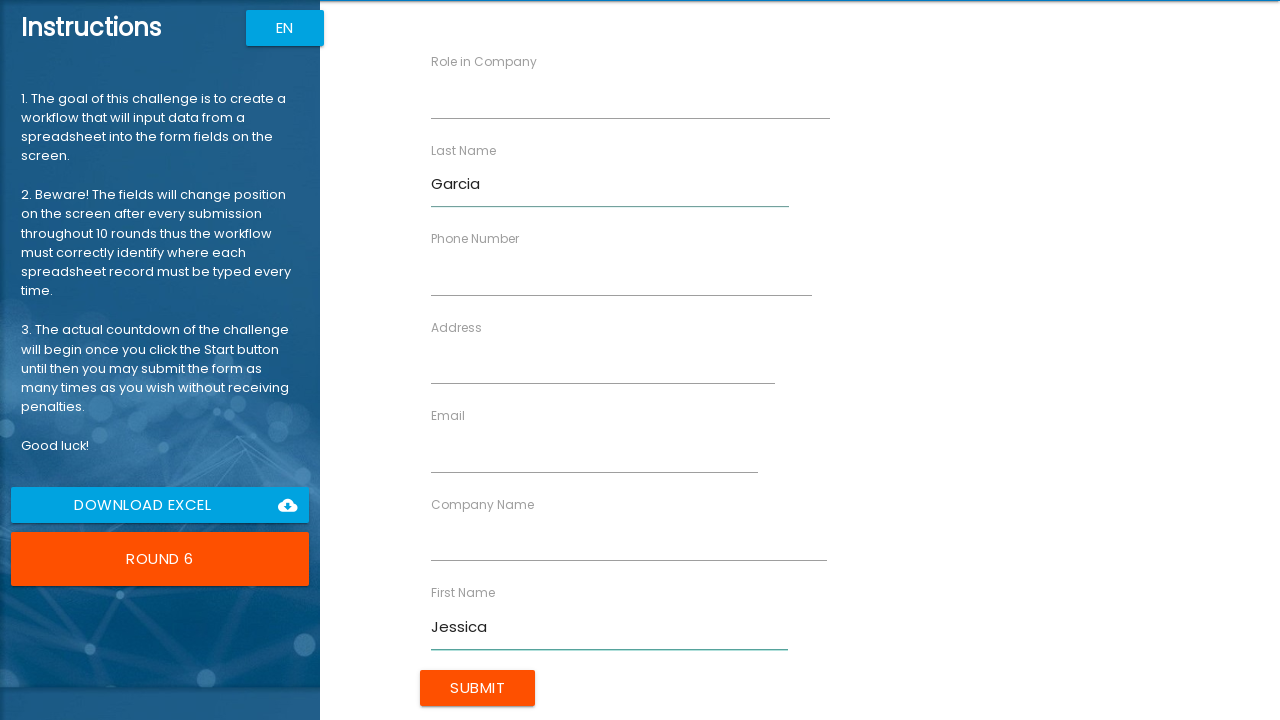

Filled Company Name field with 'Media Group' on input[ng-reflect-name='labelCompanyName']
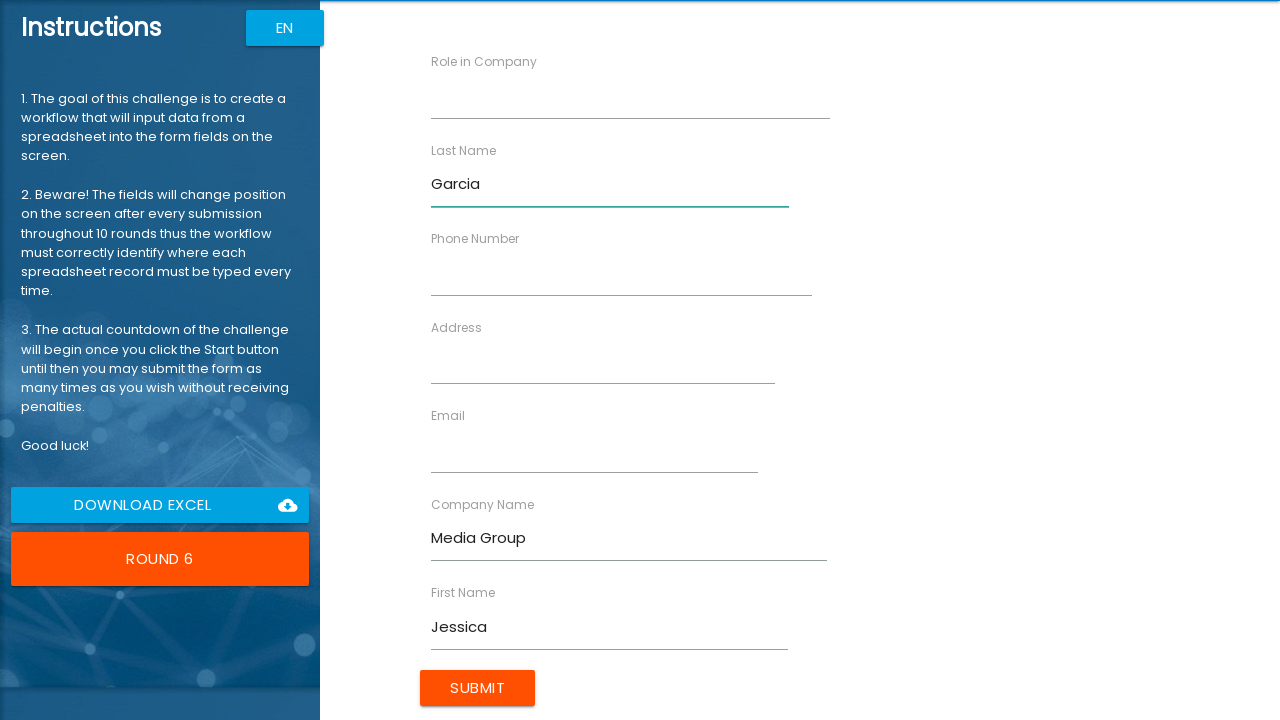

Filled Role field with 'Designer' on input[ng-reflect-name='labelRole']
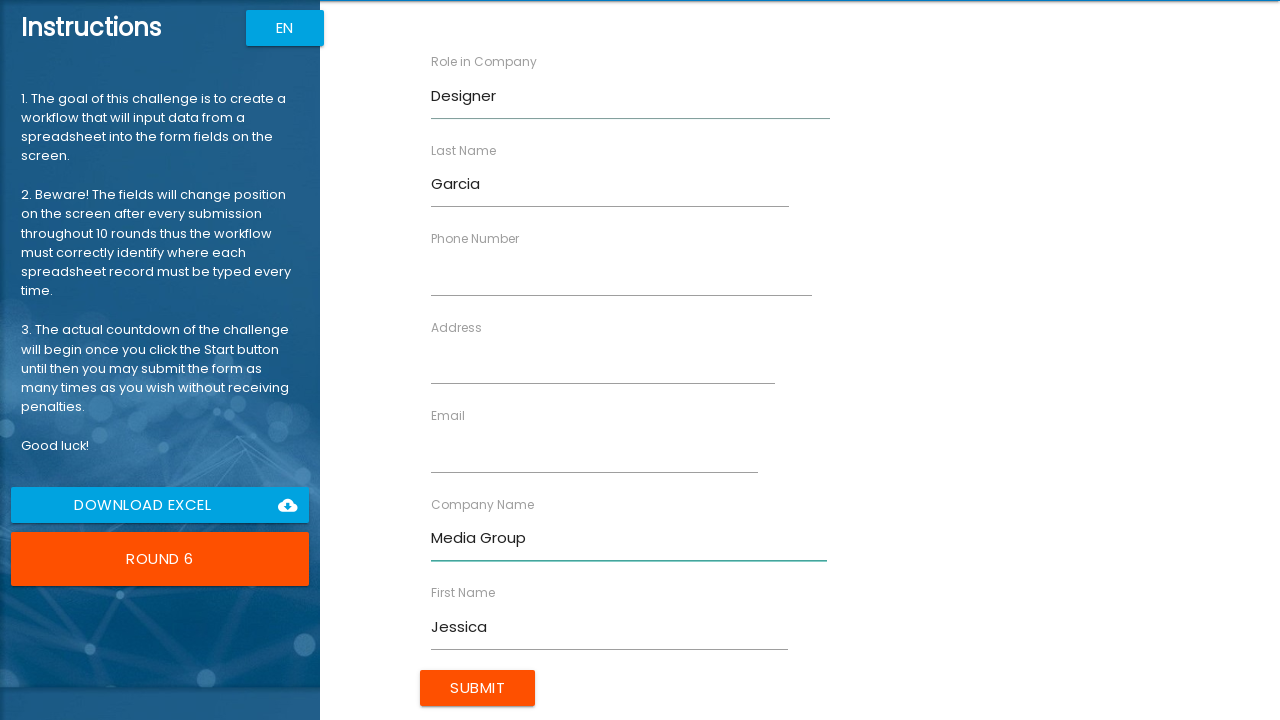

Filled Address field with '987 Cedar Ln' on input[ng-reflect-name='labelAddress']
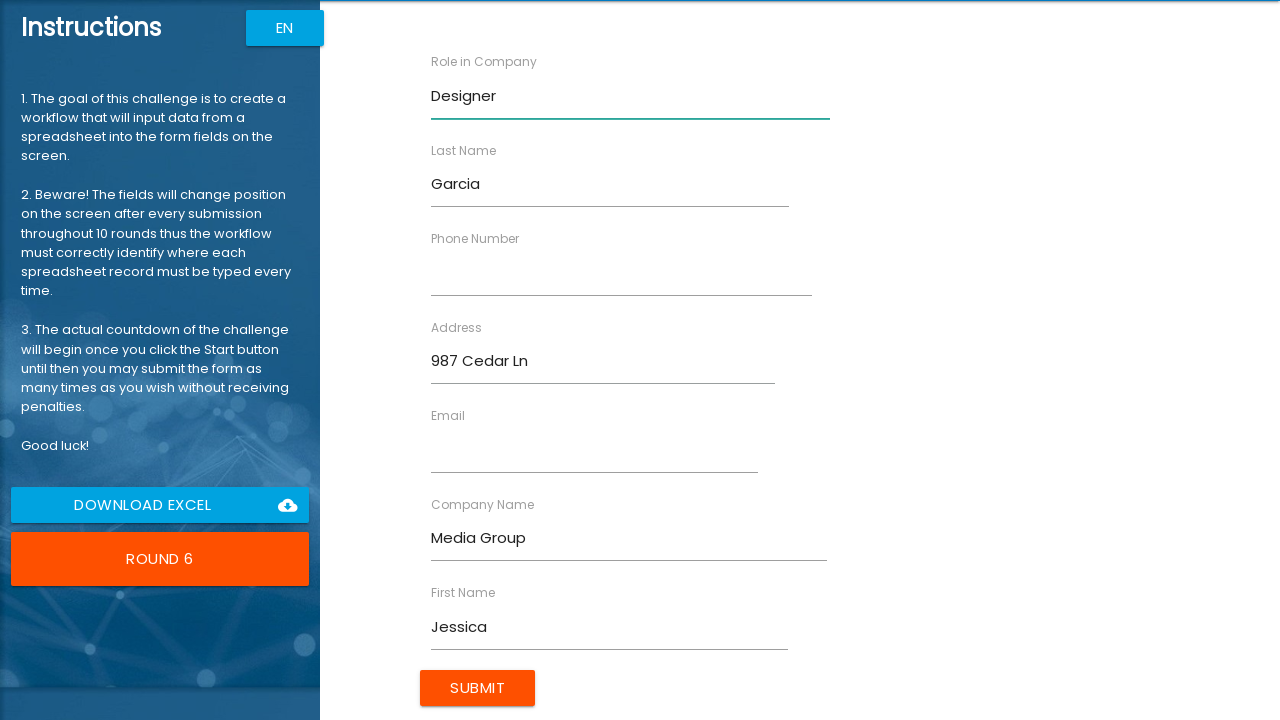

Filled Email field with 'jgarcia@media.com' on input[ng-reflect-name='labelEmail']
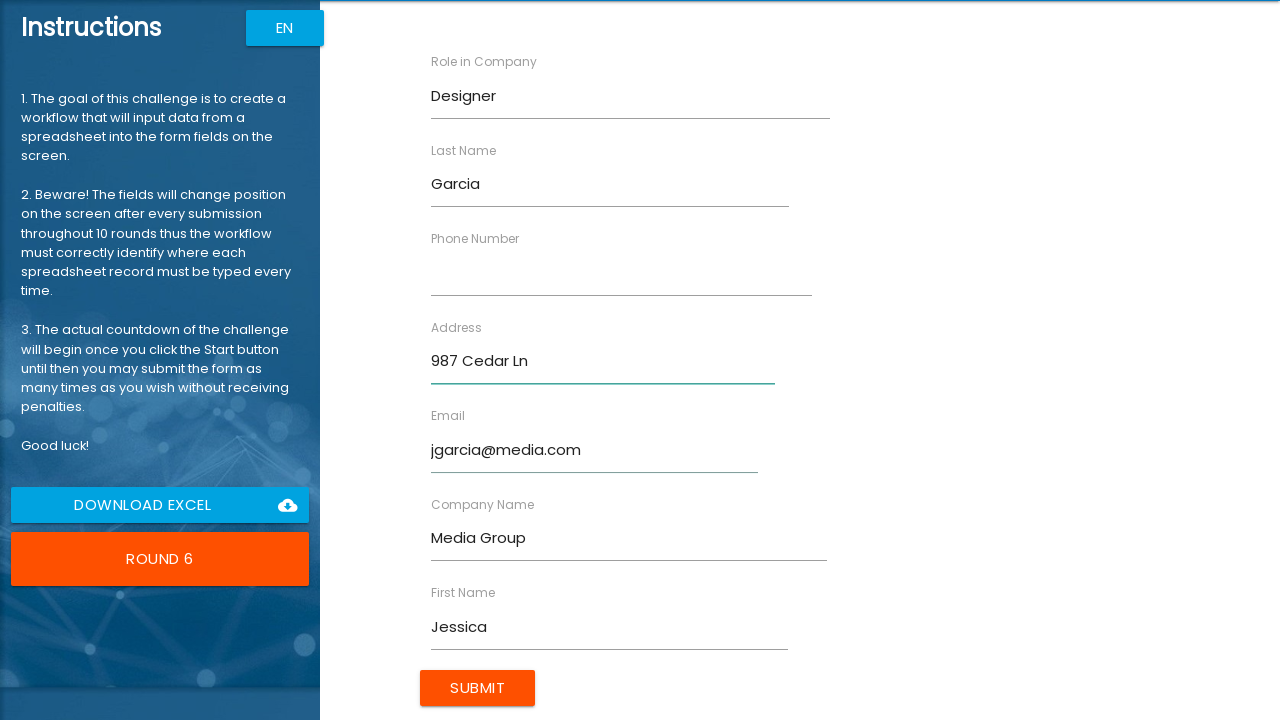

Filled Phone field with '5556789012' on input[ng-reflect-name='labelPhone']
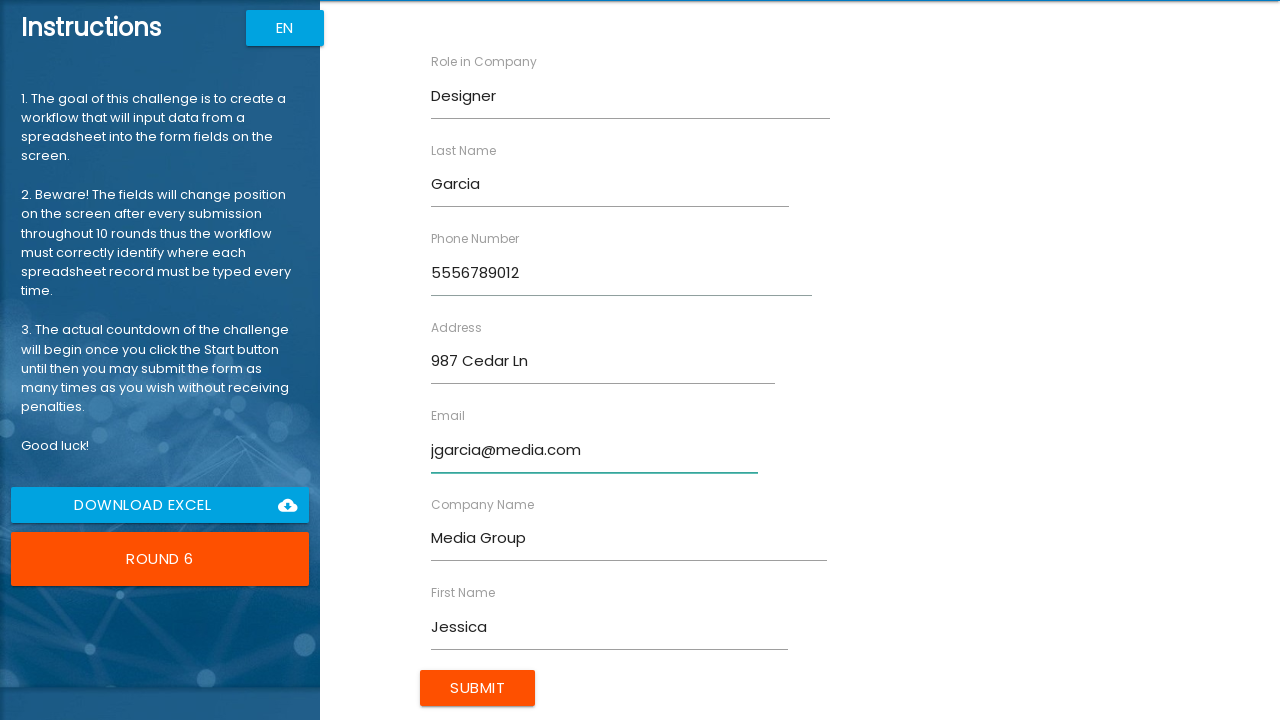

Submitted form for Jessica Garcia at (478, 688) on input[value='Submit']
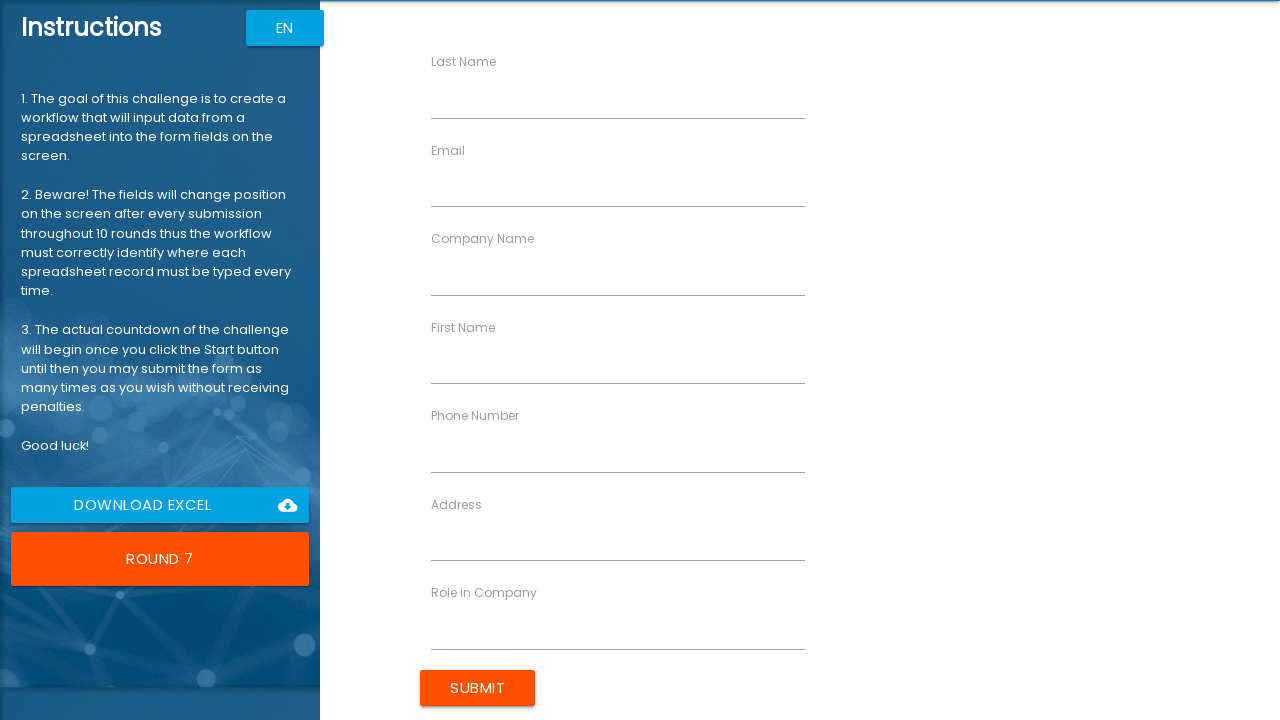

Filled First Name field with 'Robert' on input[ng-reflect-name='labelFirstName']
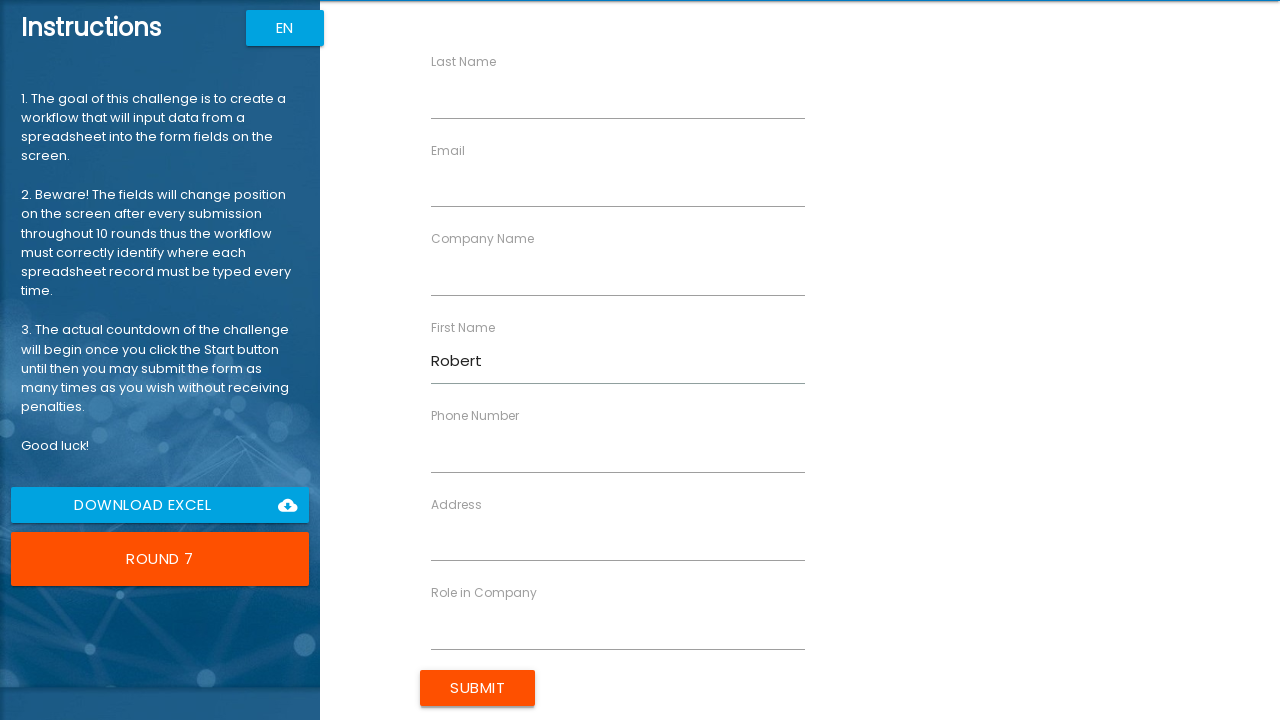

Filled Last Name field with 'Martinez' on input[ng-reflect-name='labelLastName']
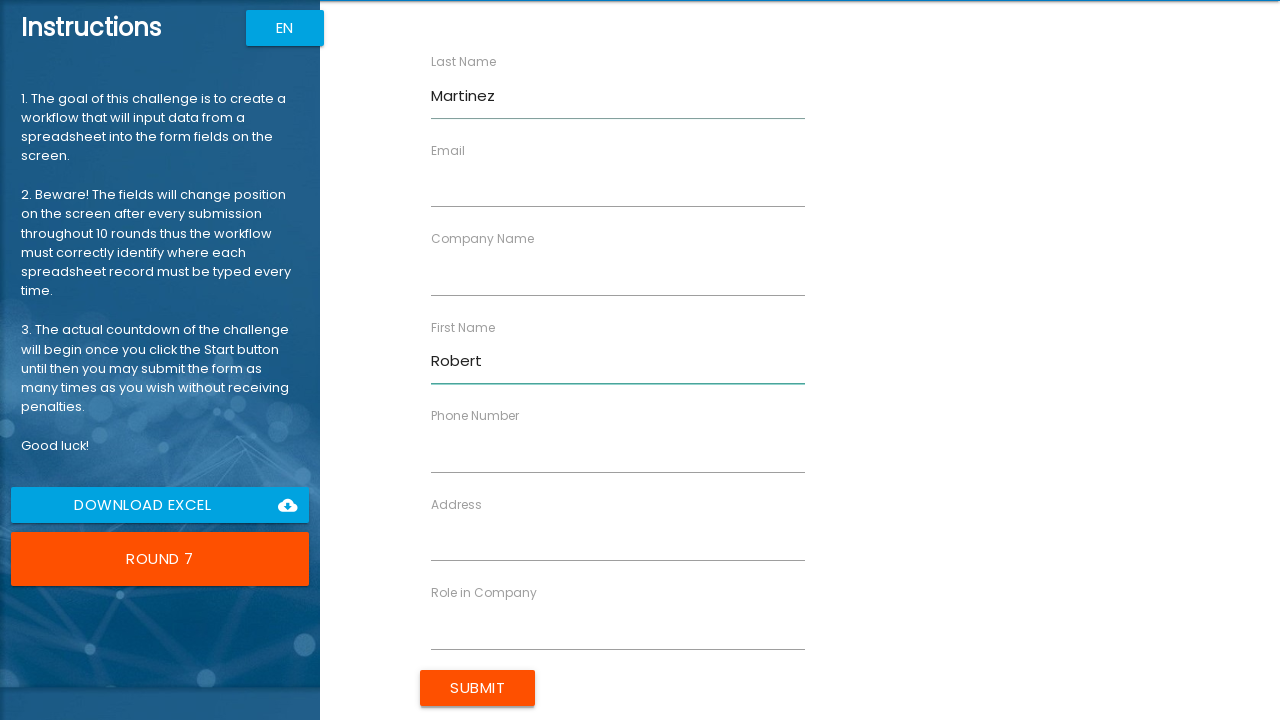

Filled Company Name field with 'Health Co' on input[ng-reflect-name='labelCompanyName']
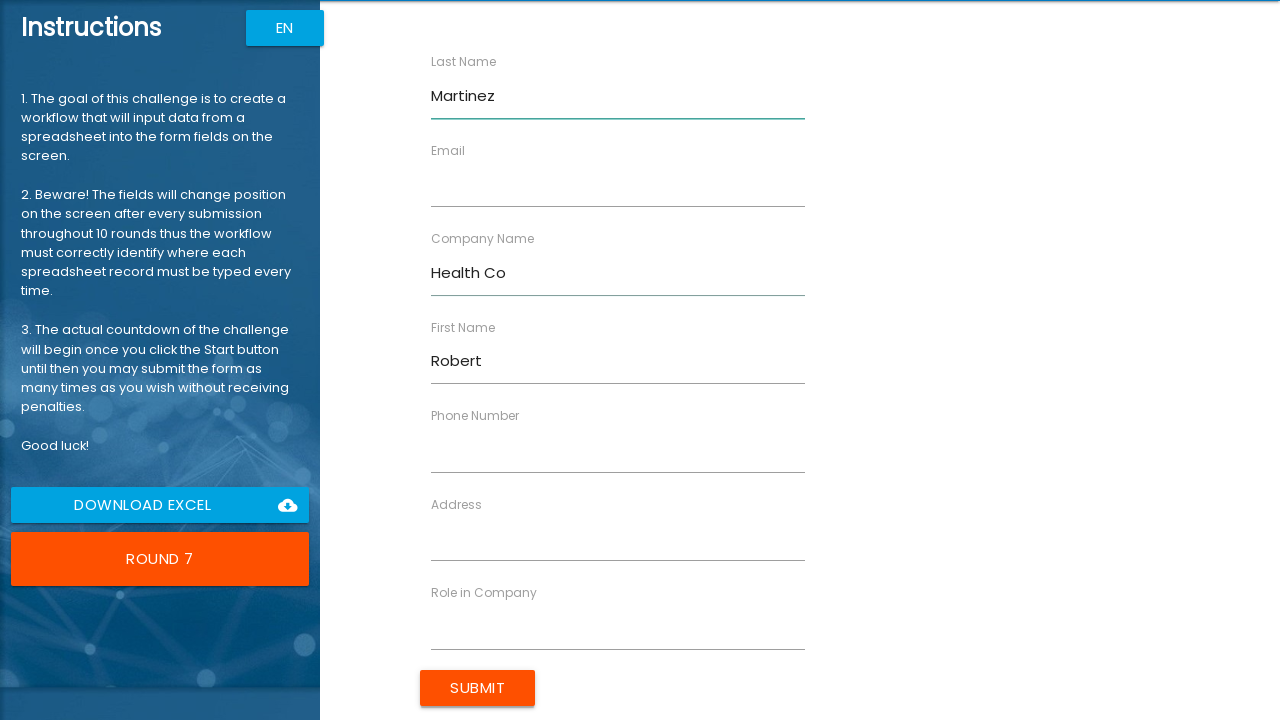

Filled Role field with 'Director' on input[ng-reflect-name='labelRole']
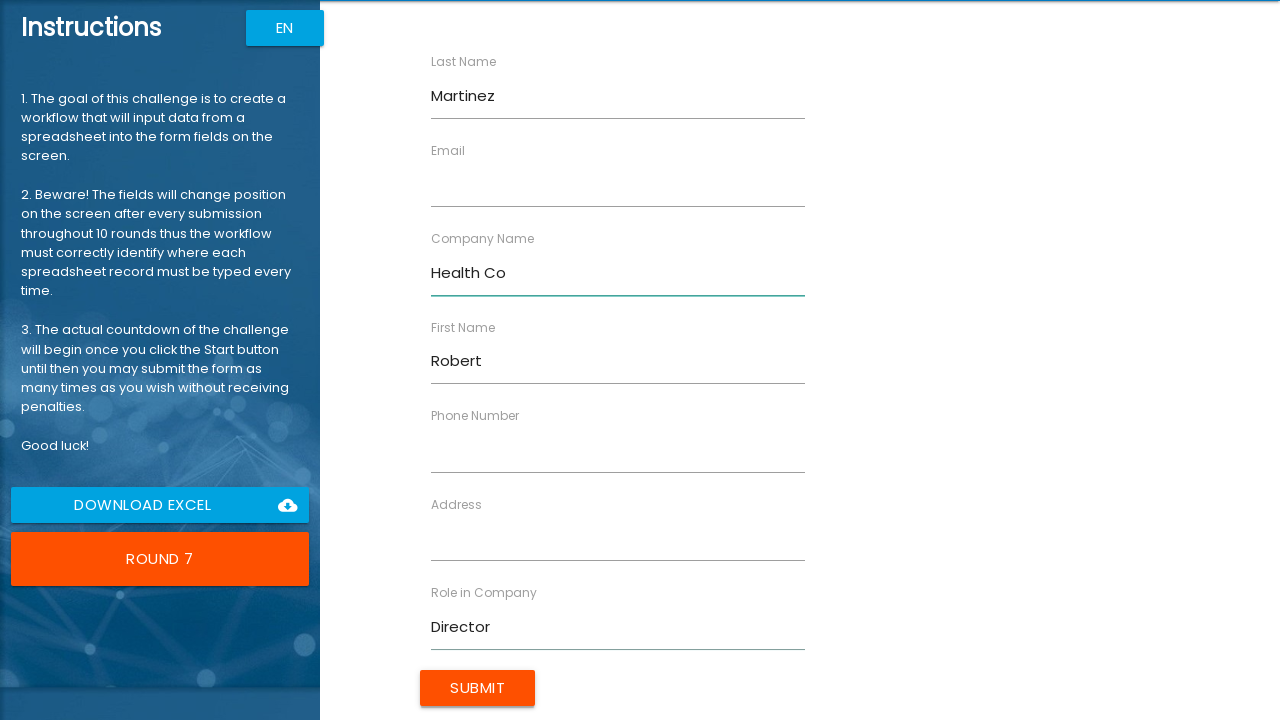

Filled Address field with '147 Birch Way' on input[ng-reflect-name='labelAddress']
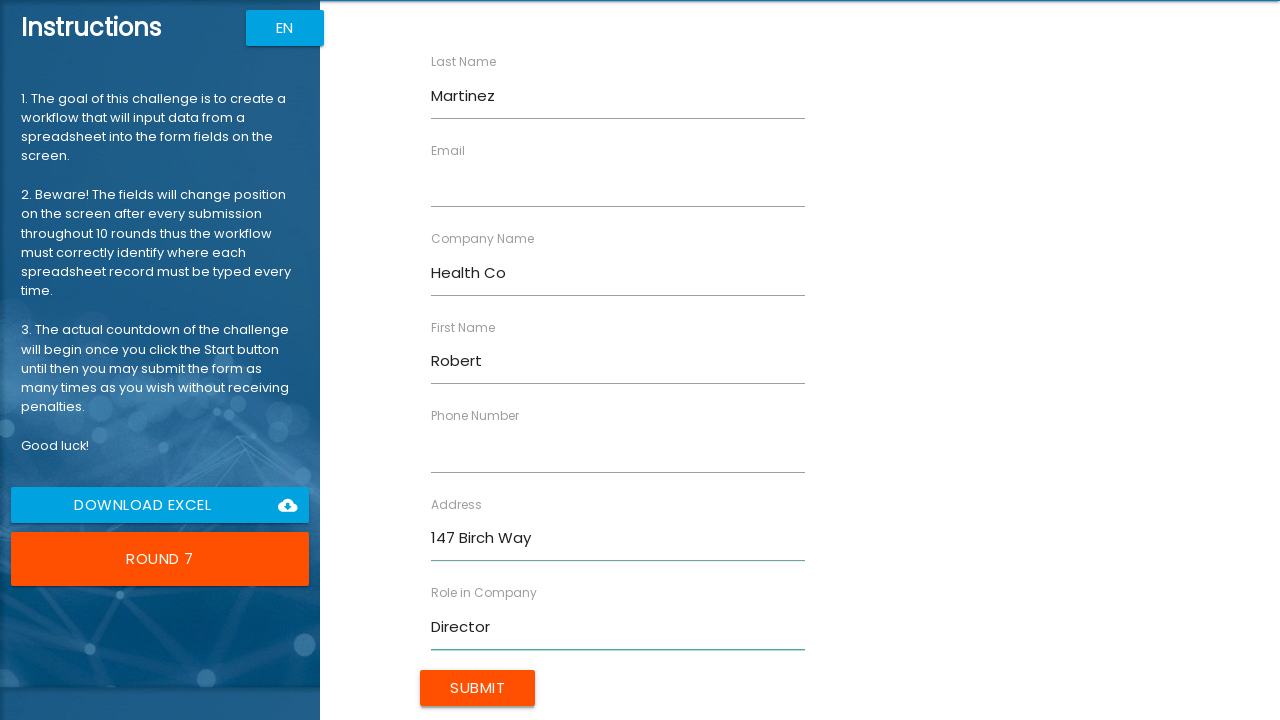

Filled Email field with 'r.martinez@health.com' on input[ng-reflect-name='labelEmail']
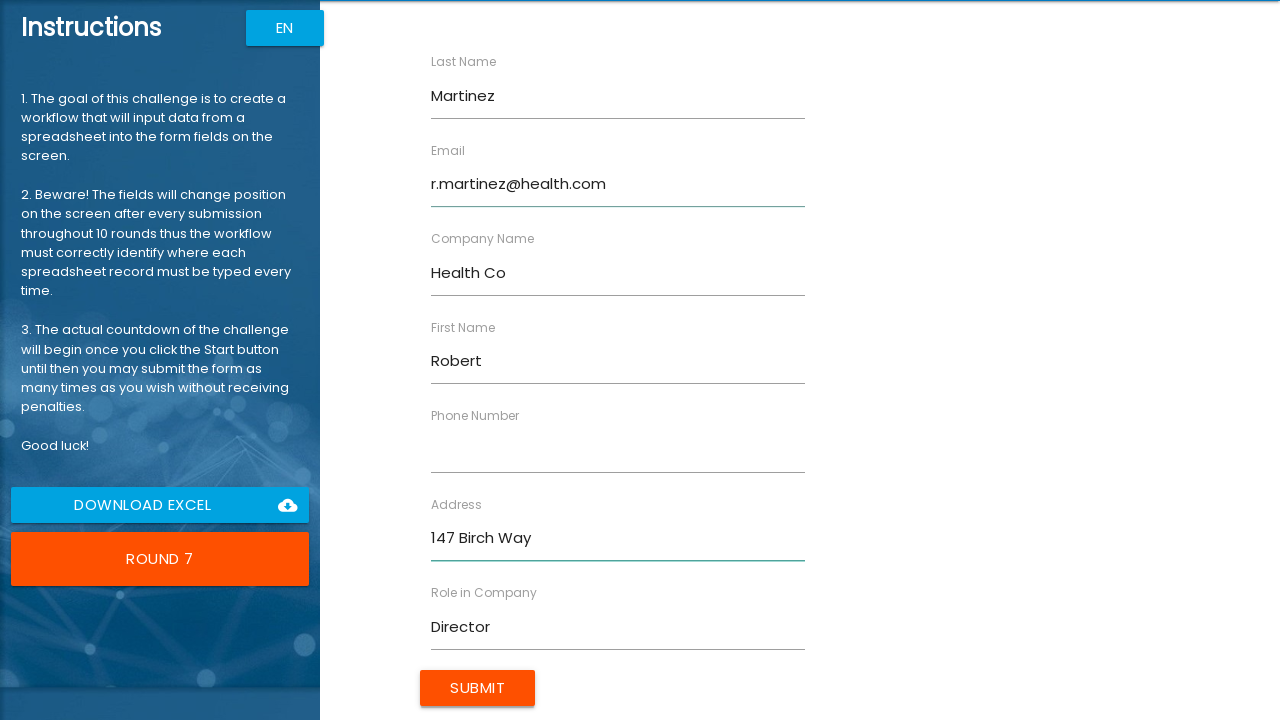

Filled Phone field with '5557890123' on input[ng-reflect-name='labelPhone']
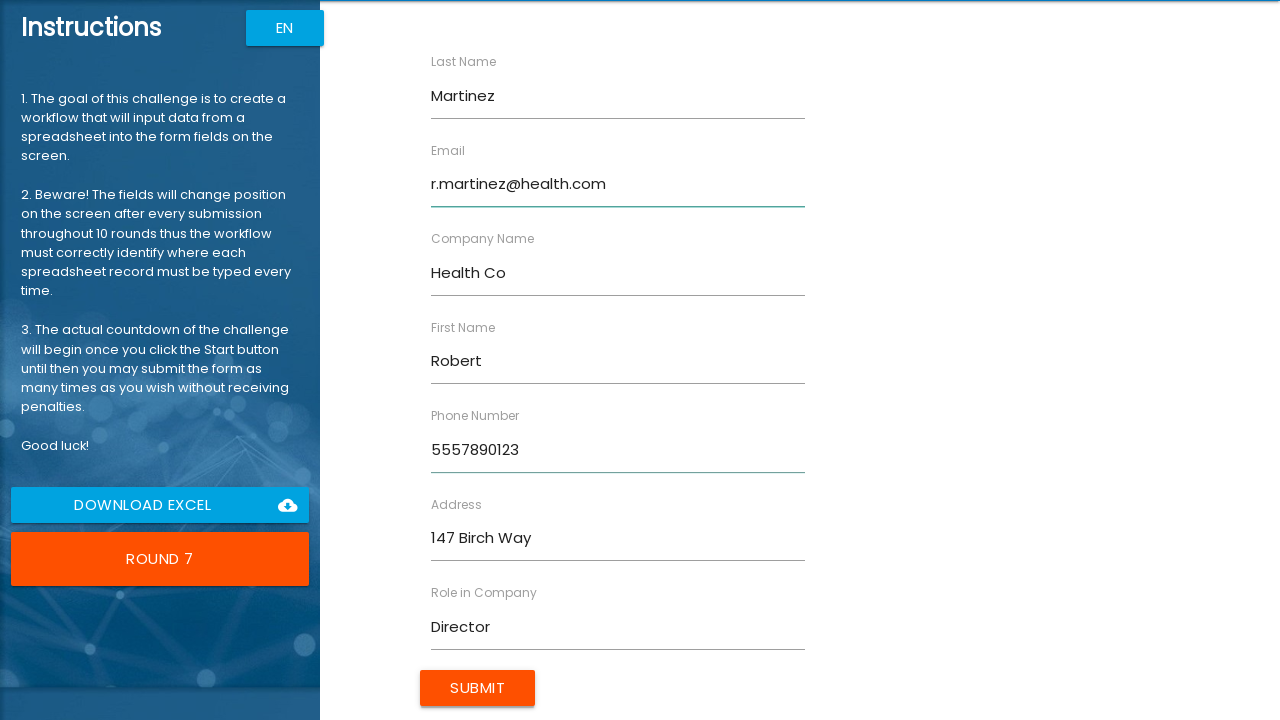

Submitted form for Robert Martinez at (478, 688) on input[value='Submit']
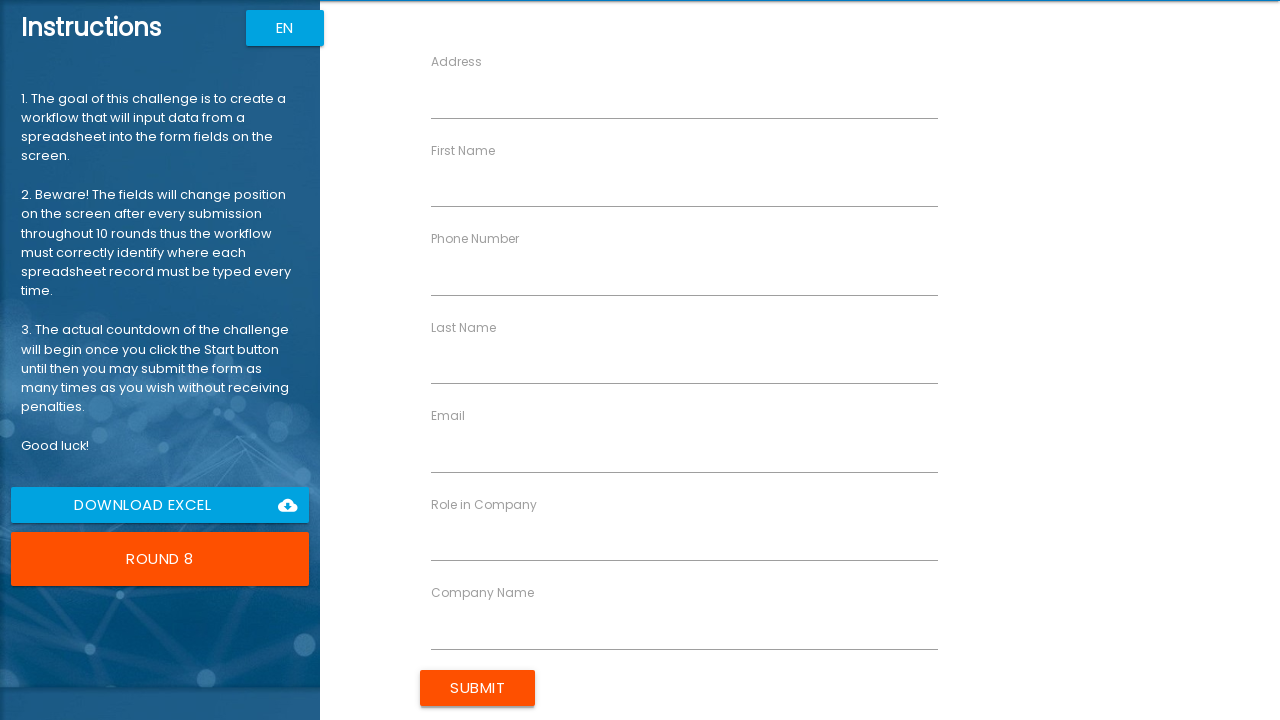

Filled First Name field with 'Amanda' on input[ng-reflect-name='labelFirstName']
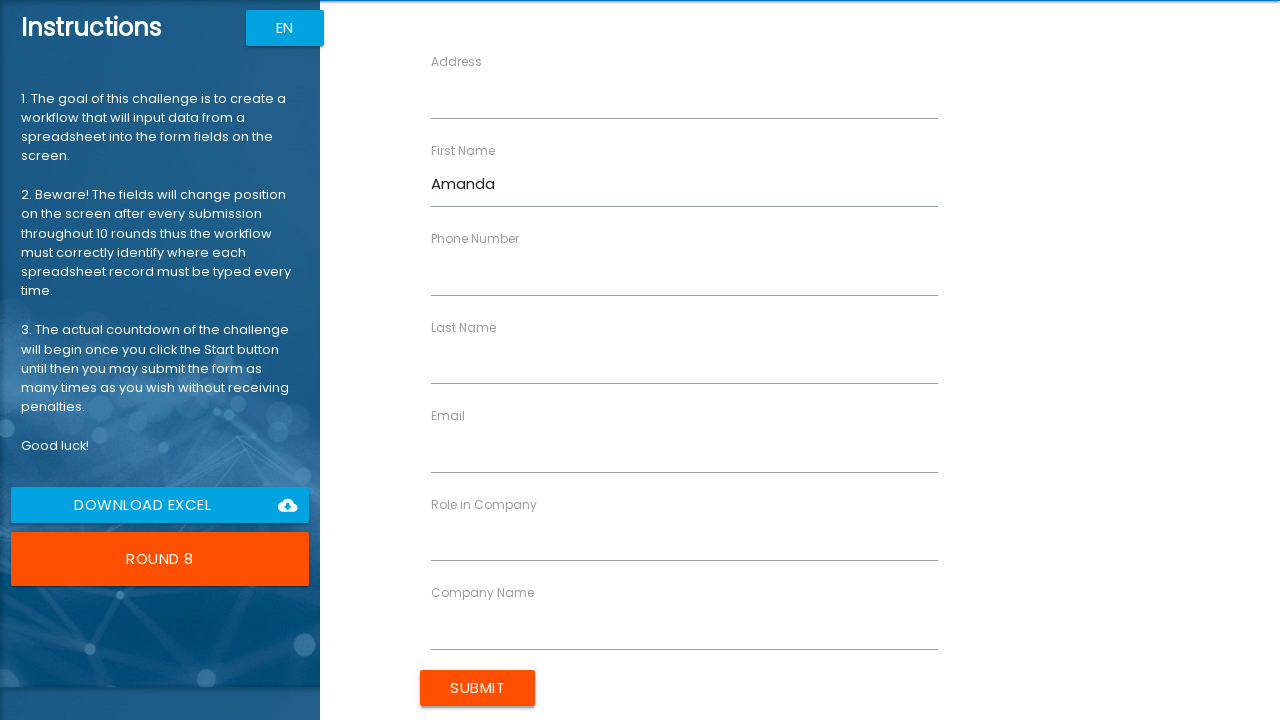

Filled Last Name field with 'Davis' on input[ng-reflect-name='labelLastName']
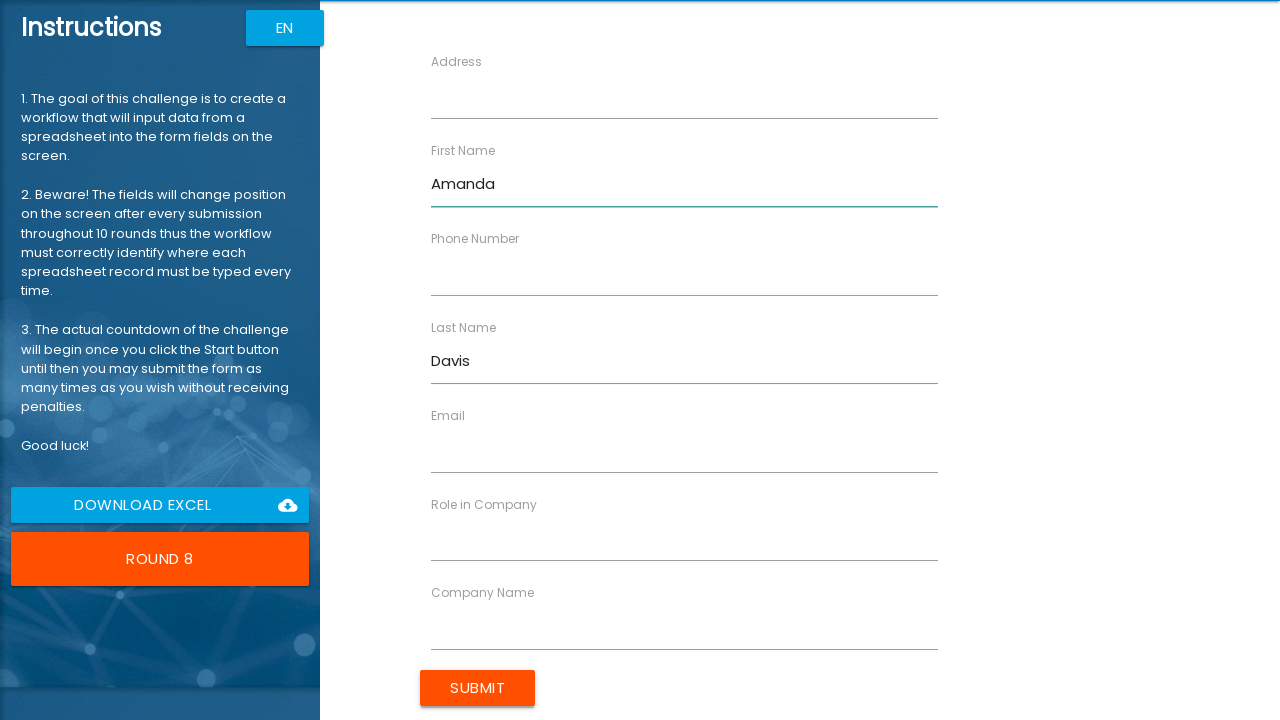

Filled Company Name field with 'Retail World' on input[ng-reflect-name='labelCompanyName']
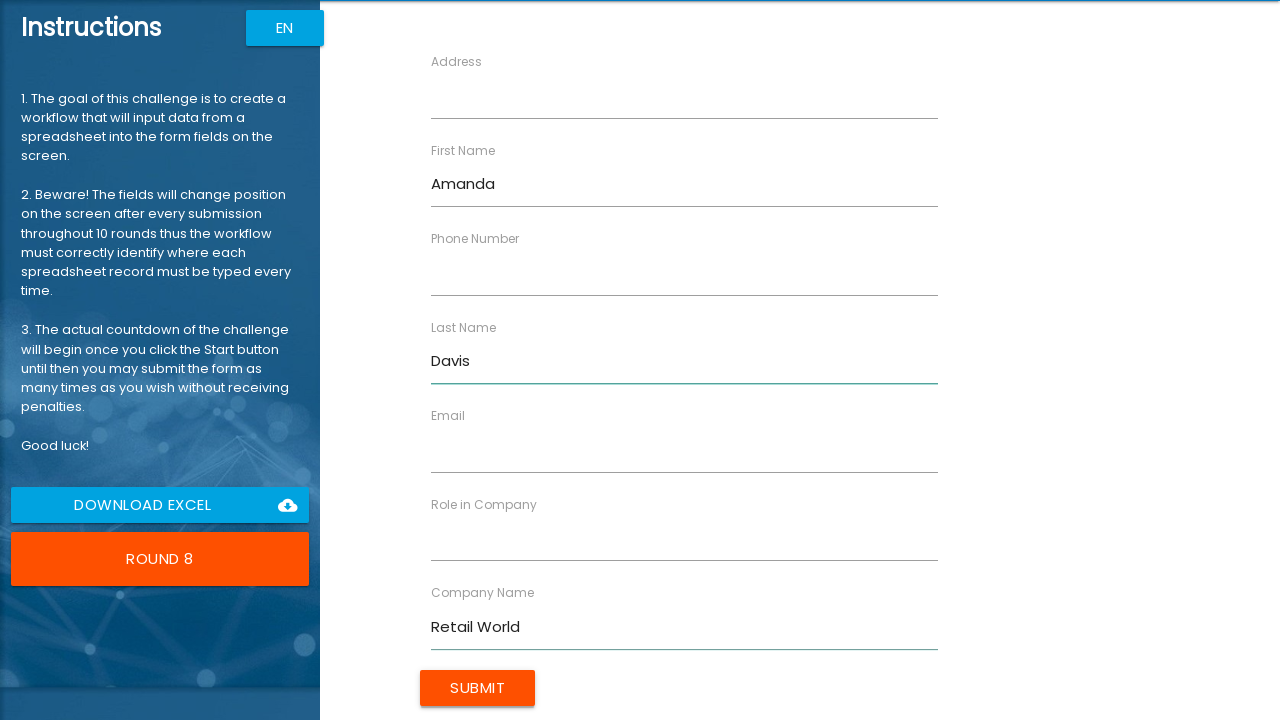

Filled Role field with 'Supervisor' on input[ng-reflect-name='labelRole']
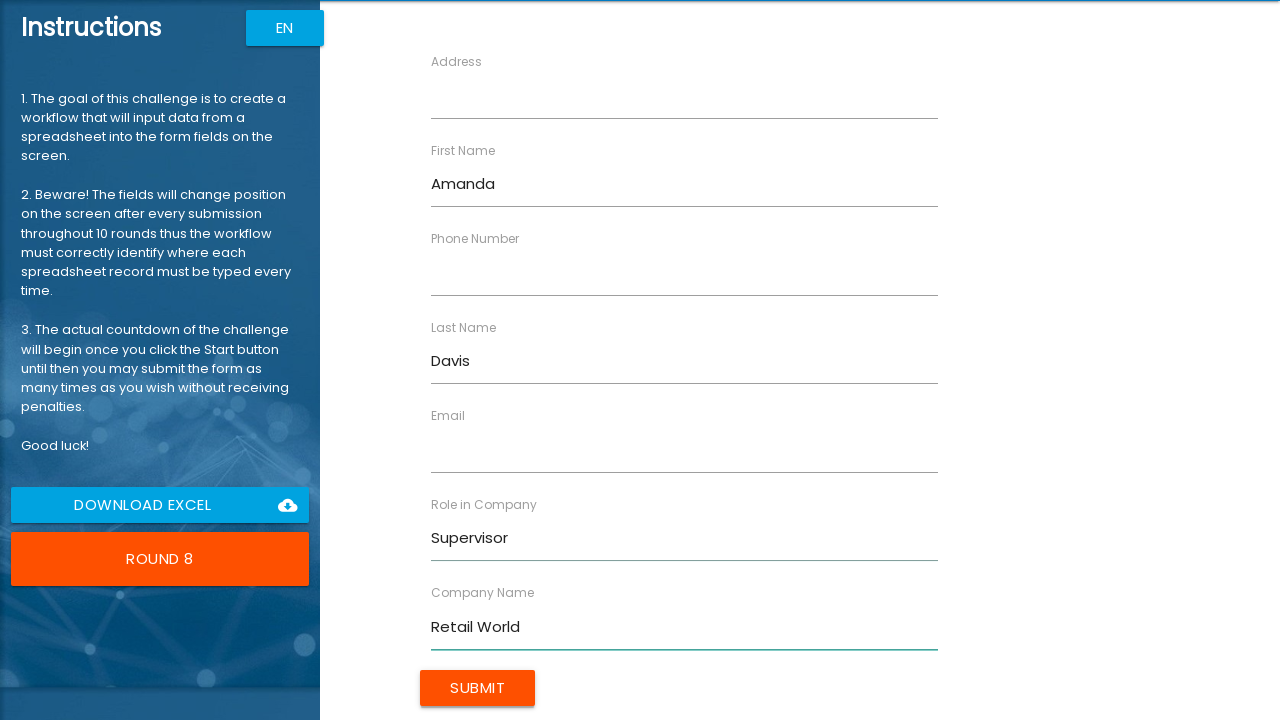

Filled Address field with '258 Spruce Ct' on input[ng-reflect-name='labelAddress']
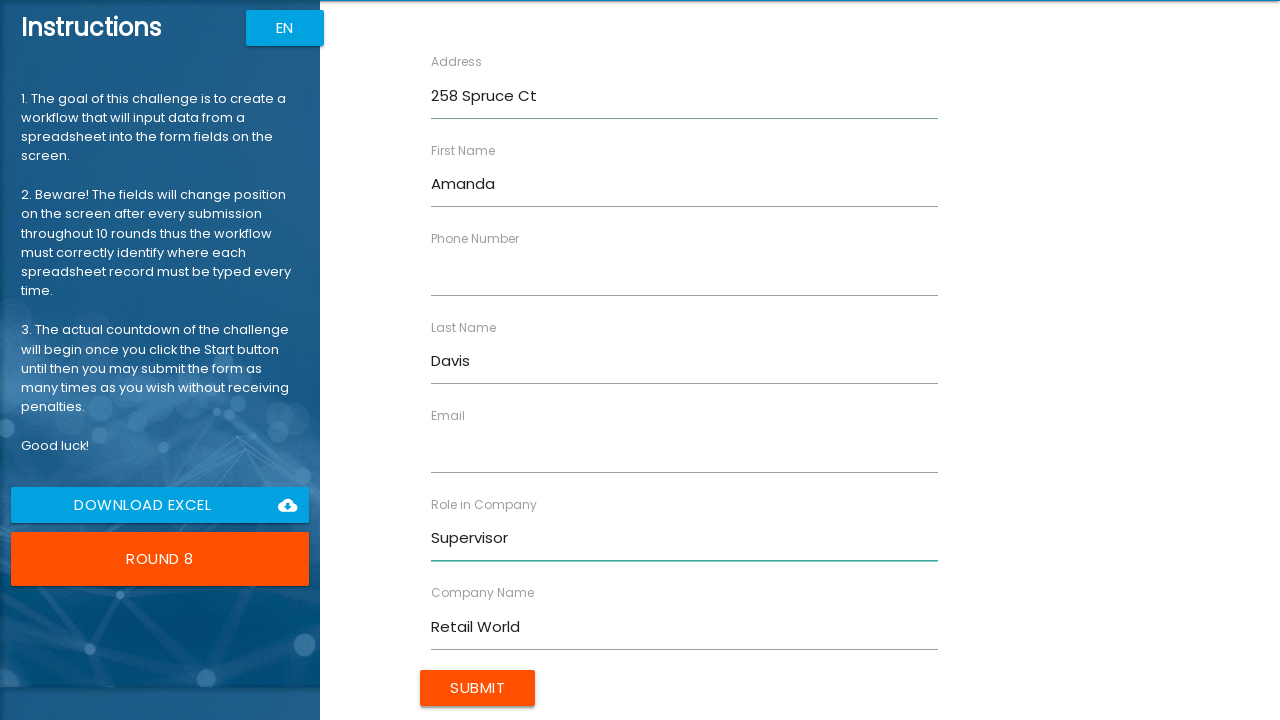

Filled Email field with 'a.davis@retail.com' on input[ng-reflect-name='labelEmail']
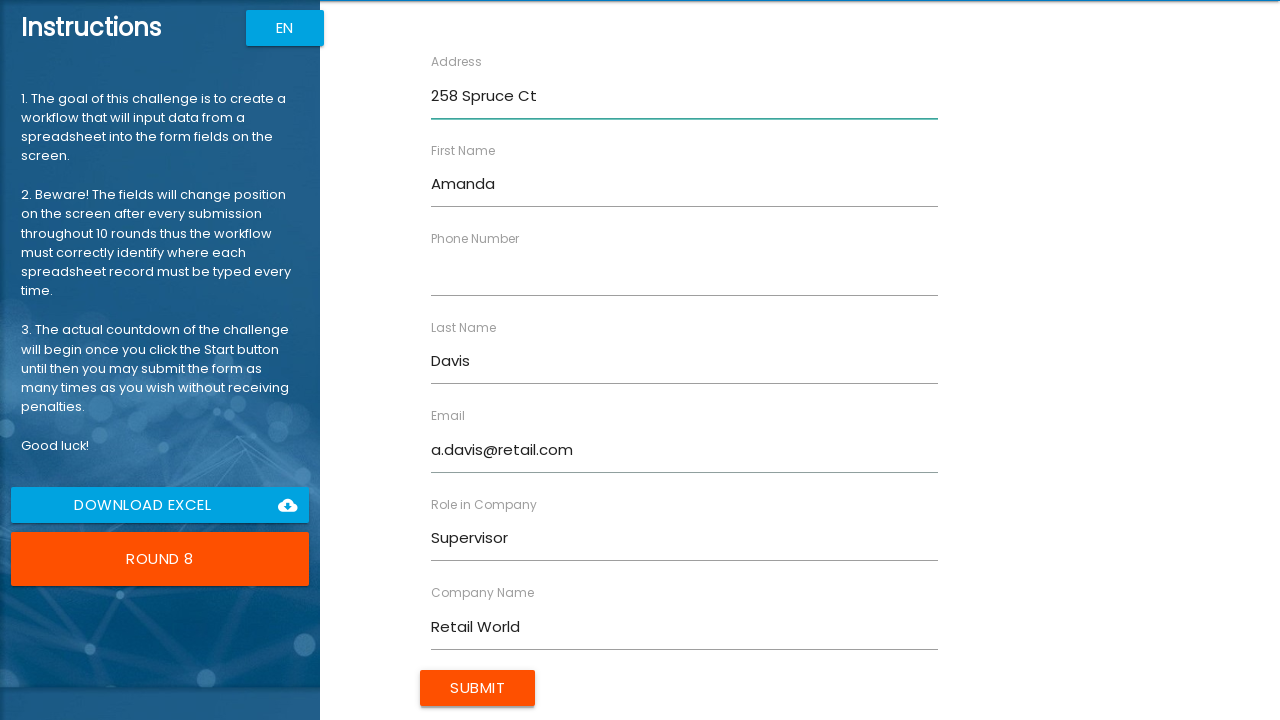

Filled Phone field with '5558901234' on input[ng-reflect-name='labelPhone']
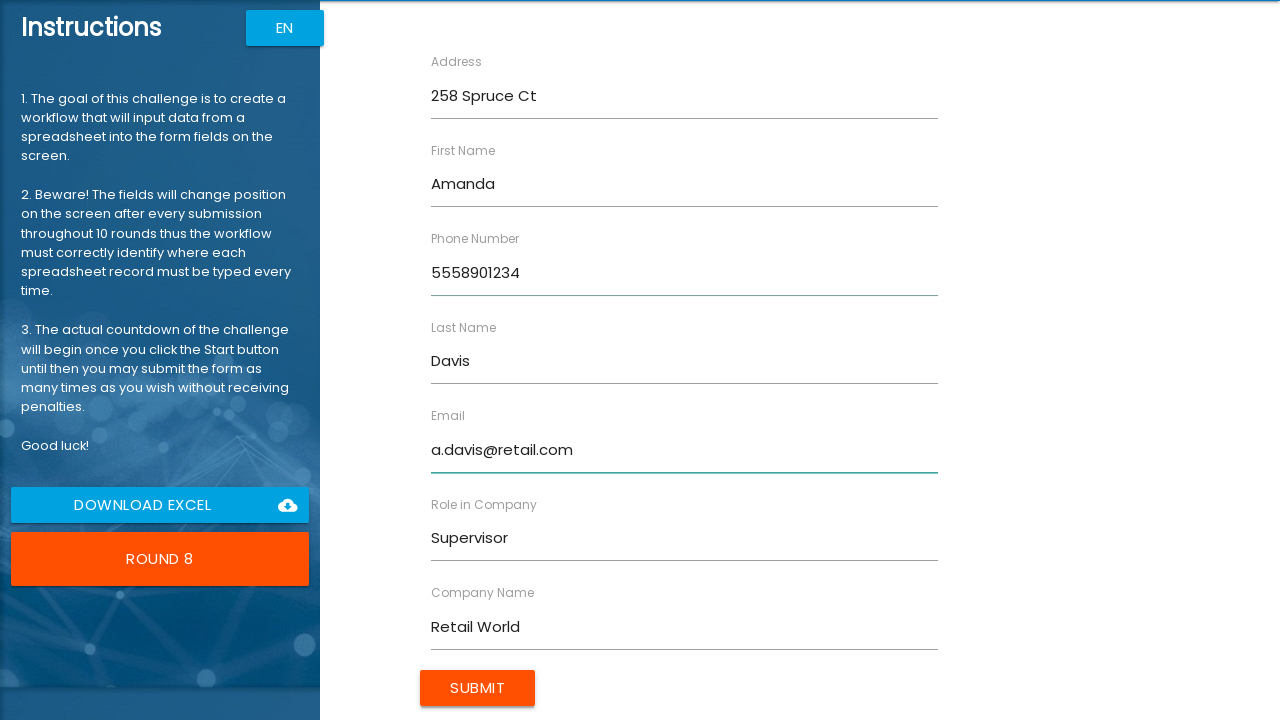

Submitted form for Amanda Davis at (478, 688) on input[value='Submit']
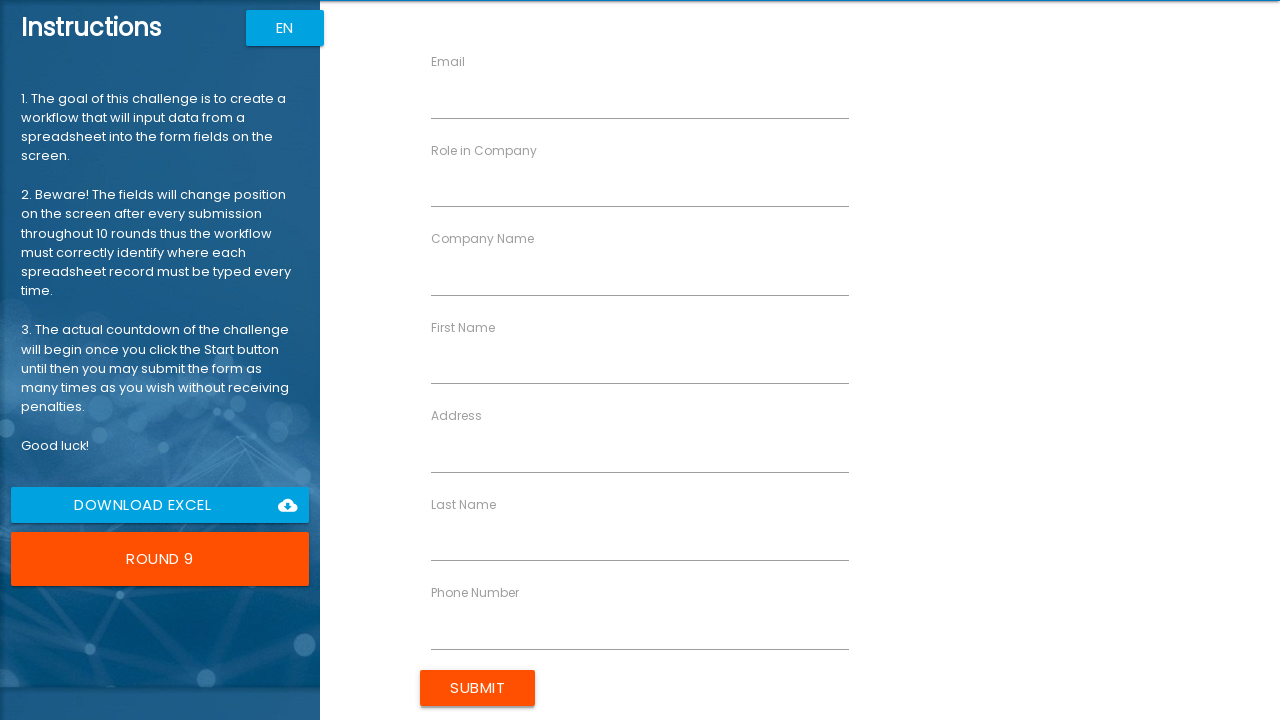

Filled First Name field with 'Christopher' on input[ng-reflect-name='labelFirstName']
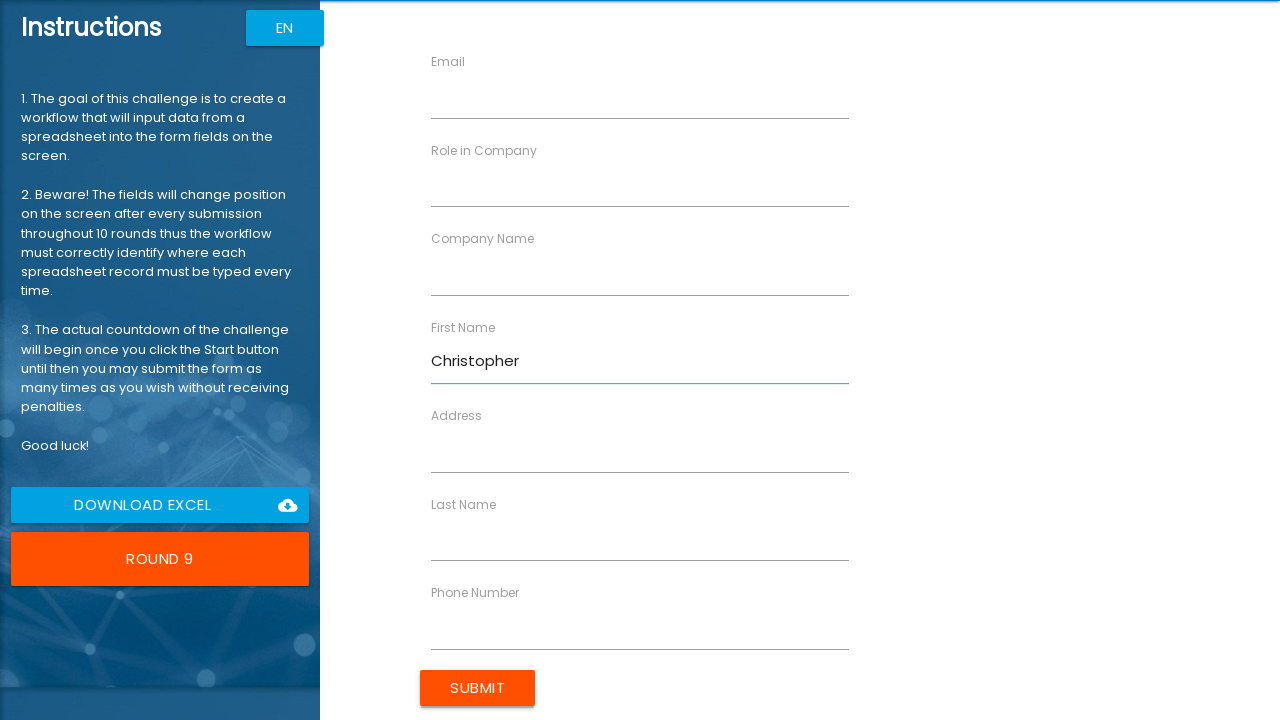

Filled Last Name field with 'Rodriguez' on input[ng-reflect-name='labelLastName']
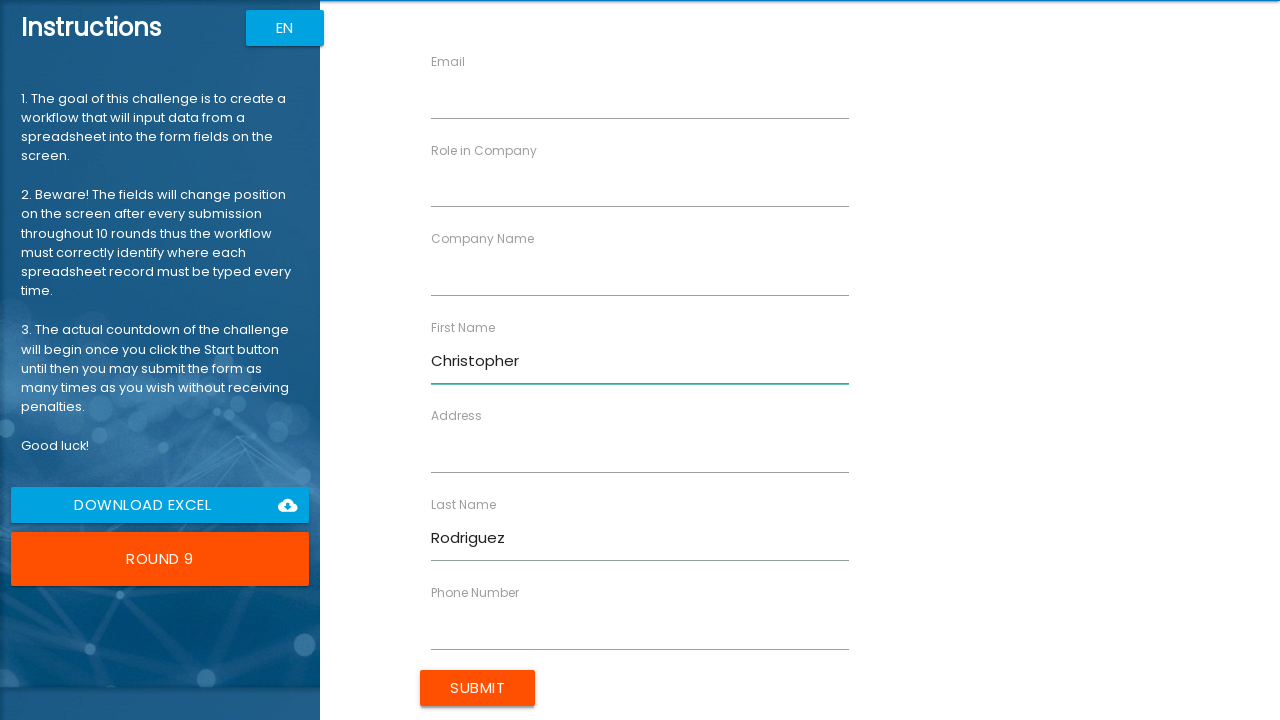

Filled Company Name field with 'Auto Parts' on input[ng-reflect-name='labelCompanyName']
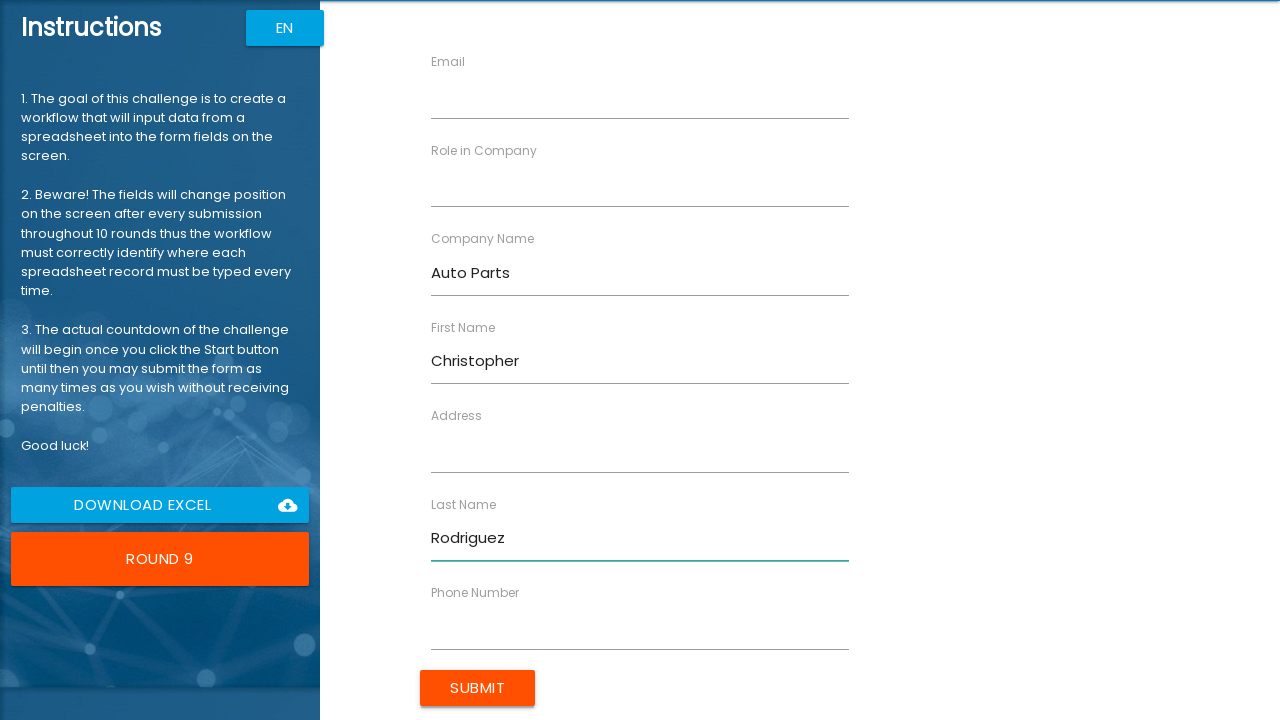

Filled Role field with 'Engineer' on input[ng-reflect-name='labelRole']
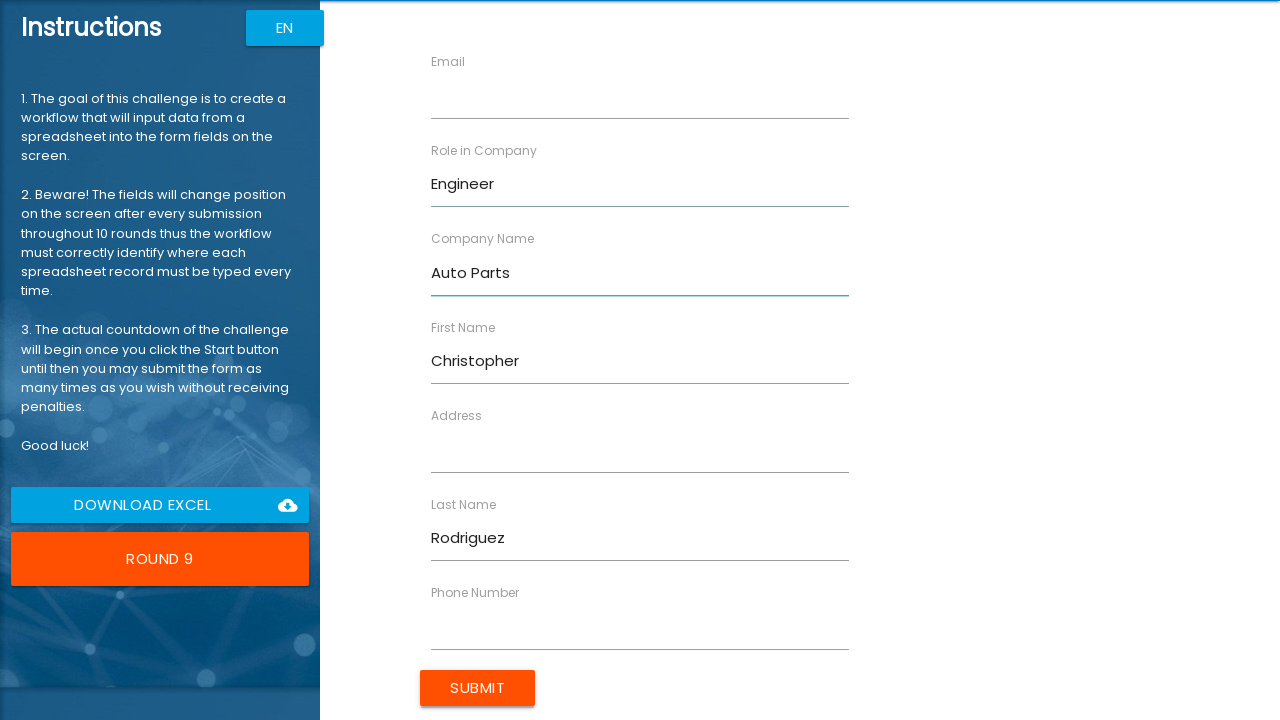

Filled Address field with '369 Willow Blvd' on input[ng-reflect-name='labelAddress']
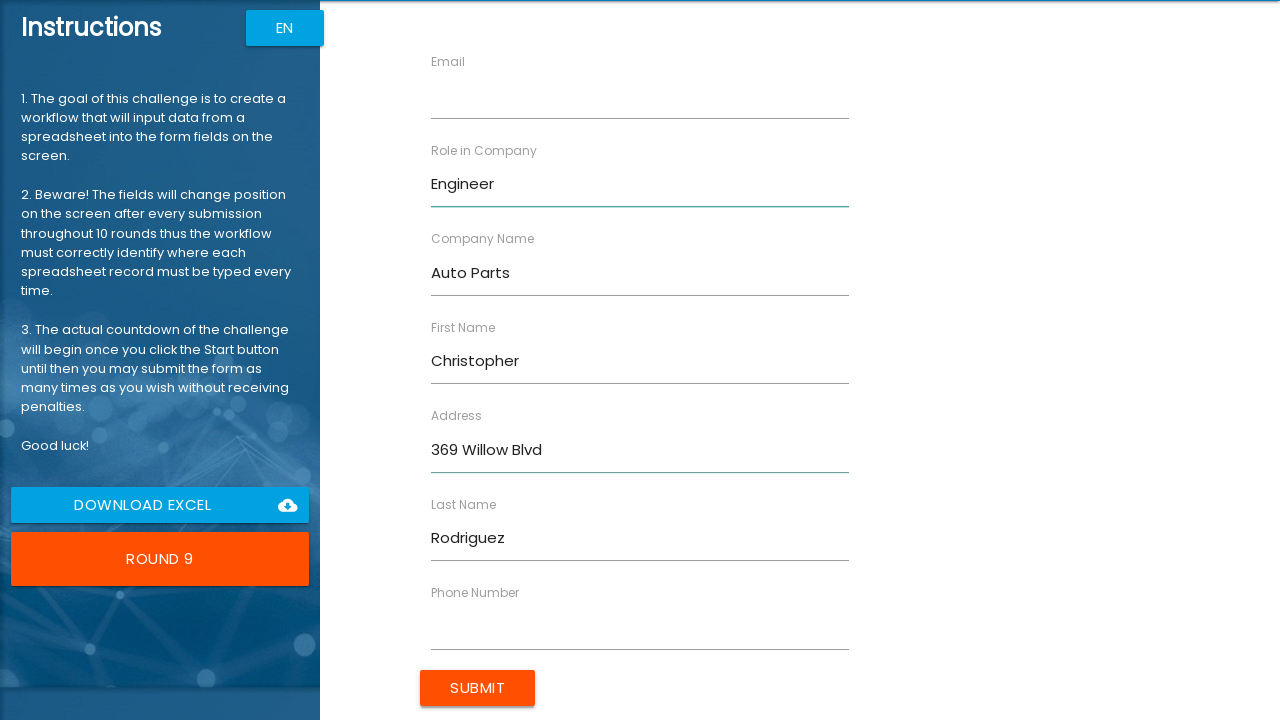

Filled Email field with 'c.rod@autoparts.com' on input[ng-reflect-name='labelEmail']
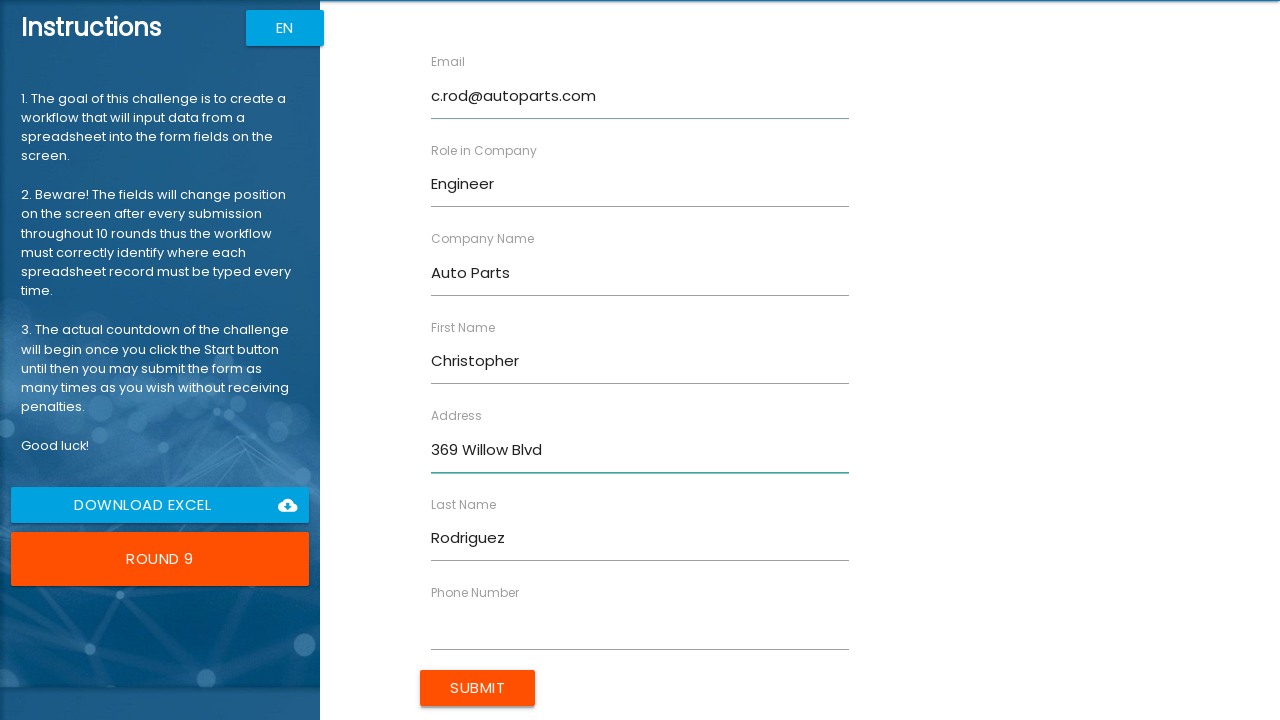

Filled Phone field with '5559012345' on input[ng-reflect-name='labelPhone']
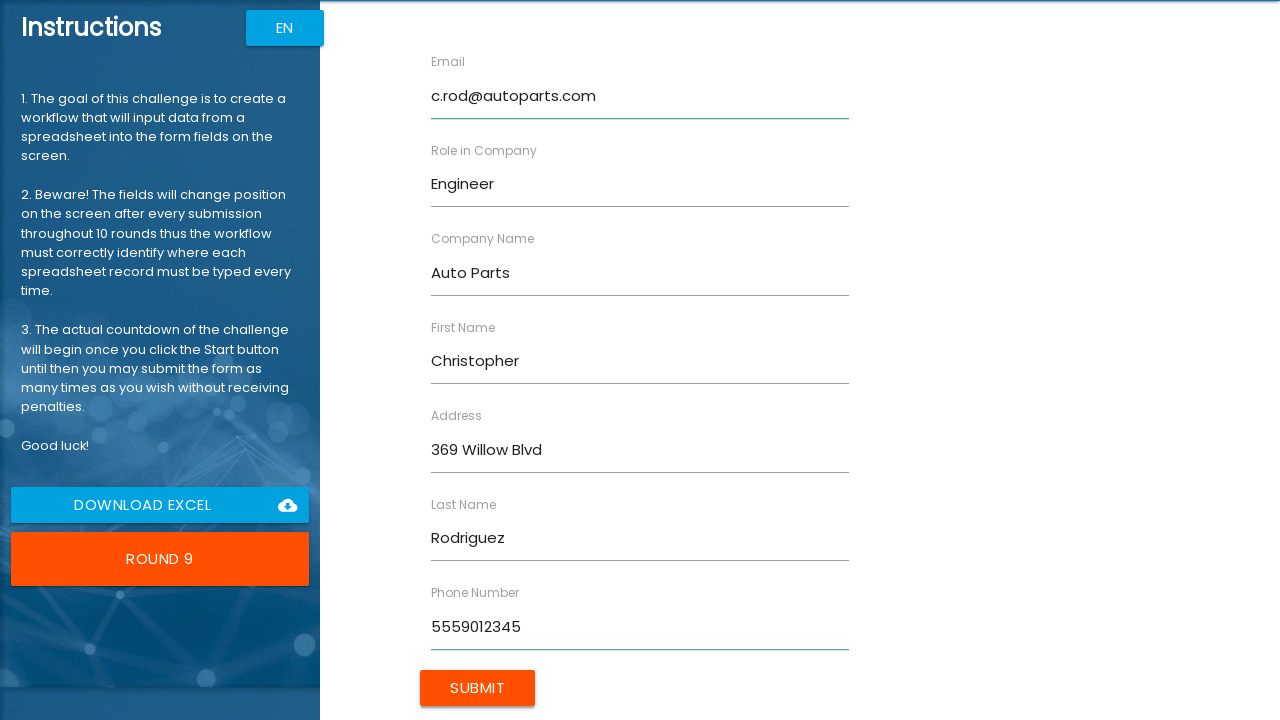

Submitted form for Christopher Rodriguez at (478, 688) on input[value='Submit']
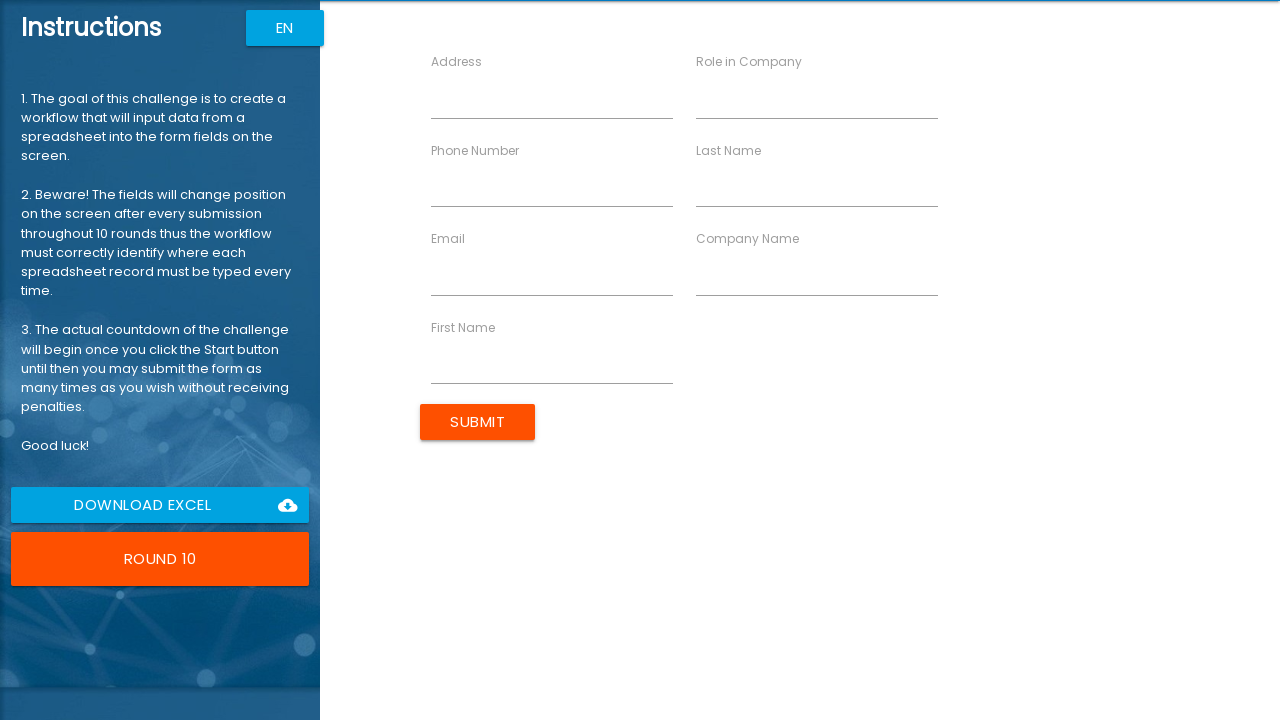

Filled First Name field with 'Lauren' on input[ng-reflect-name='labelFirstName']
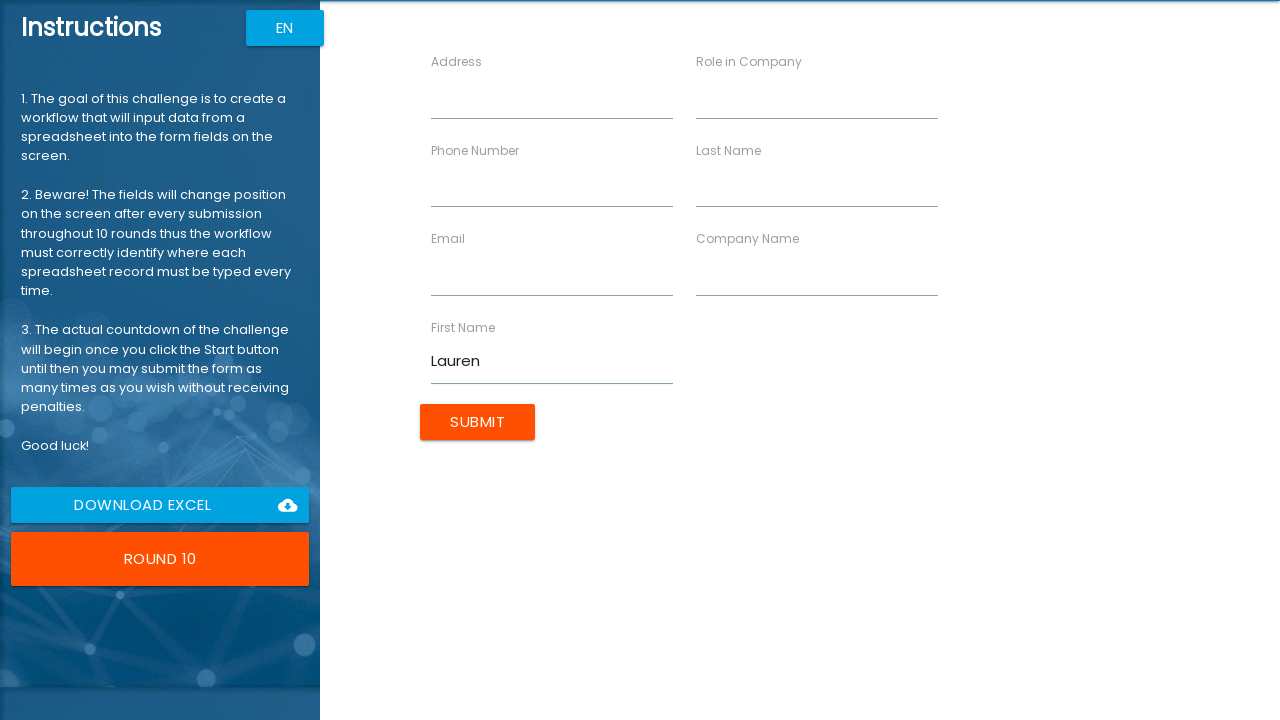

Filled Last Name field with 'Wilson' on input[ng-reflect-name='labelLastName']
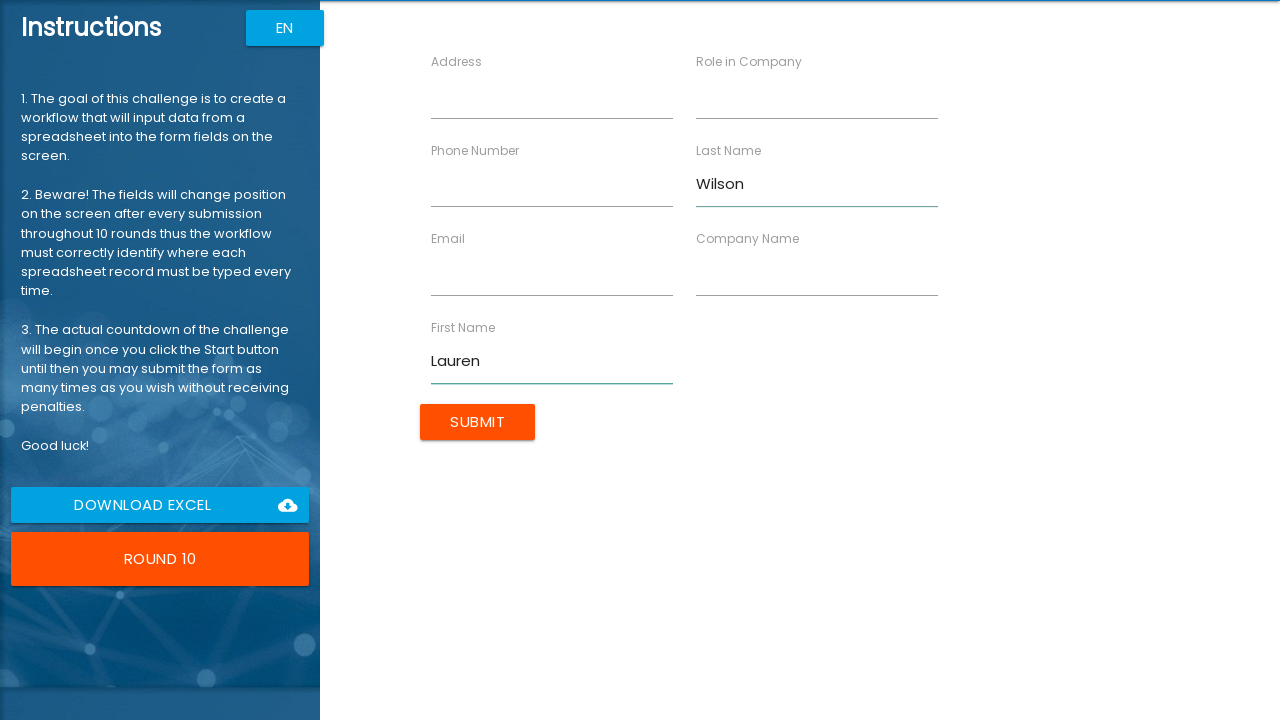

Filled Company Name field with 'Food Services' on input[ng-reflect-name='labelCompanyName']
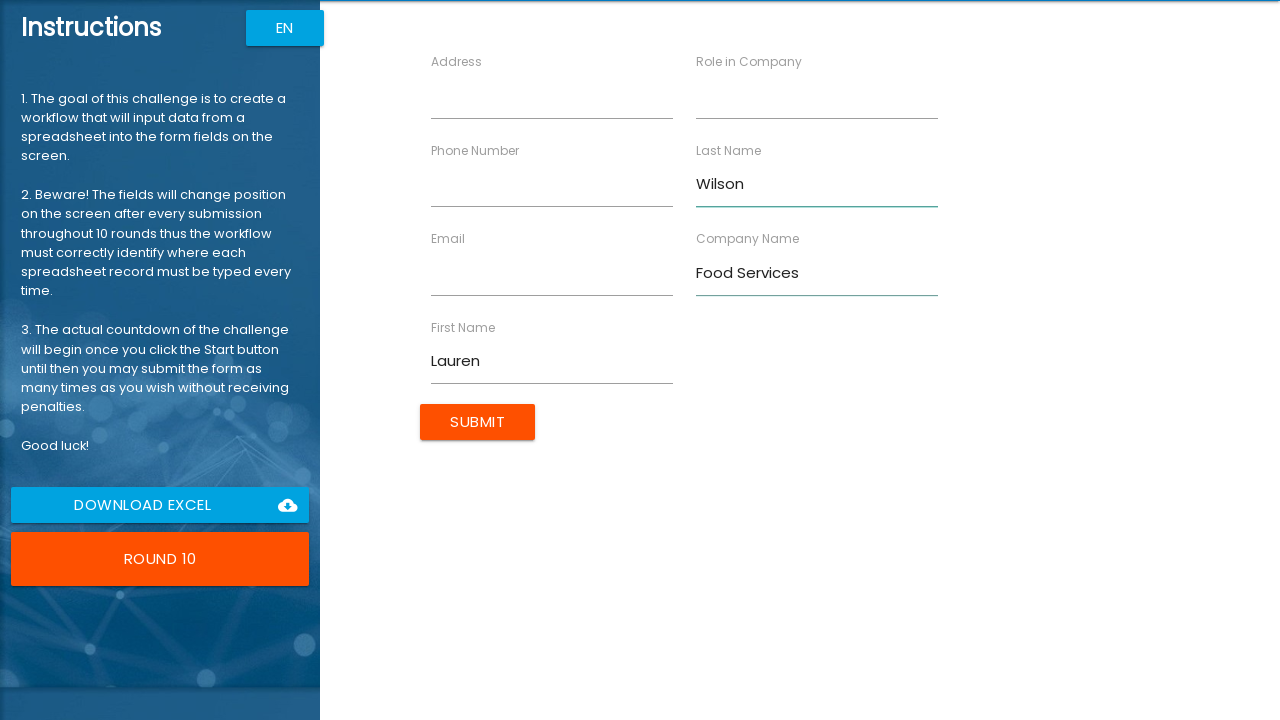

Filled Role field with 'Coordinator' on input[ng-reflect-name='labelRole']
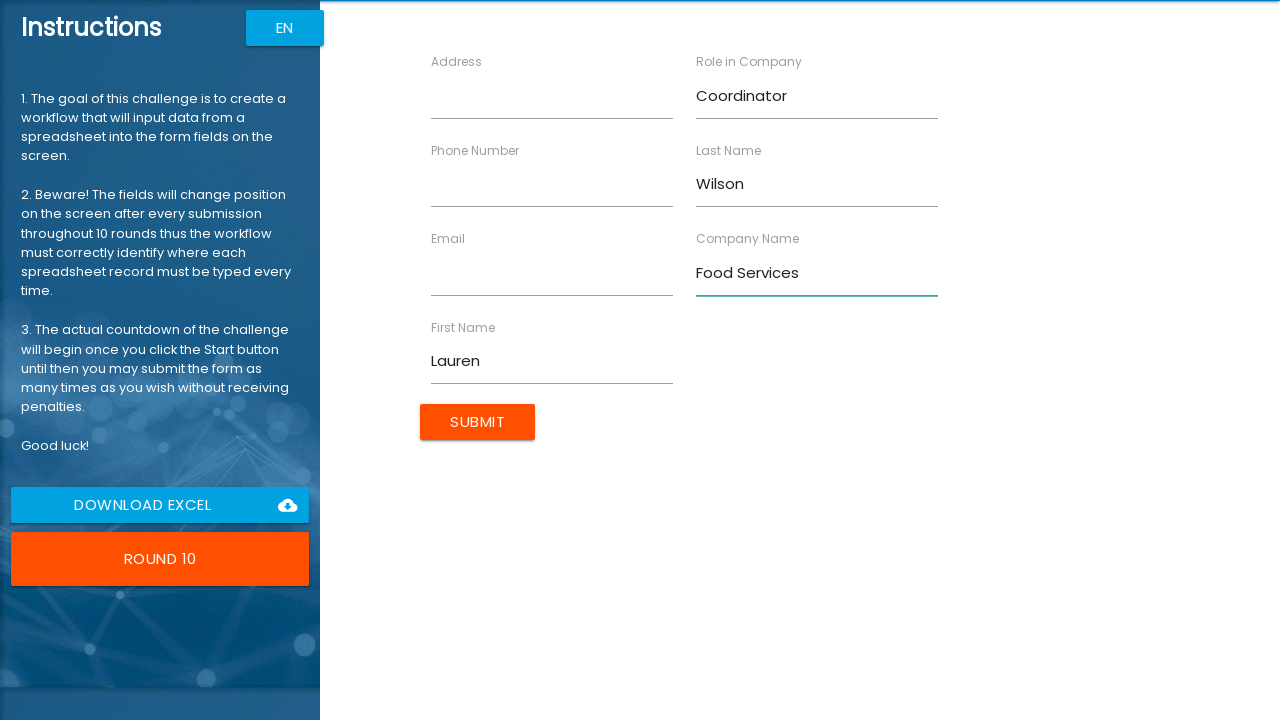

Filled Address field with '741 Ash Pl' on input[ng-reflect-name='labelAddress']
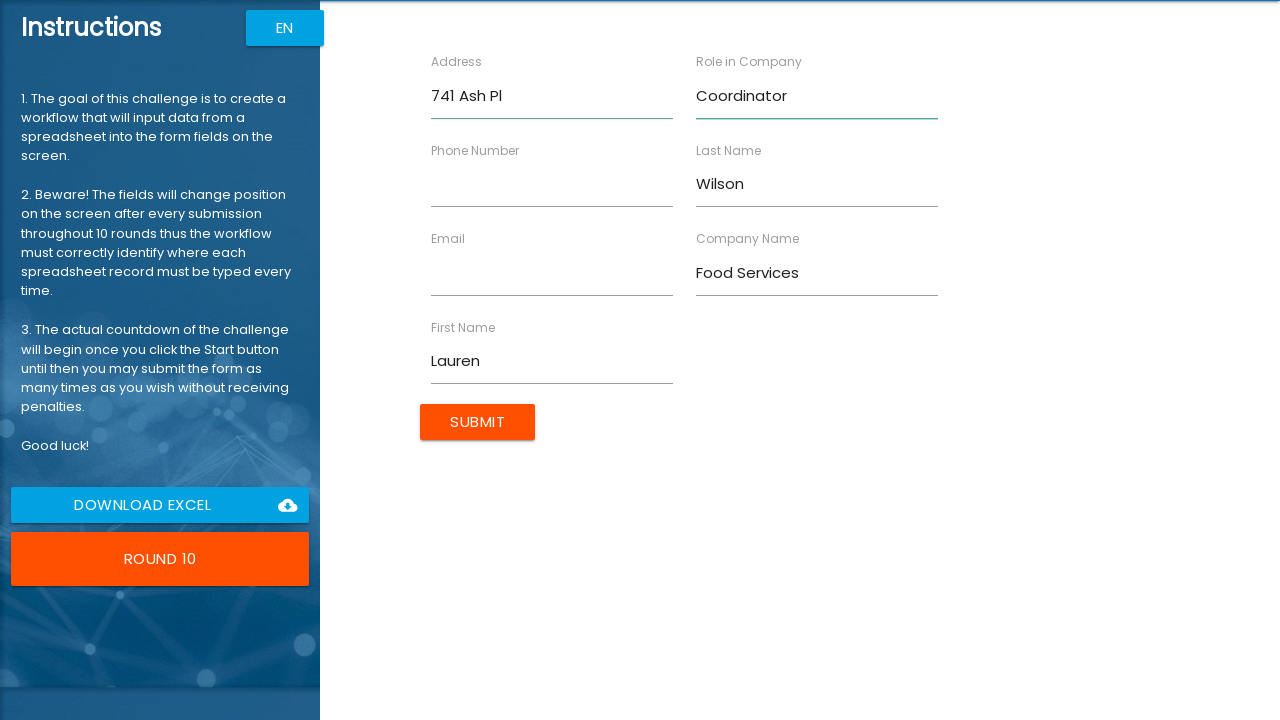

Filled Email field with 'l.wilson@food.com' on input[ng-reflect-name='labelEmail']
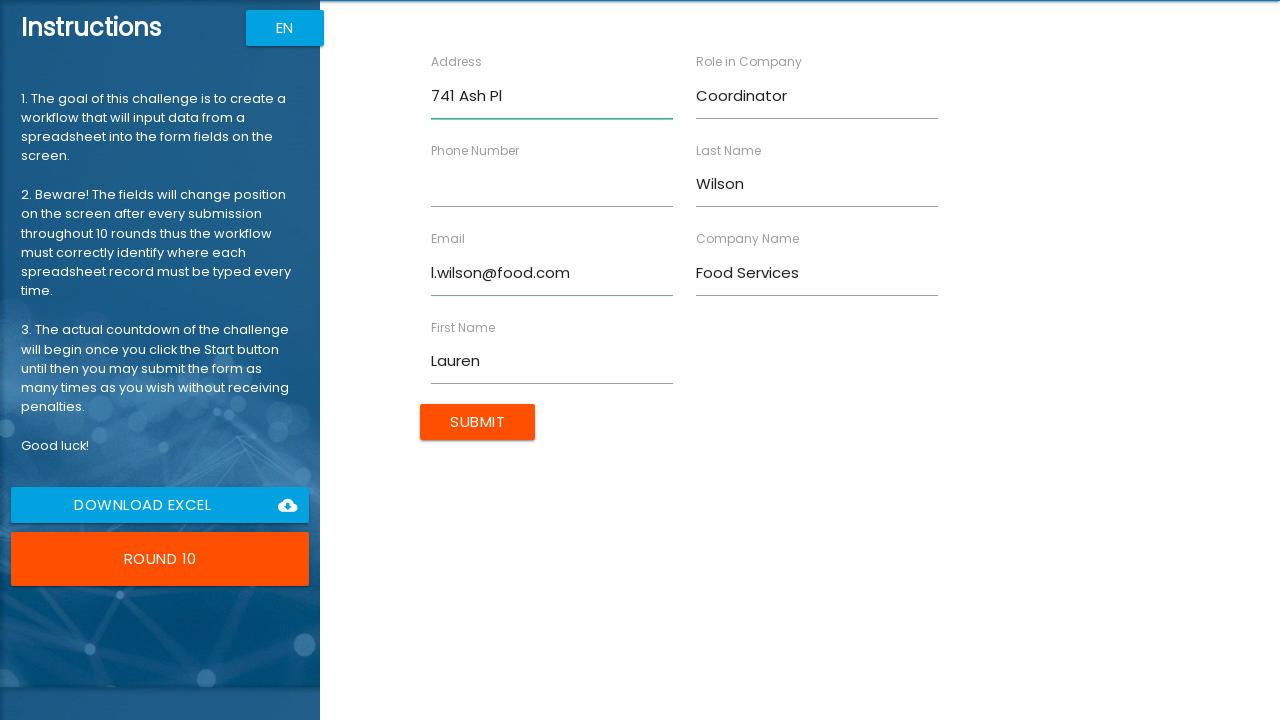

Filled Phone field with '5550123456' on input[ng-reflect-name='labelPhone']
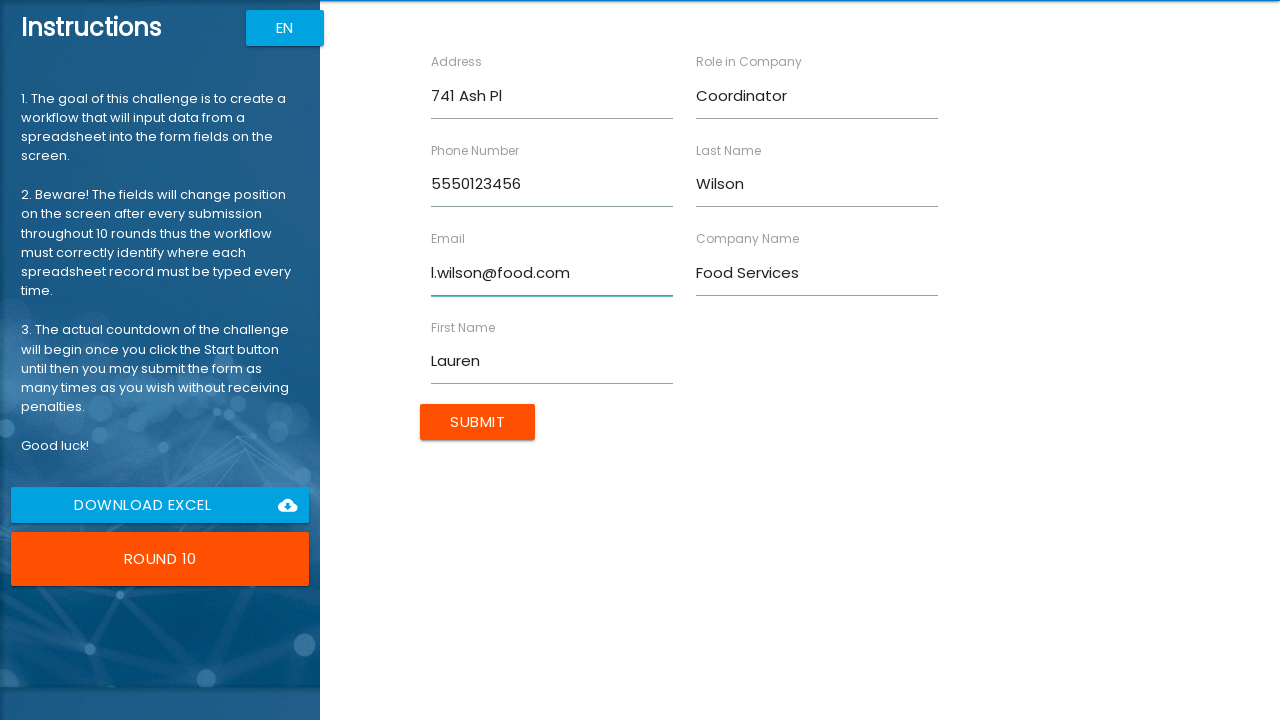

Submitted form for Lauren Wilson at (478, 422) on input[value='Submit']
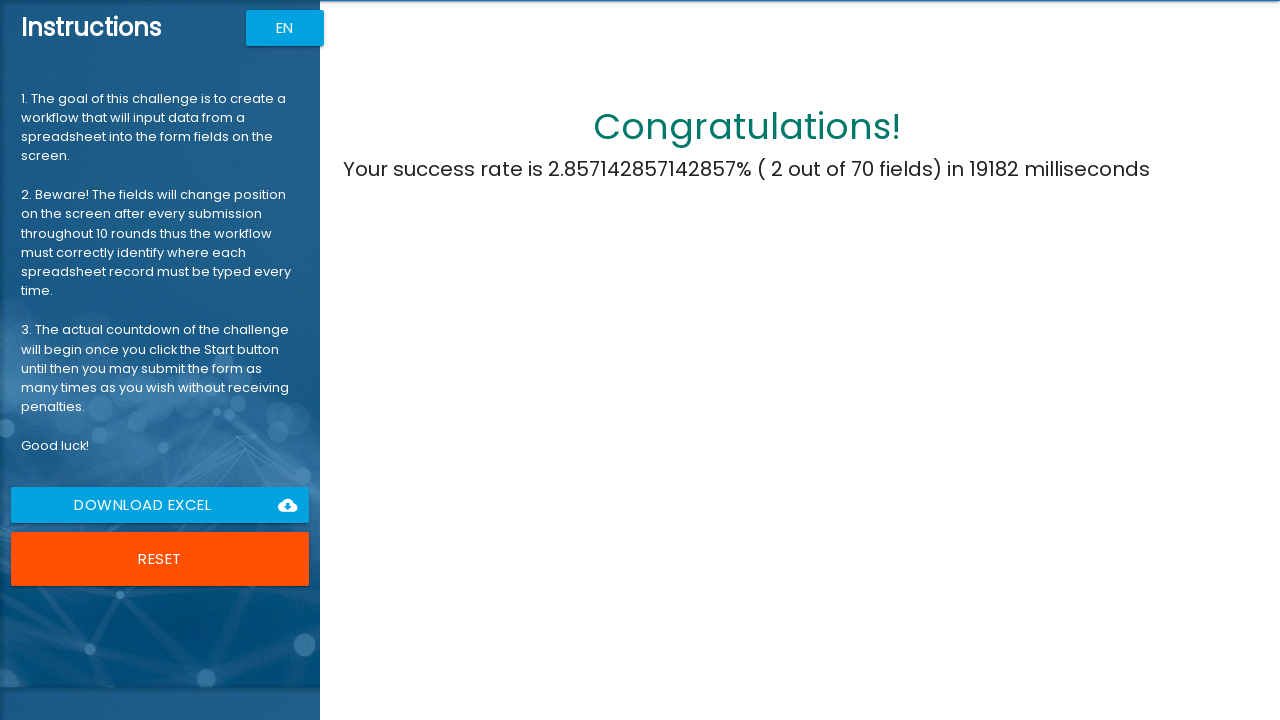

Challenge completed successfully - Congratulations message appeared
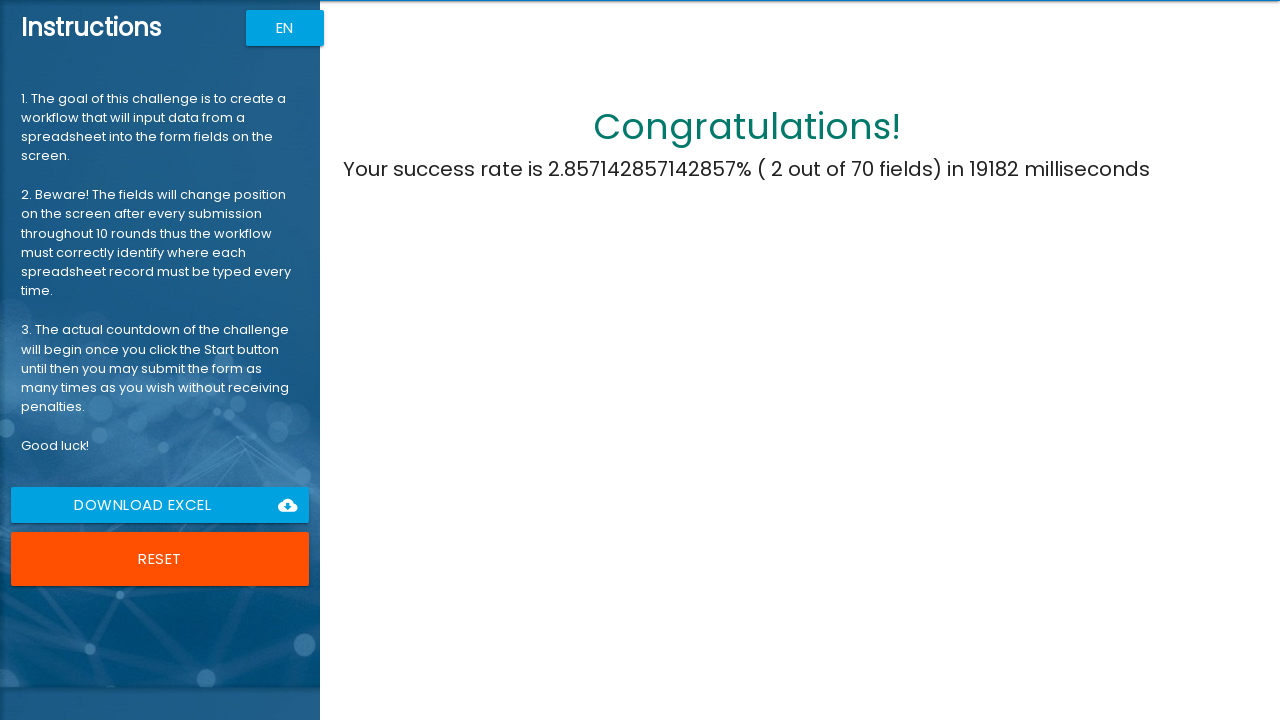

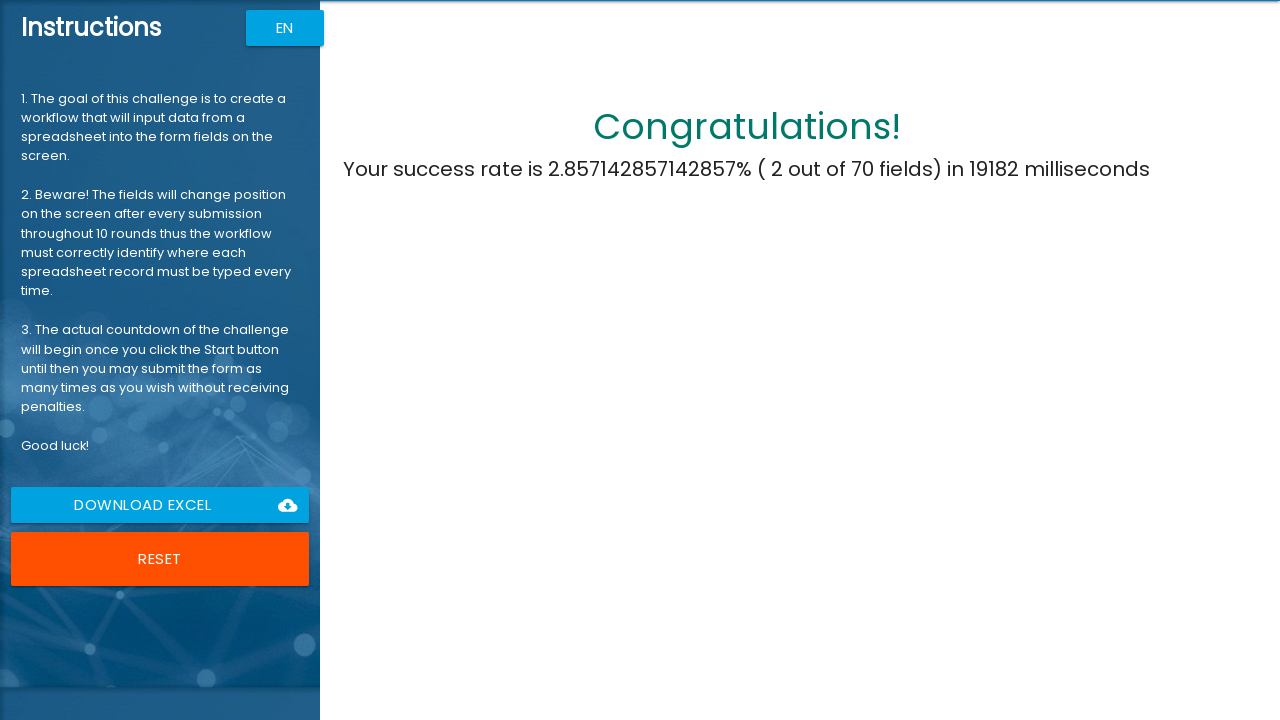